Fills all 100 input fields in a large form by finding all input elements and entering text into each one, then submits the form.

Starting URL: http://suninjuly.github.io/huge_form.html

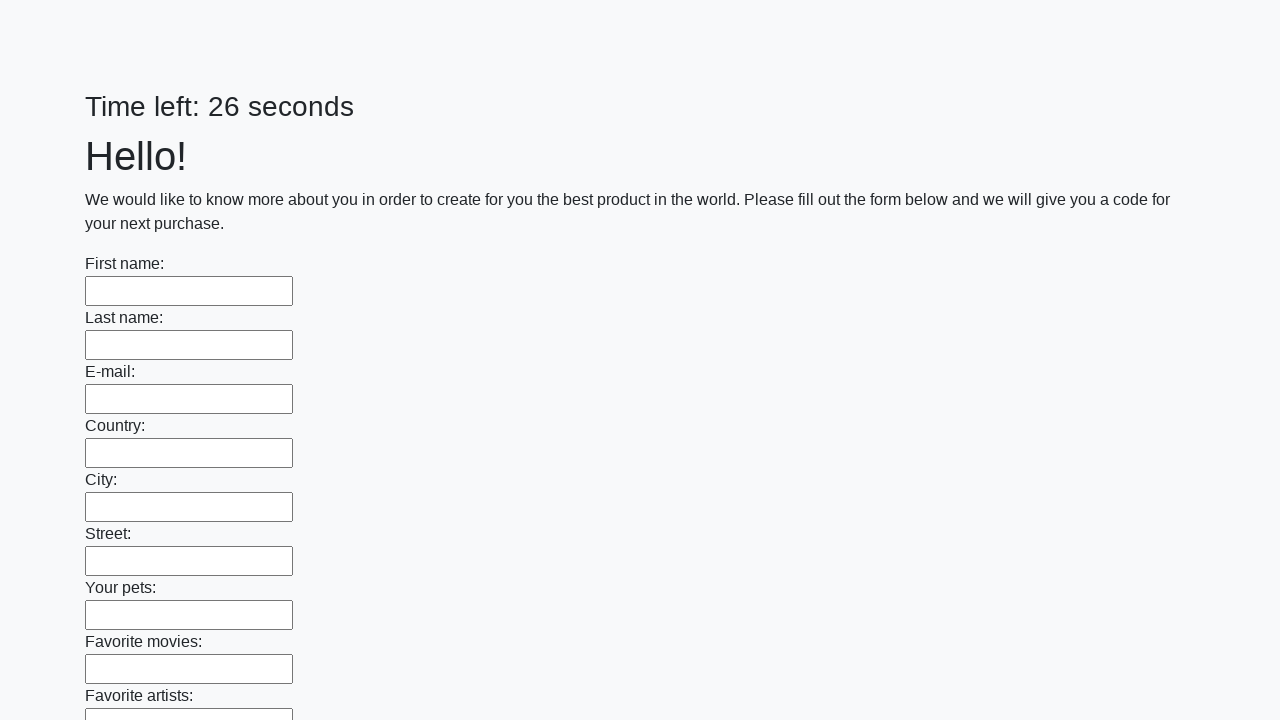

Navigated to huge form page
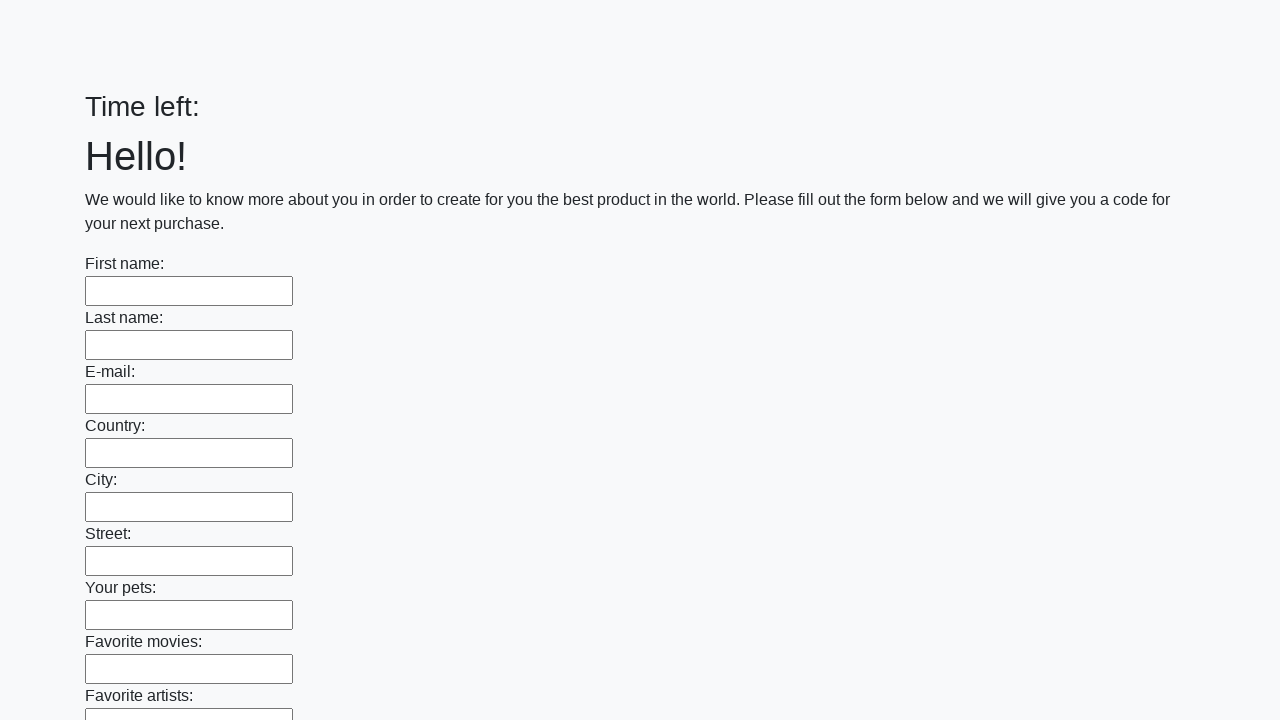

Located all 100 input fields in the form
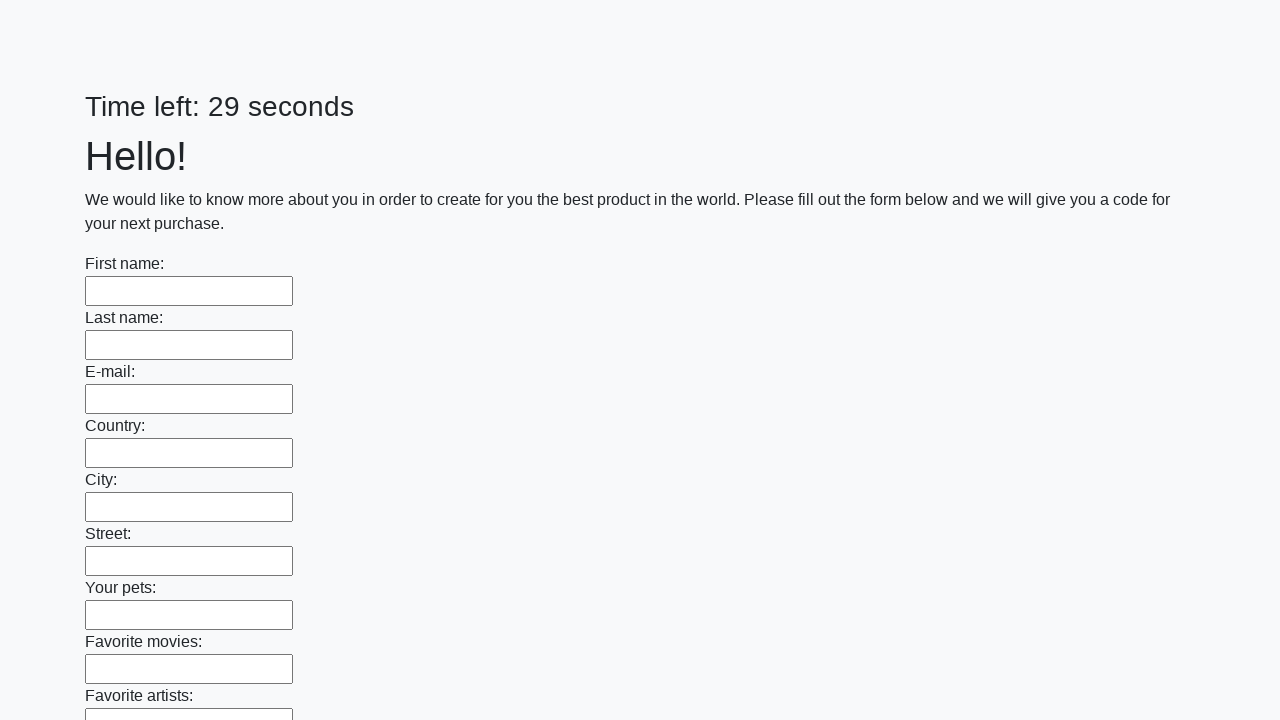

Filled an input field with text on input >> nth=0
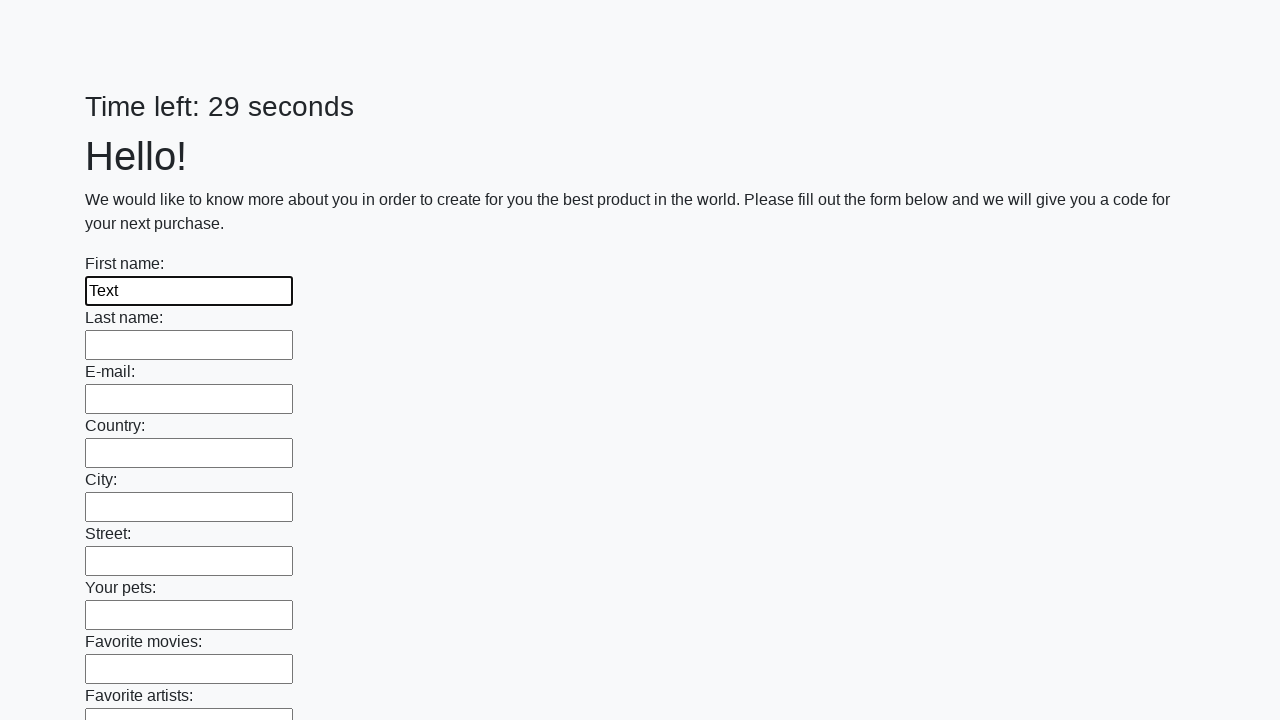

Filled an input field with text on input >> nth=1
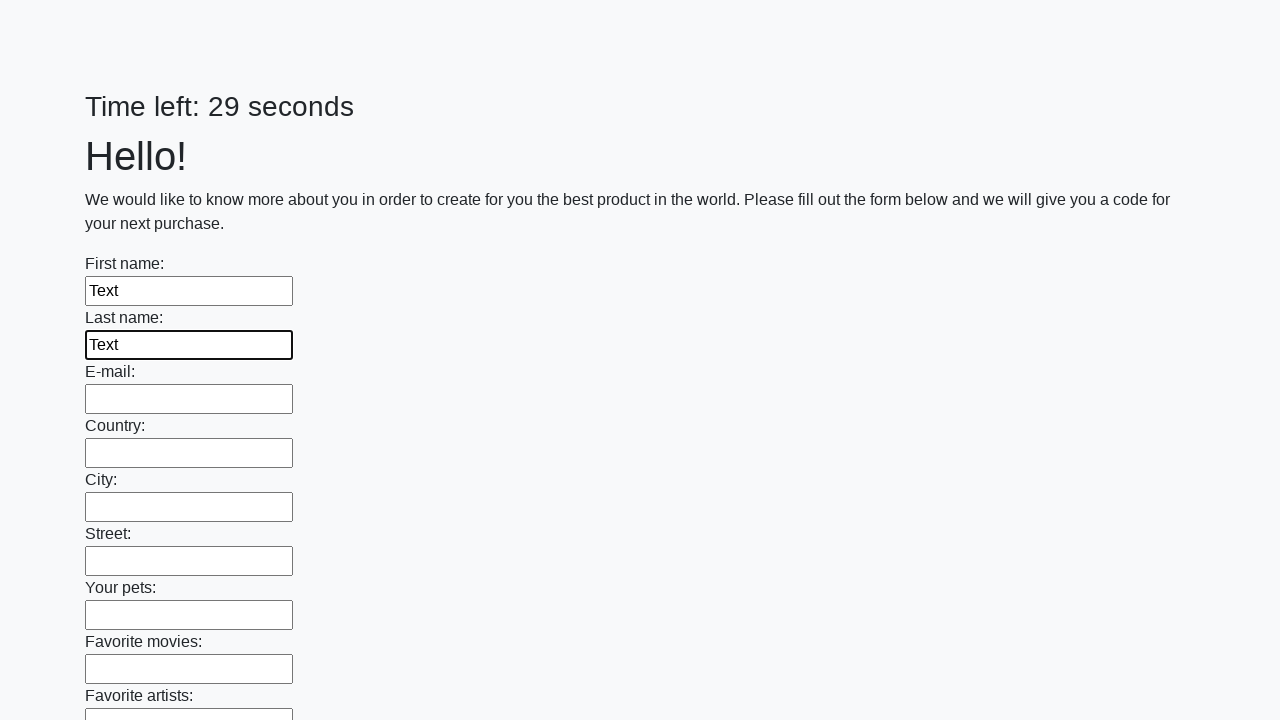

Filled an input field with text on input >> nth=2
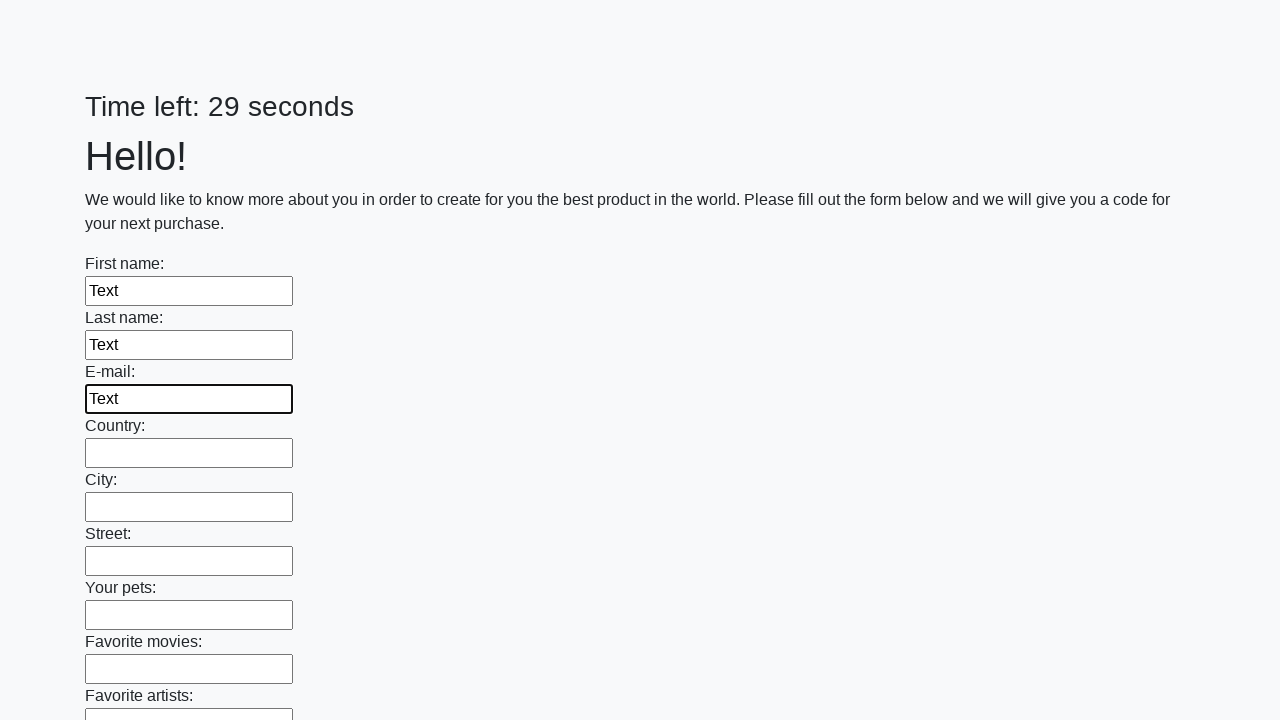

Filled an input field with text on input >> nth=3
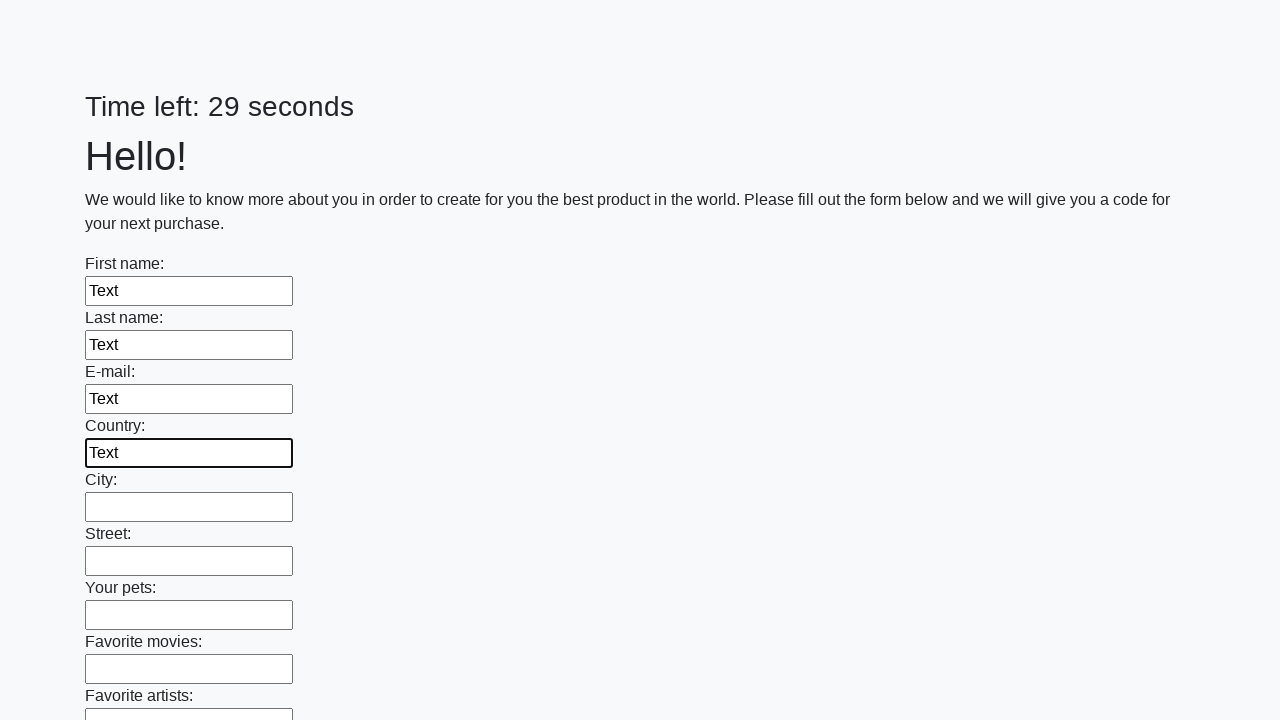

Filled an input field with text on input >> nth=4
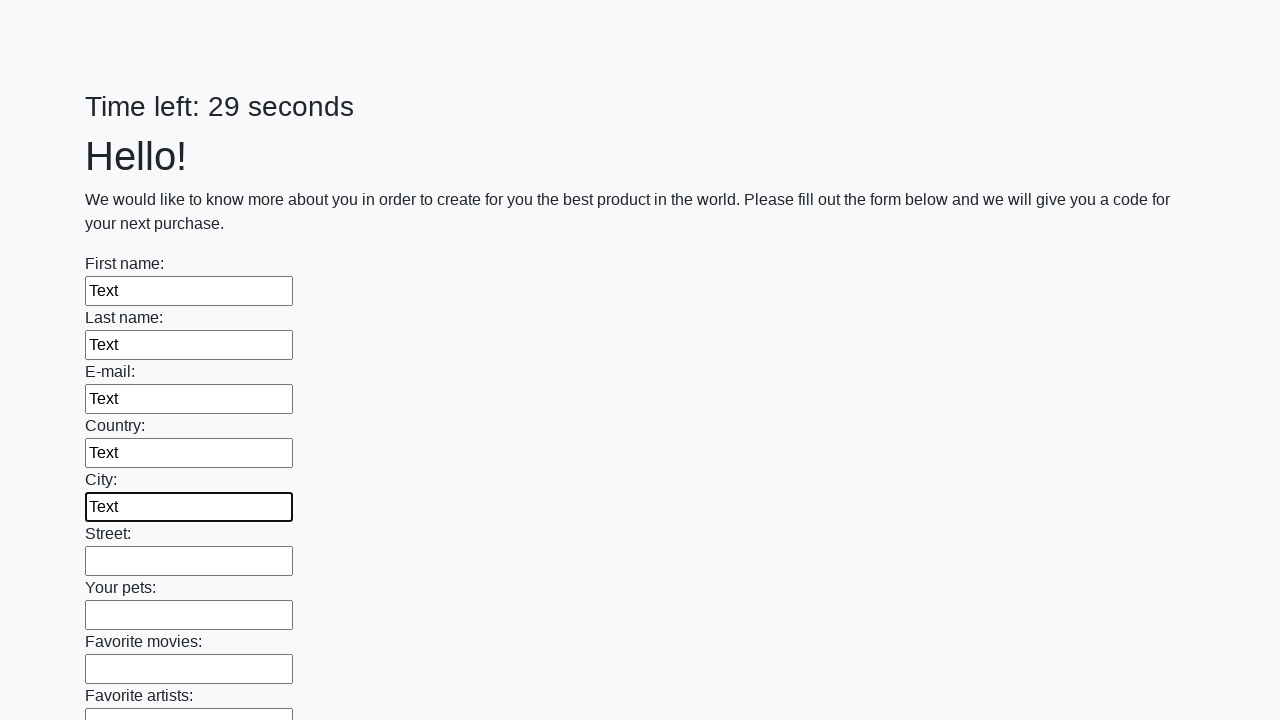

Filled an input field with text on input >> nth=5
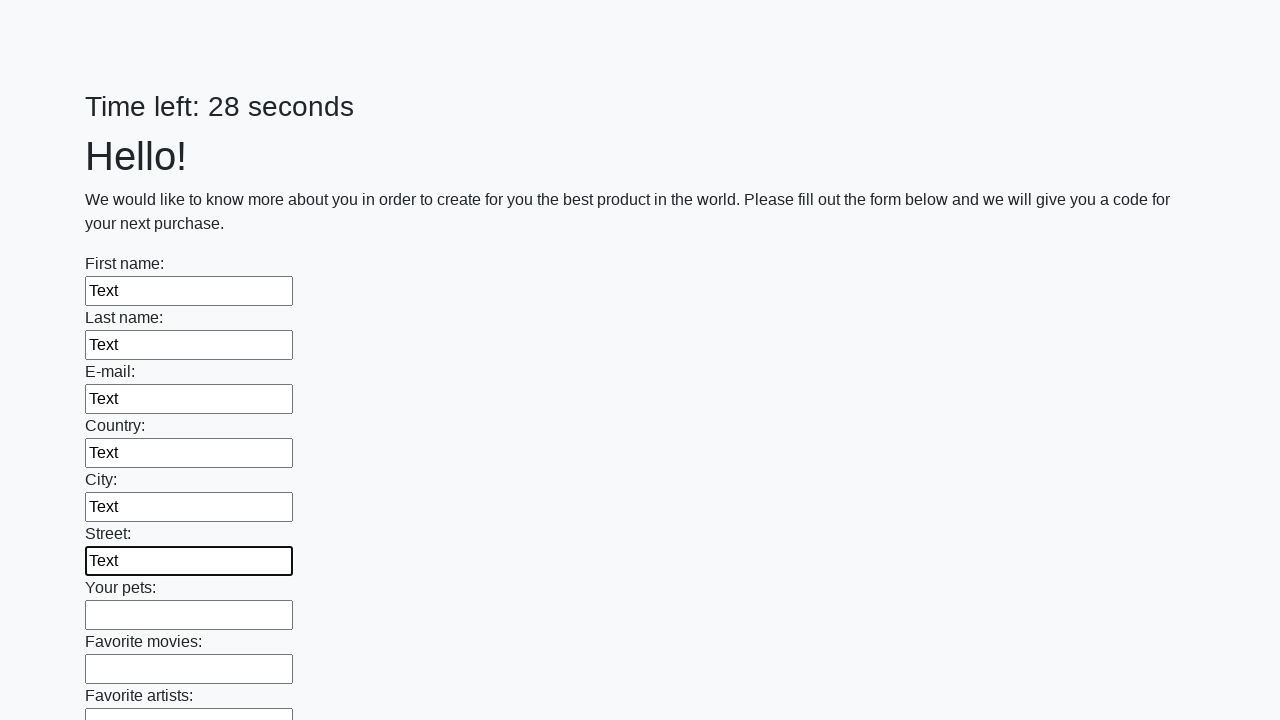

Filled an input field with text on input >> nth=6
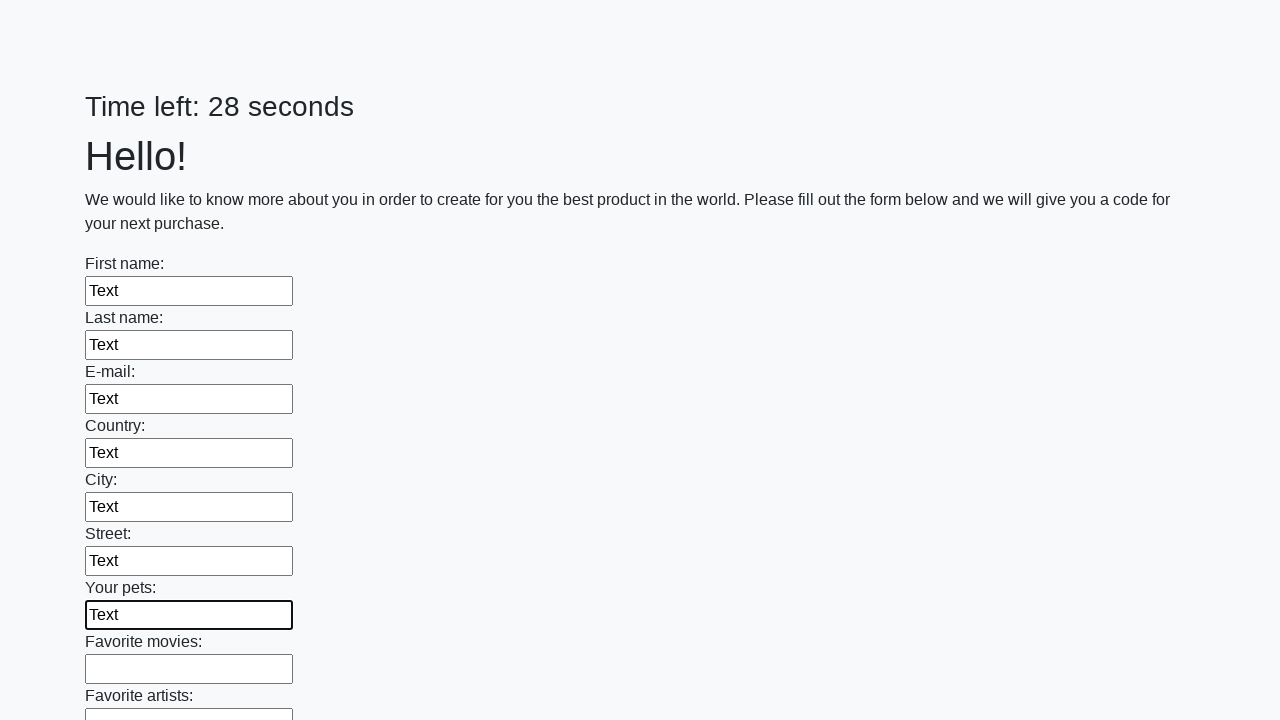

Filled an input field with text on input >> nth=7
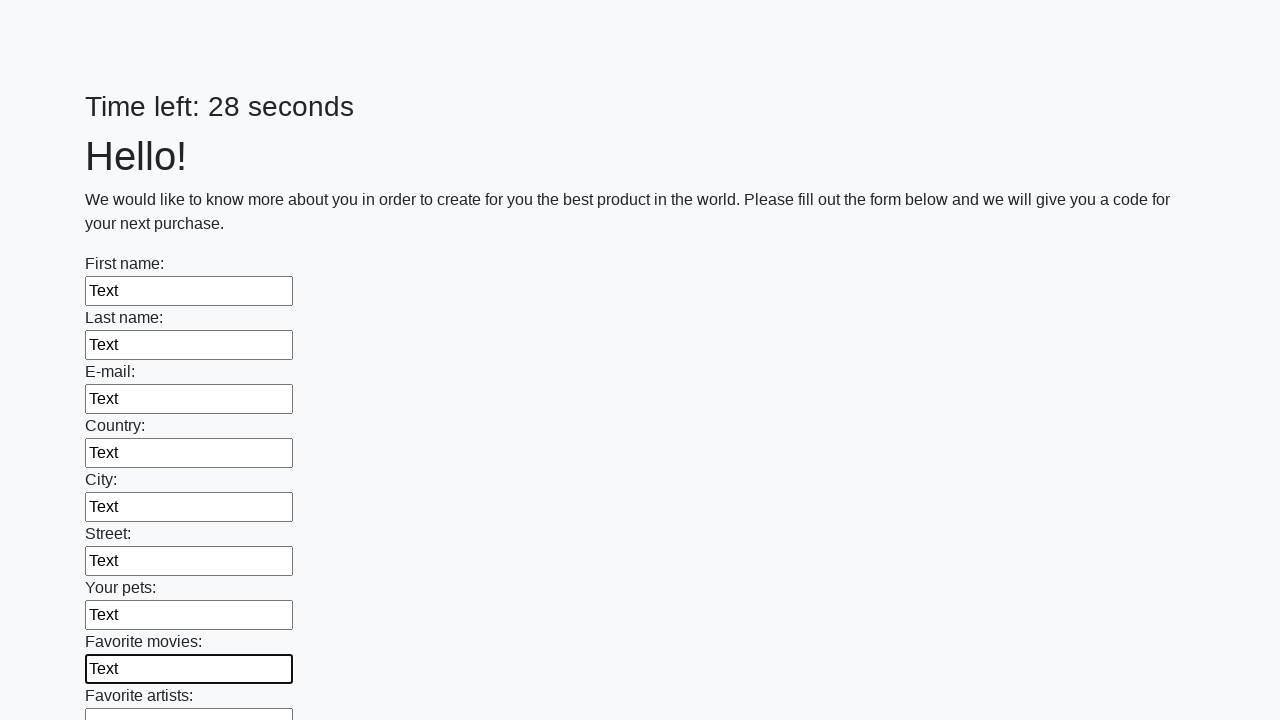

Filled an input field with text on input >> nth=8
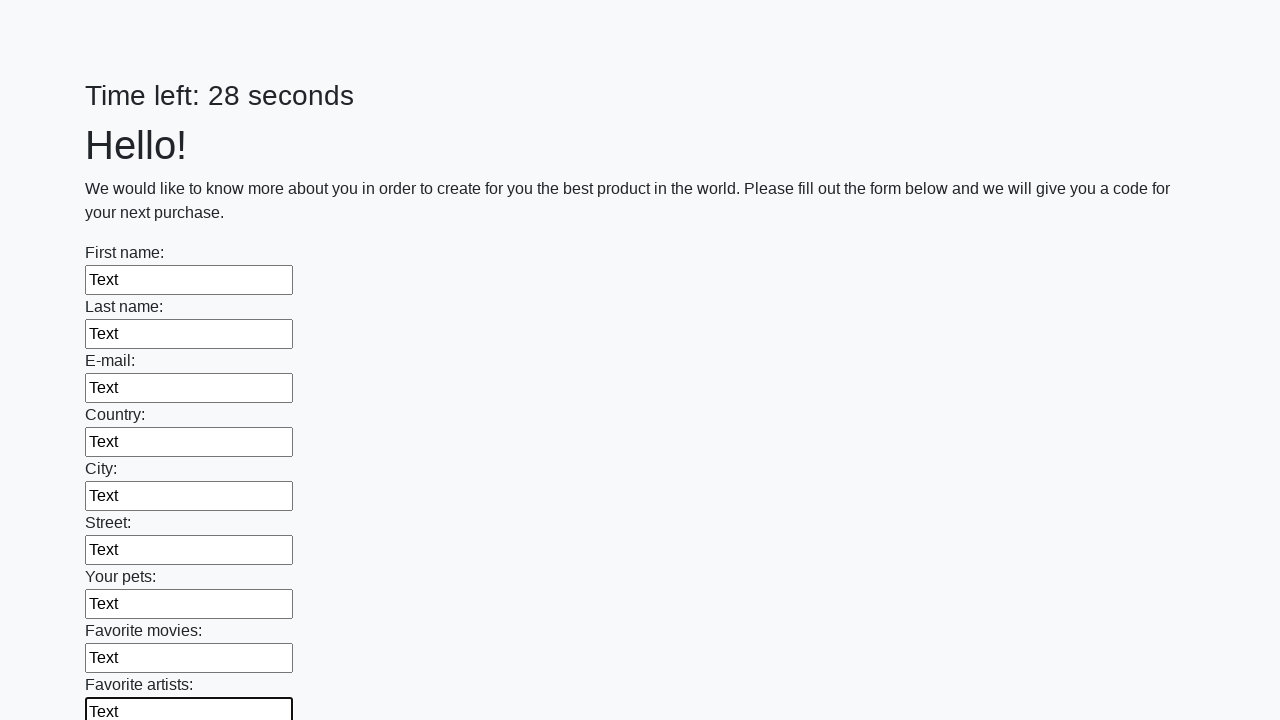

Filled an input field with text on input >> nth=9
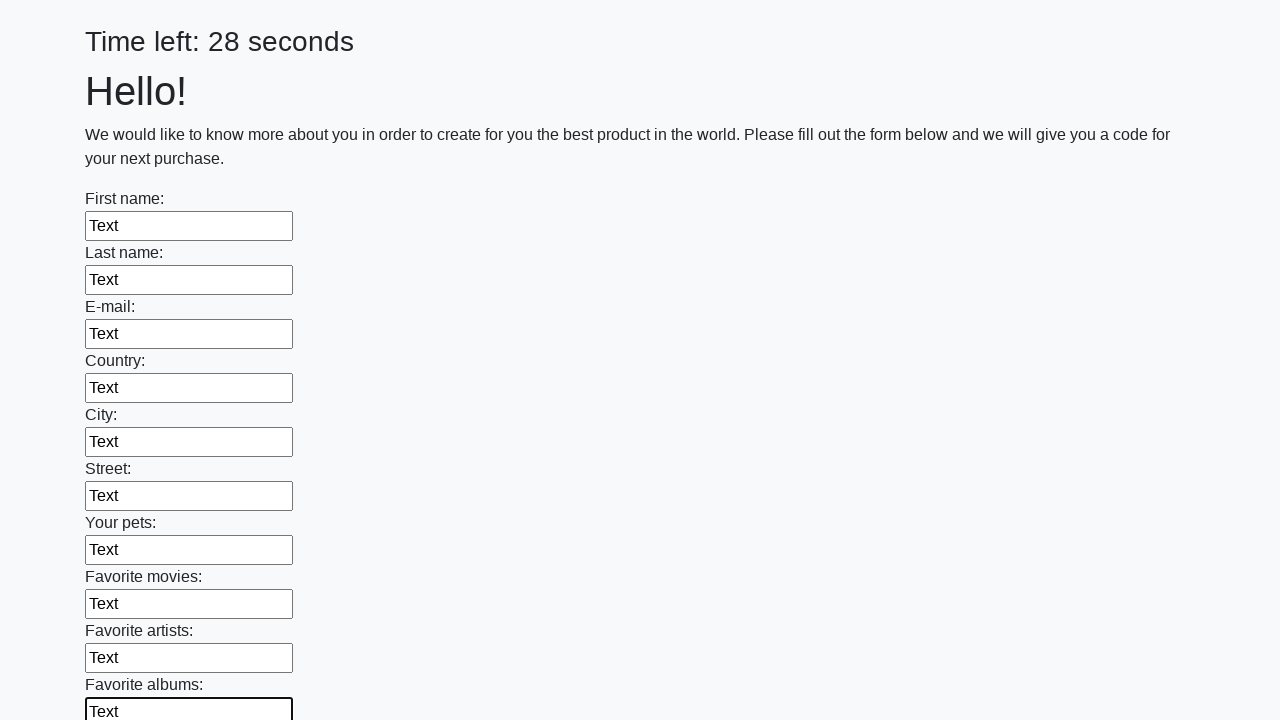

Filled an input field with text on input >> nth=10
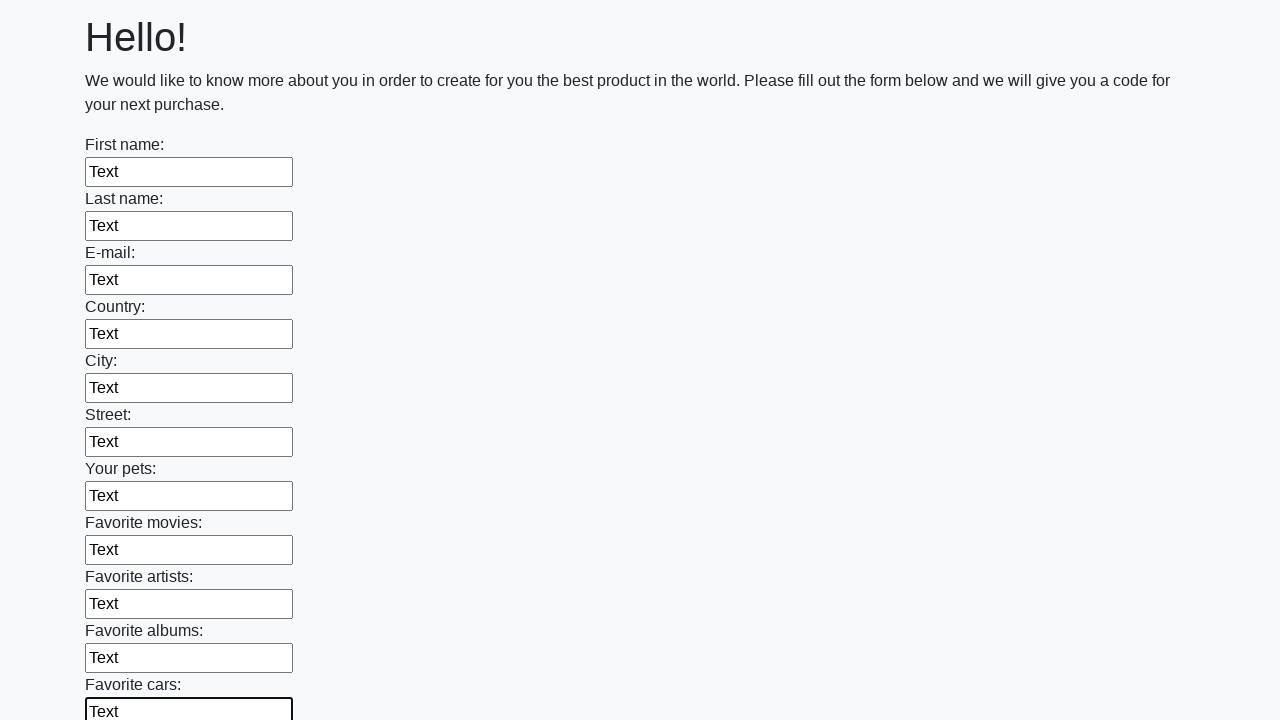

Filled an input field with text on input >> nth=11
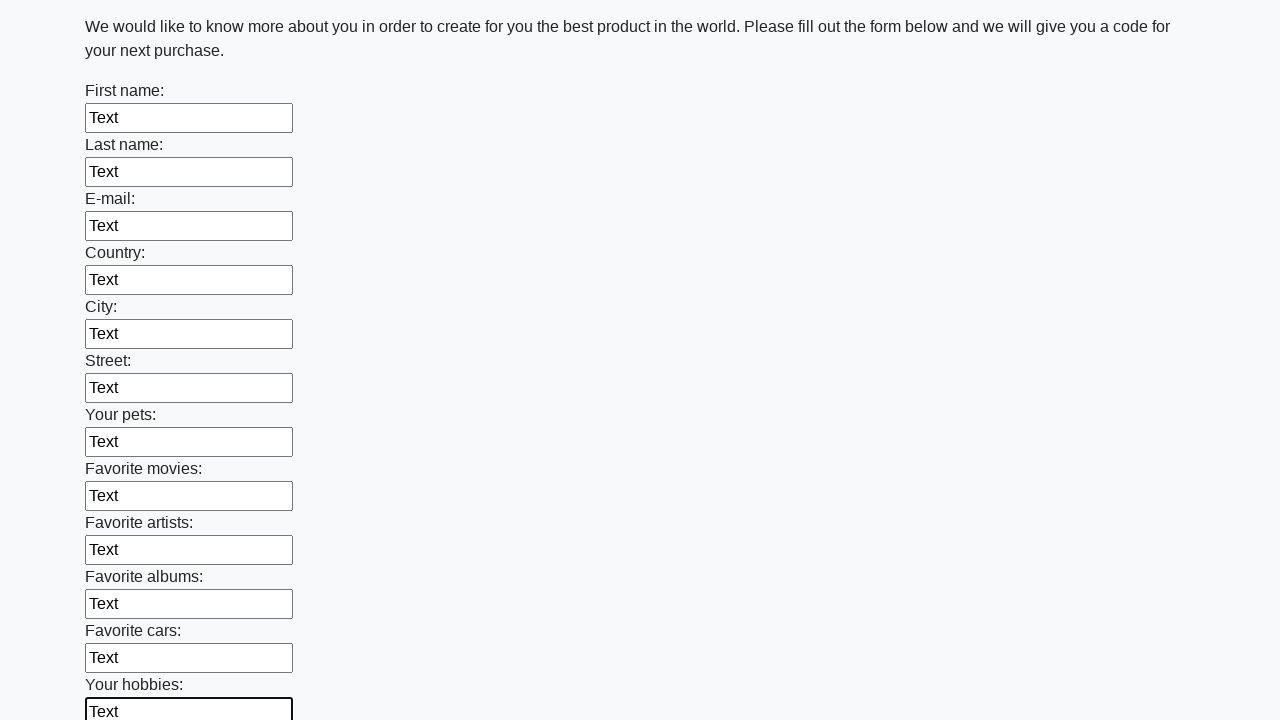

Filled an input field with text on input >> nth=12
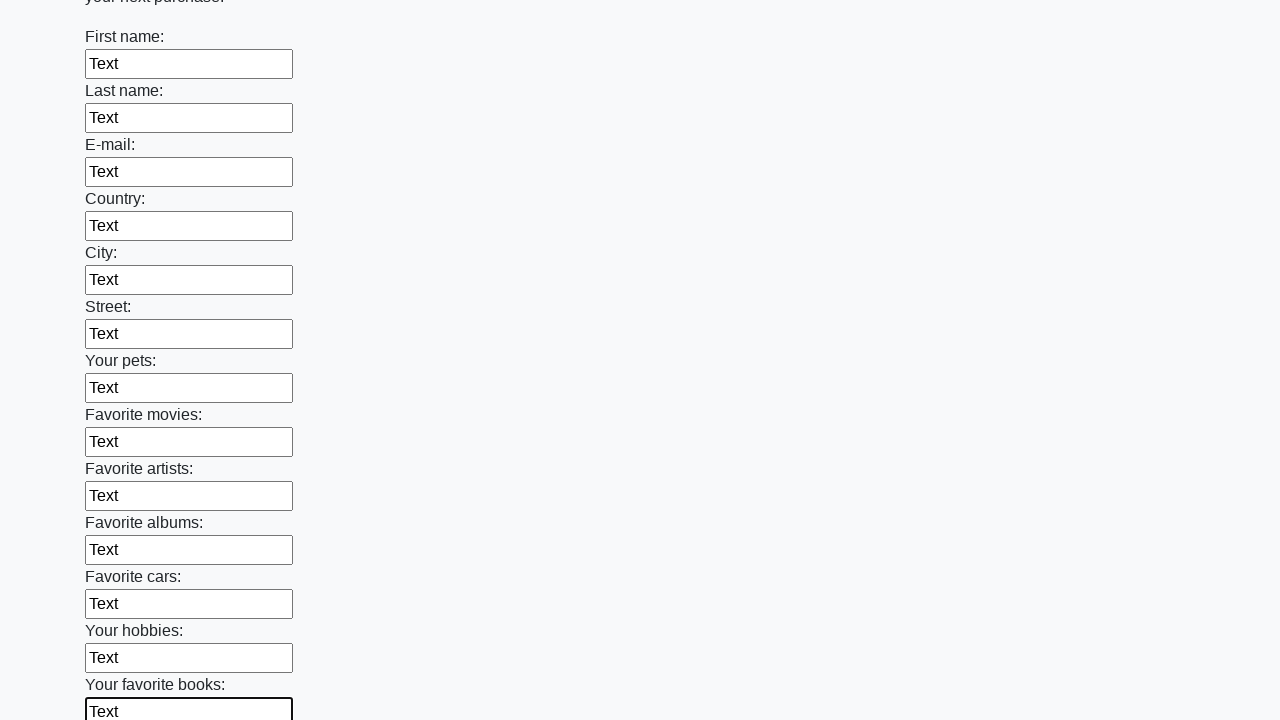

Filled an input field with text on input >> nth=13
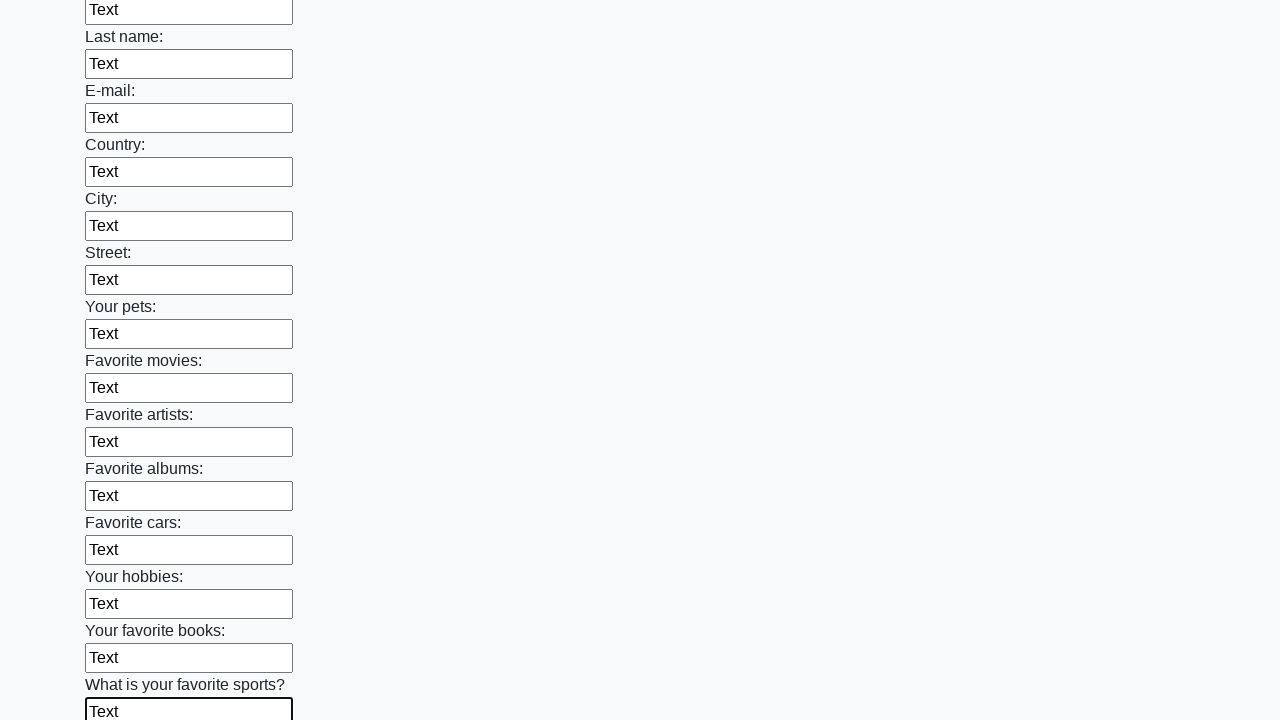

Filled an input field with text on input >> nth=14
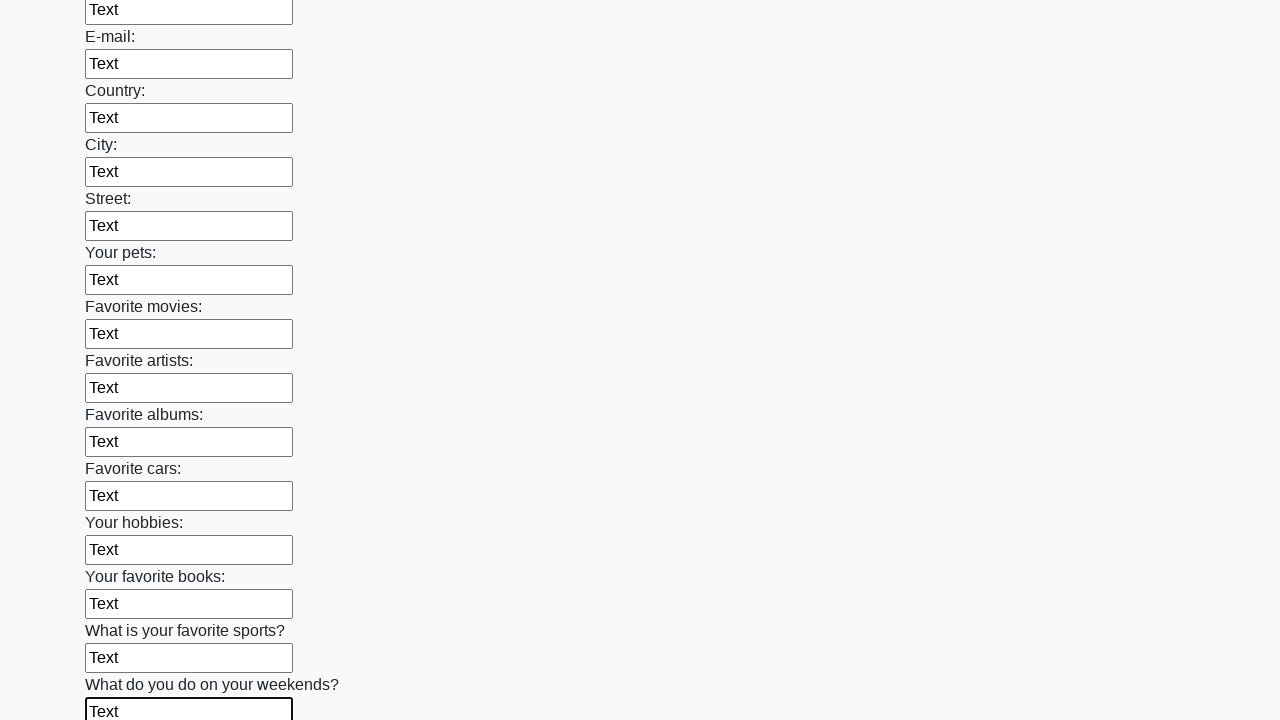

Filled an input field with text on input >> nth=15
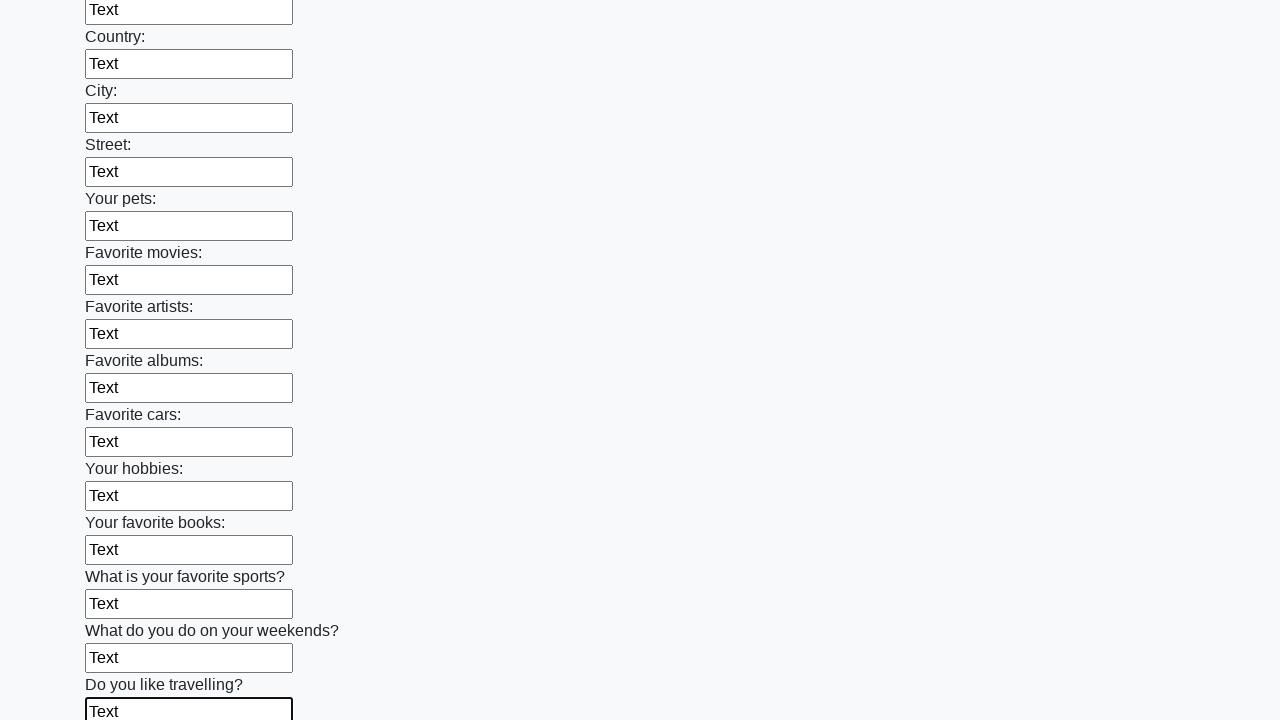

Filled an input field with text on input >> nth=16
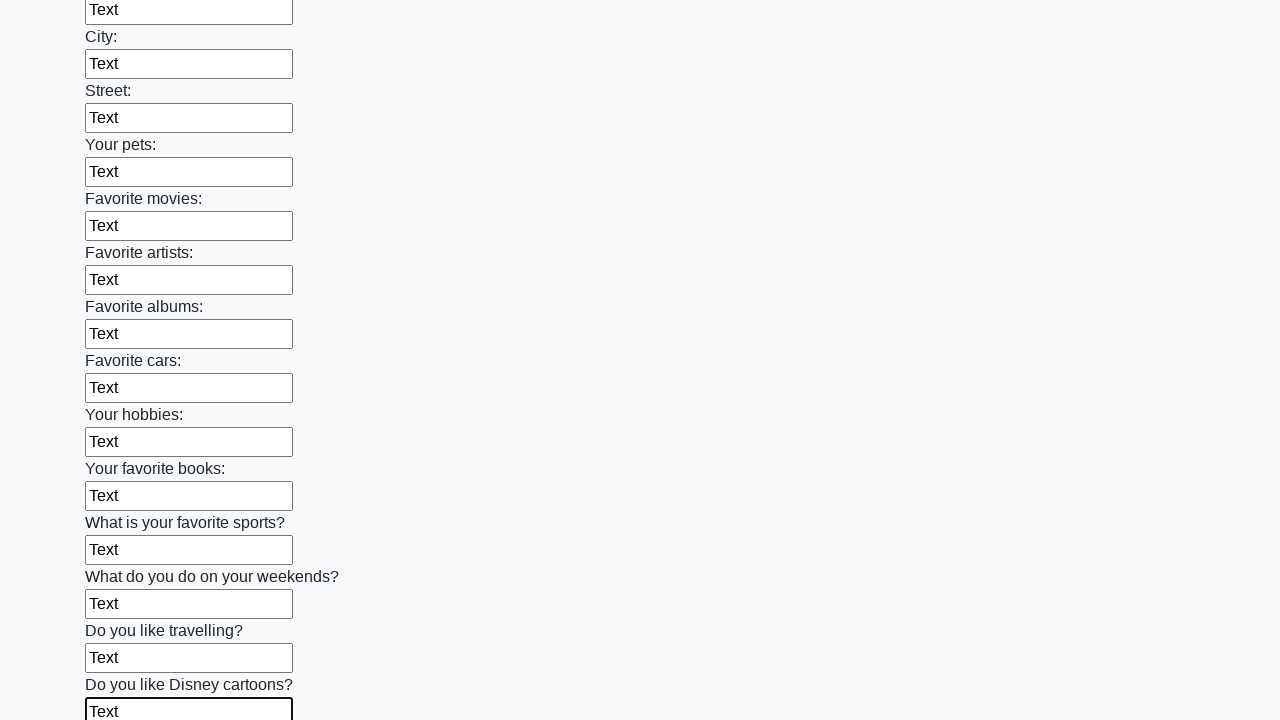

Filled an input field with text on input >> nth=17
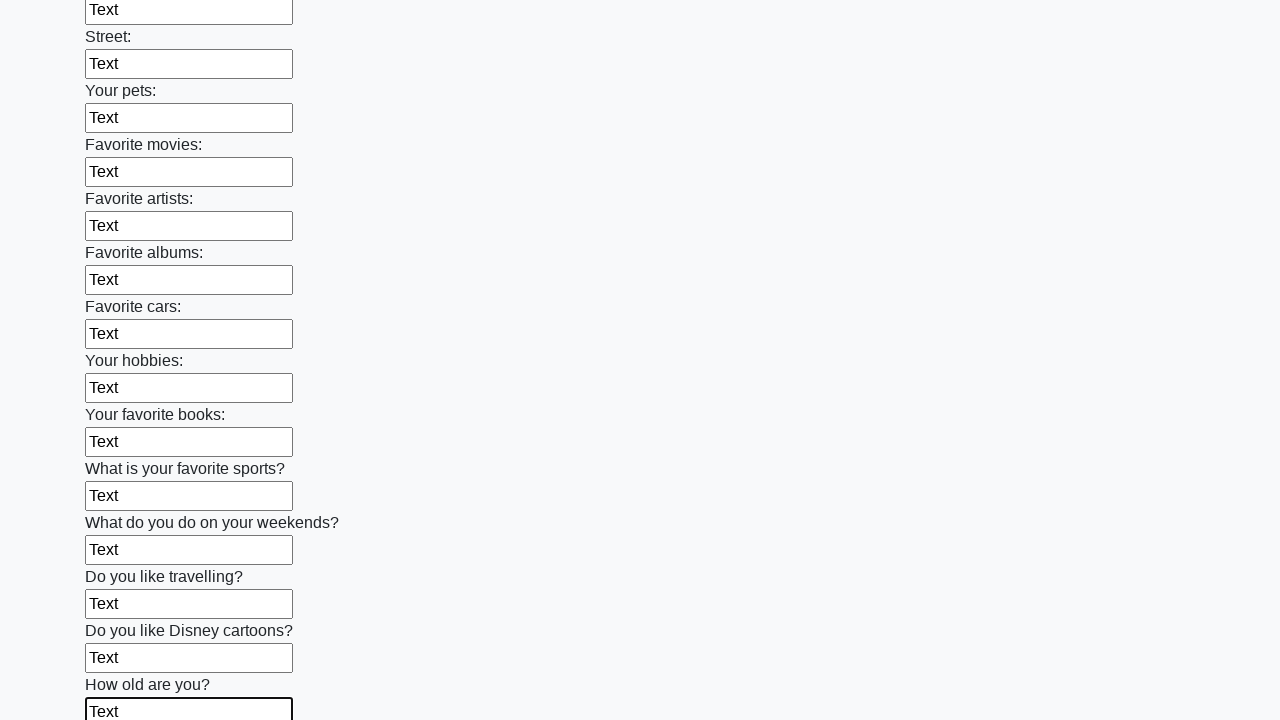

Filled an input field with text on input >> nth=18
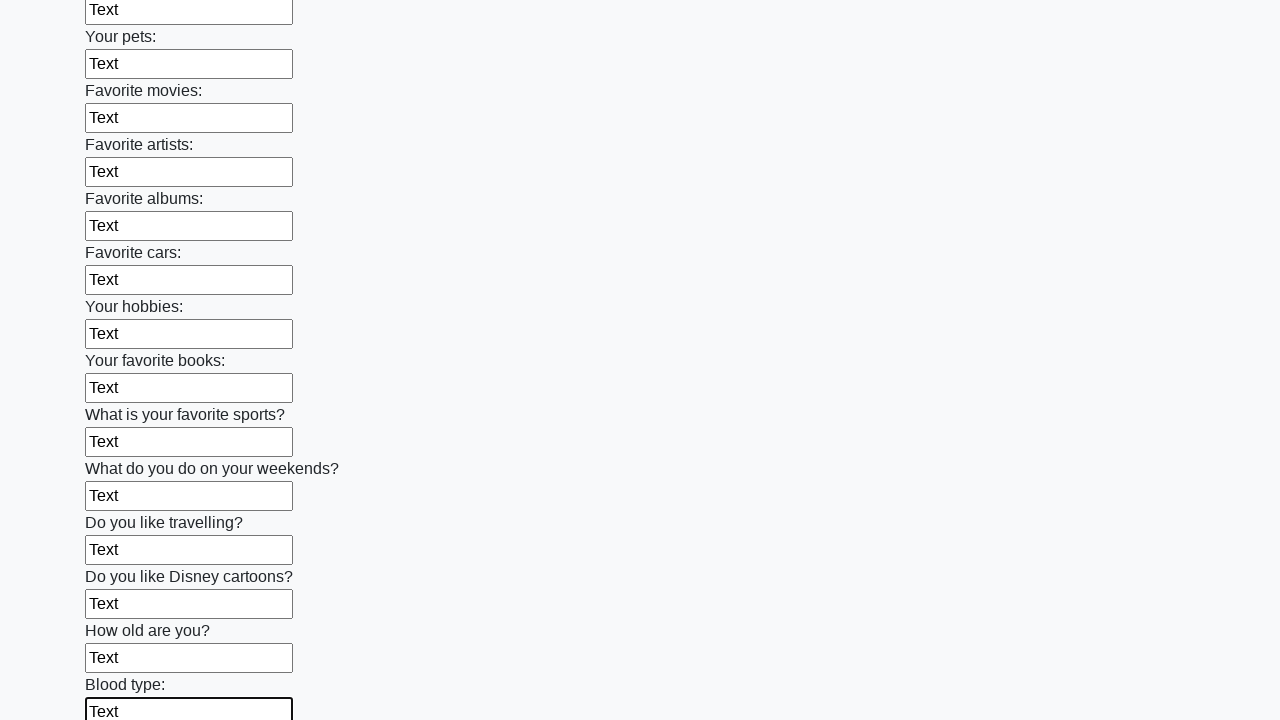

Filled an input field with text on input >> nth=19
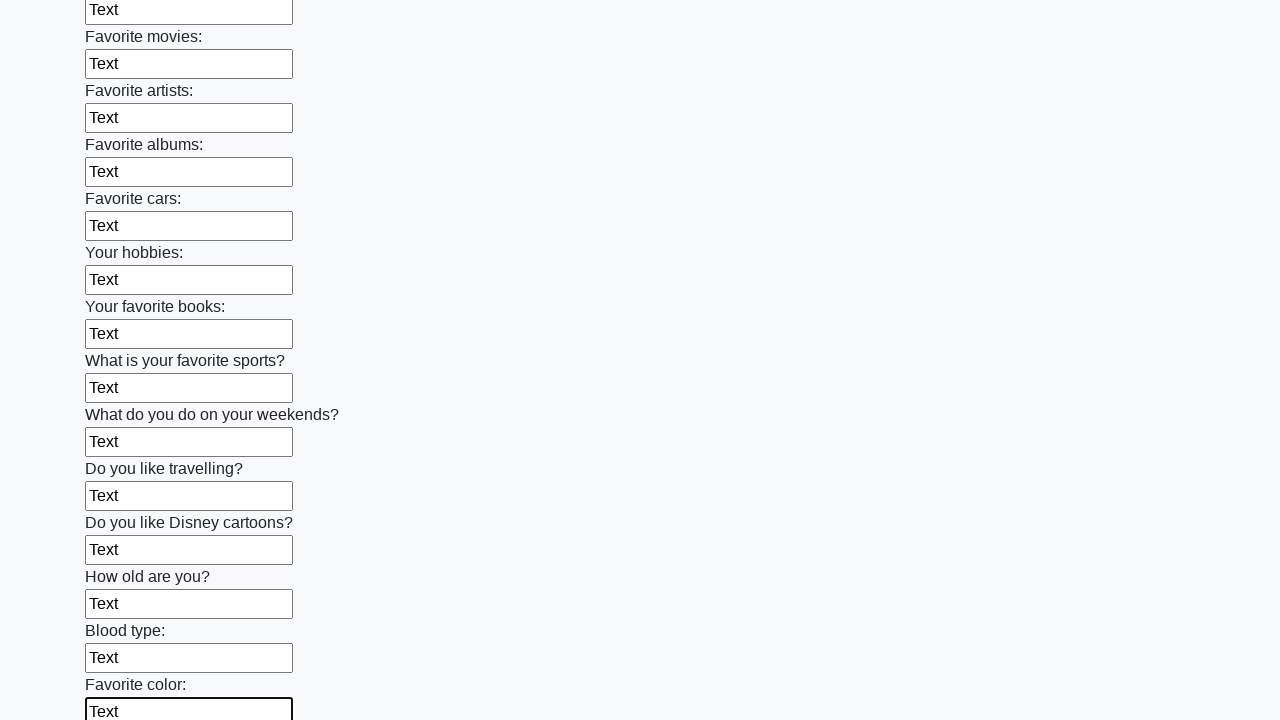

Filled an input field with text on input >> nth=20
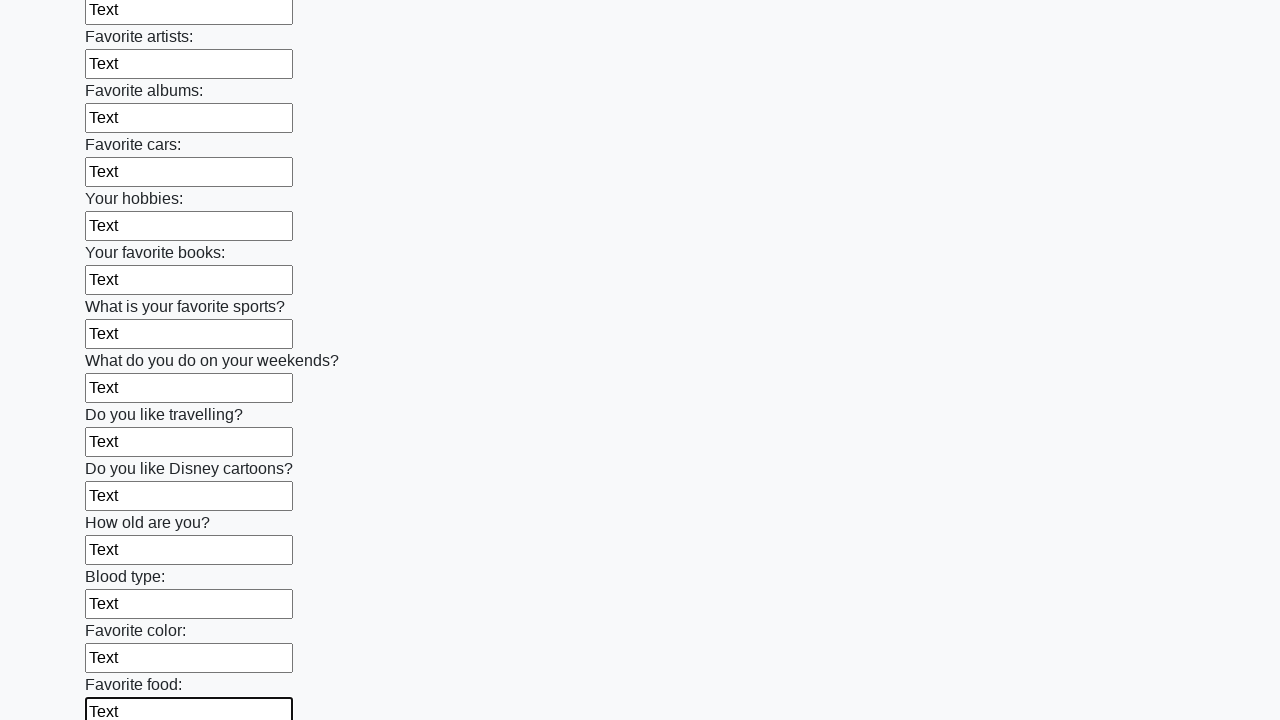

Filled an input field with text on input >> nth=21
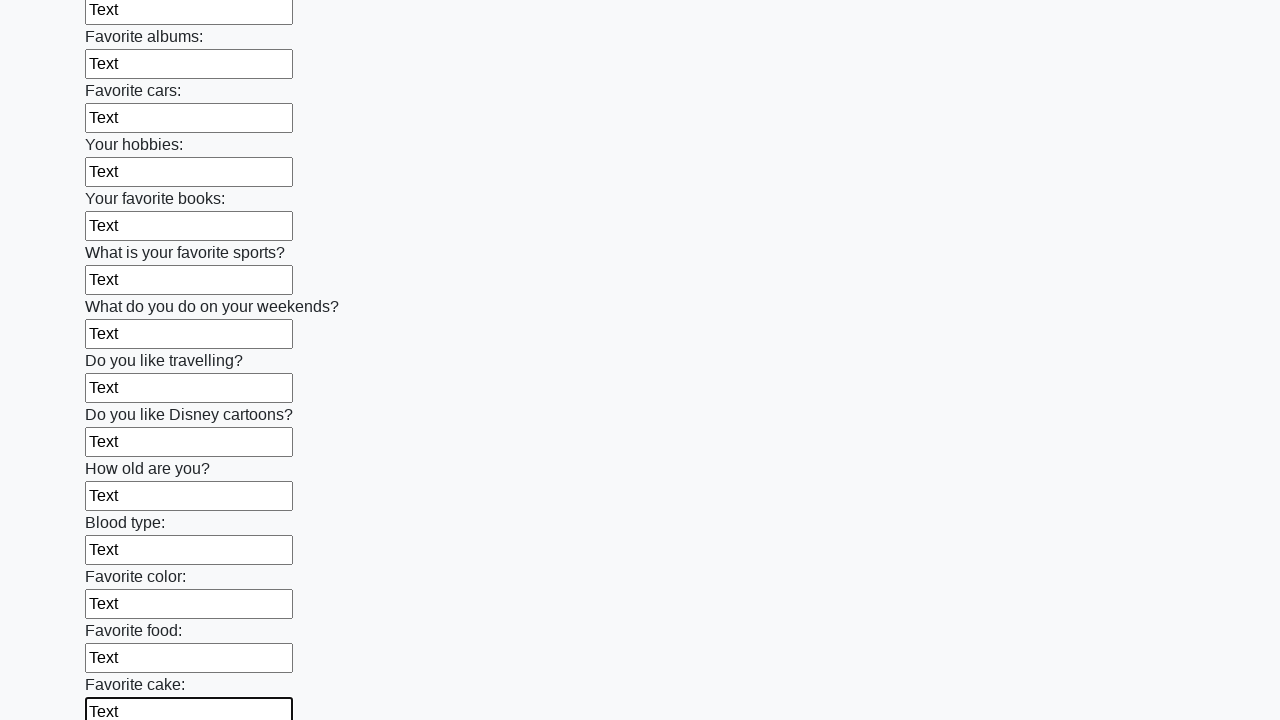

Filled an input field with text on input >> nth=22
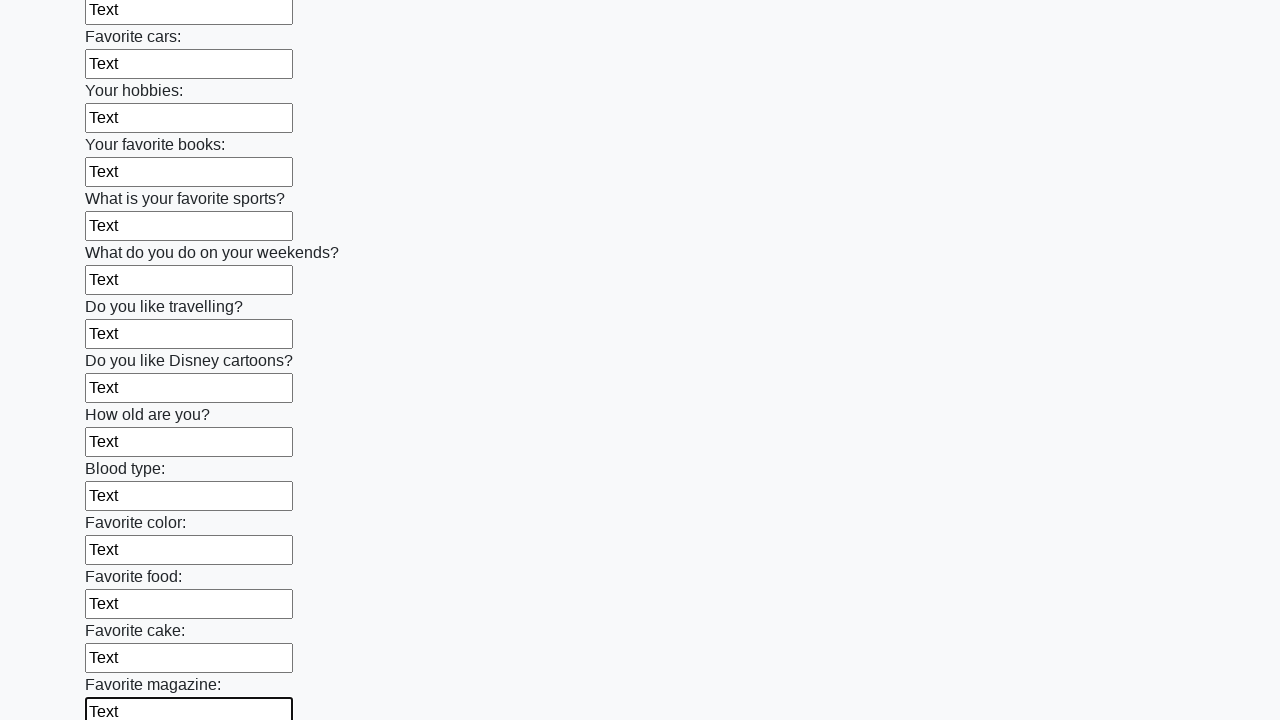

Filled an input field with text on input >> nth=23
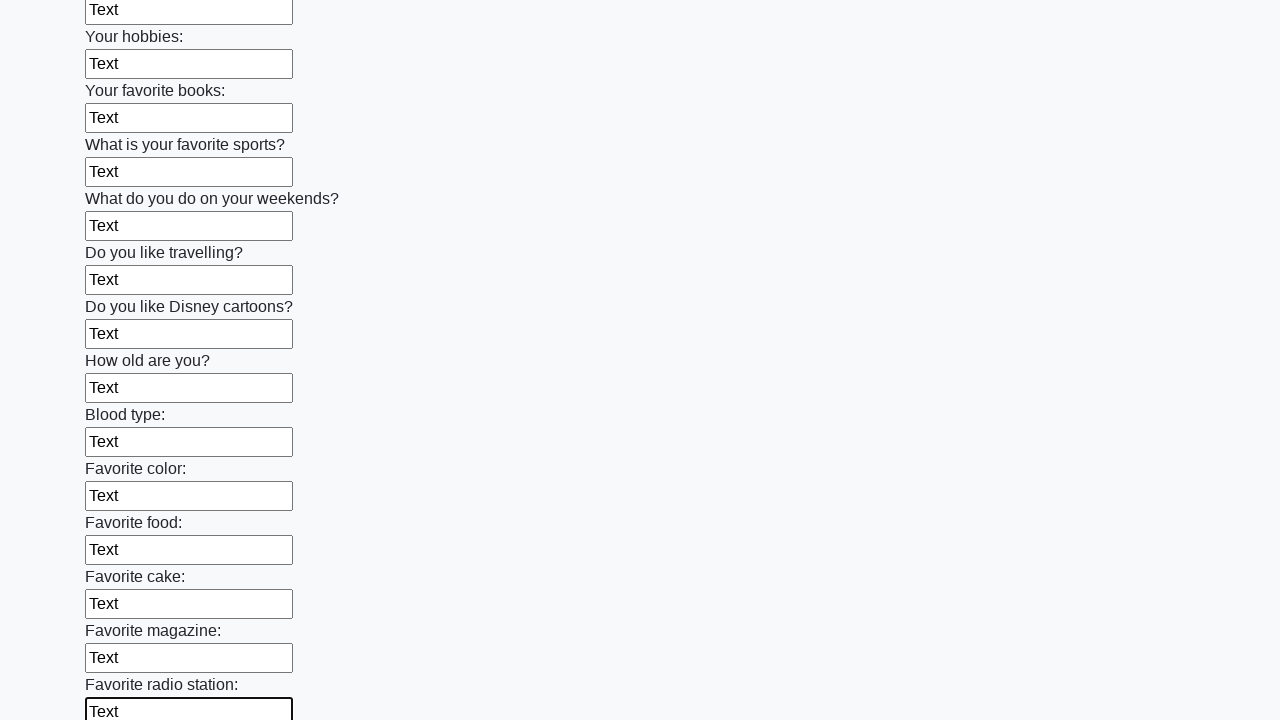

Filled an input field with text on input >> nth=24
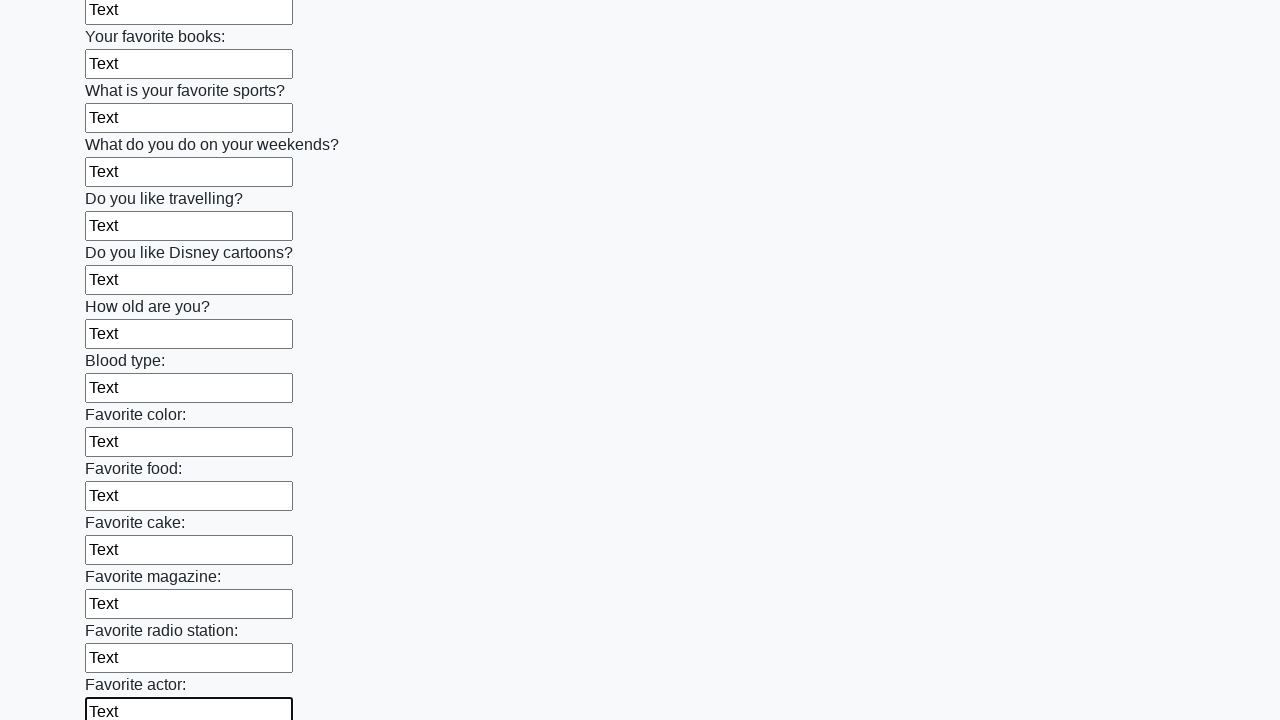

Filled an input field with text on input >> nth=25
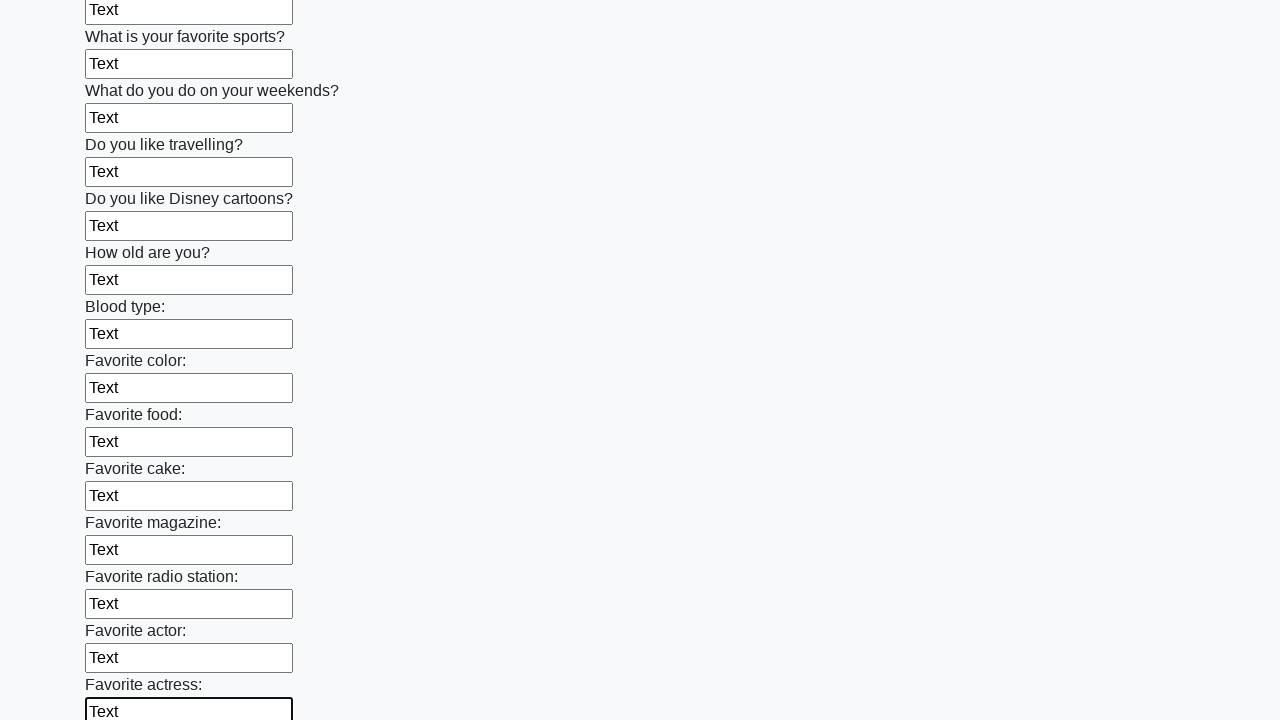

Filled an input field with text on input >> nth=26
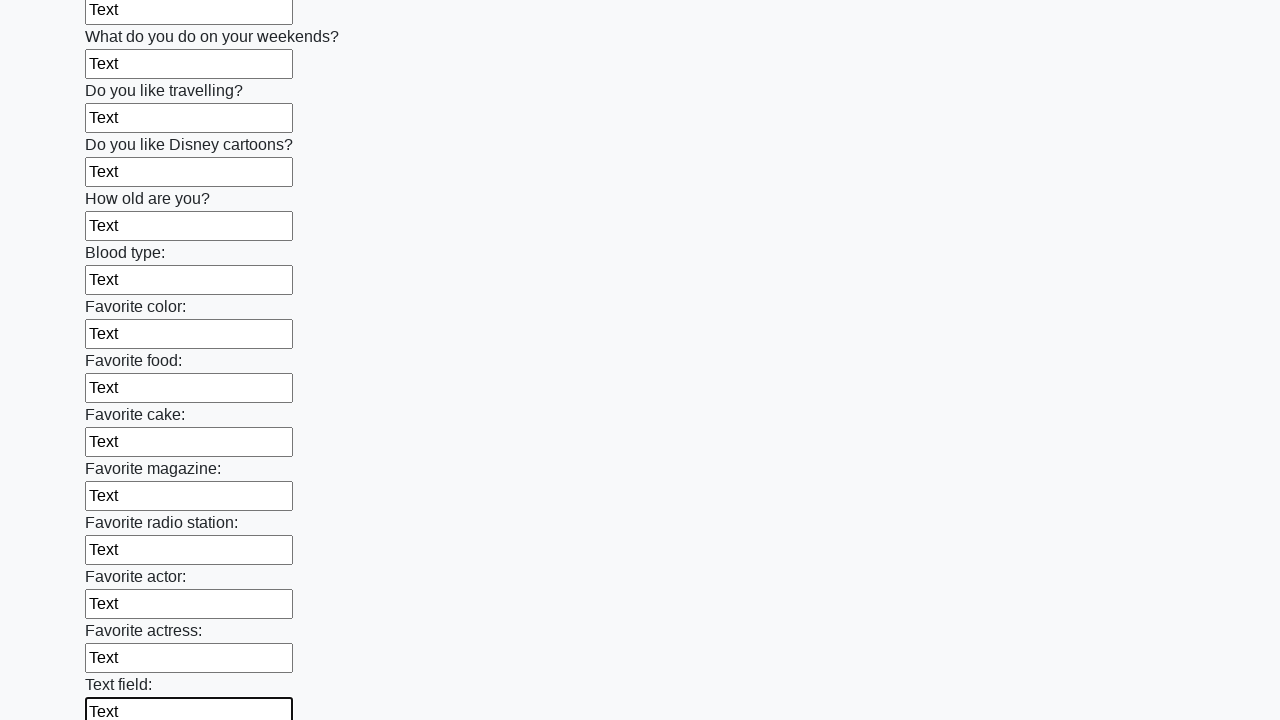

Filled an input field with text on input >> nth=27
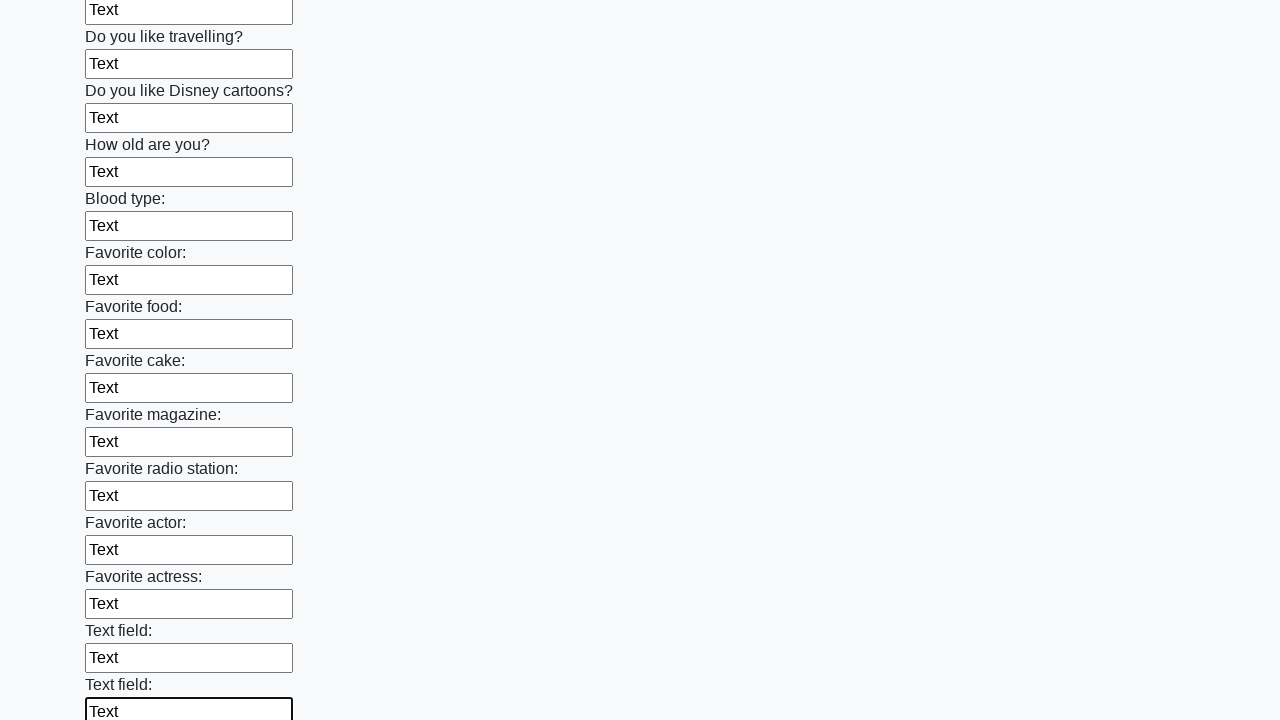

Filled an input field with text on input >> nth=28
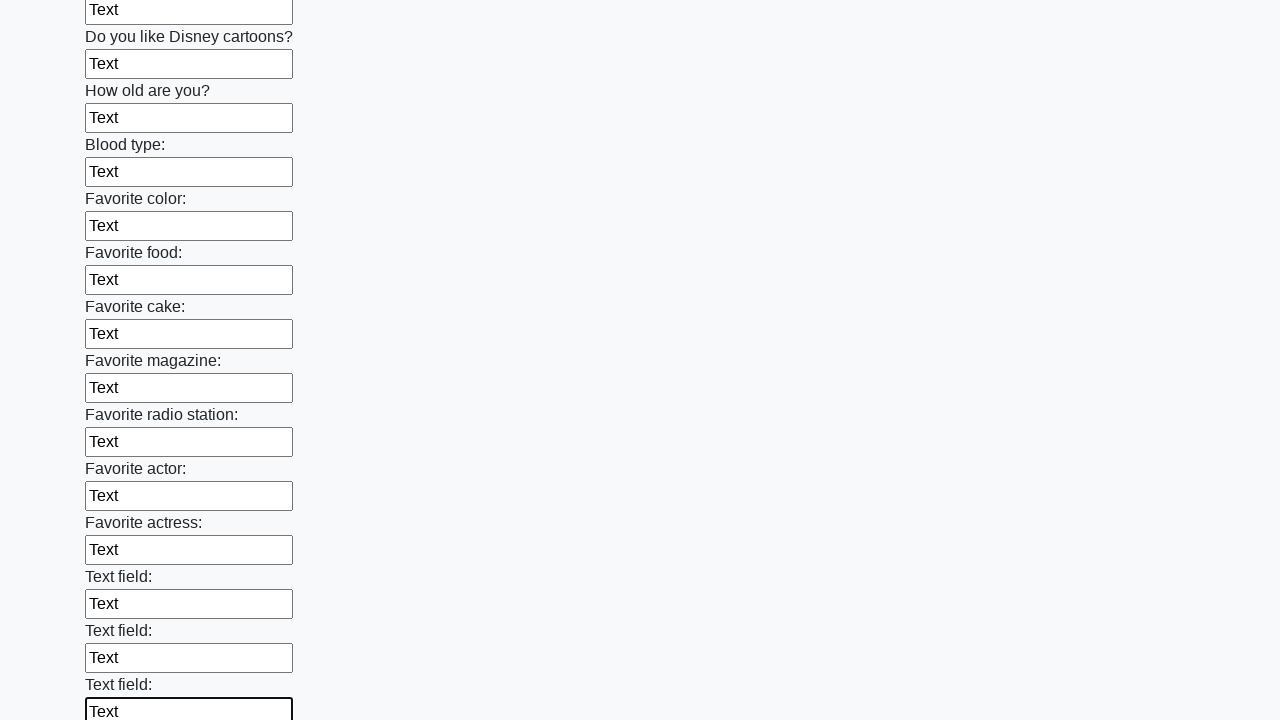

Filled an input field with text on input >> nth=29
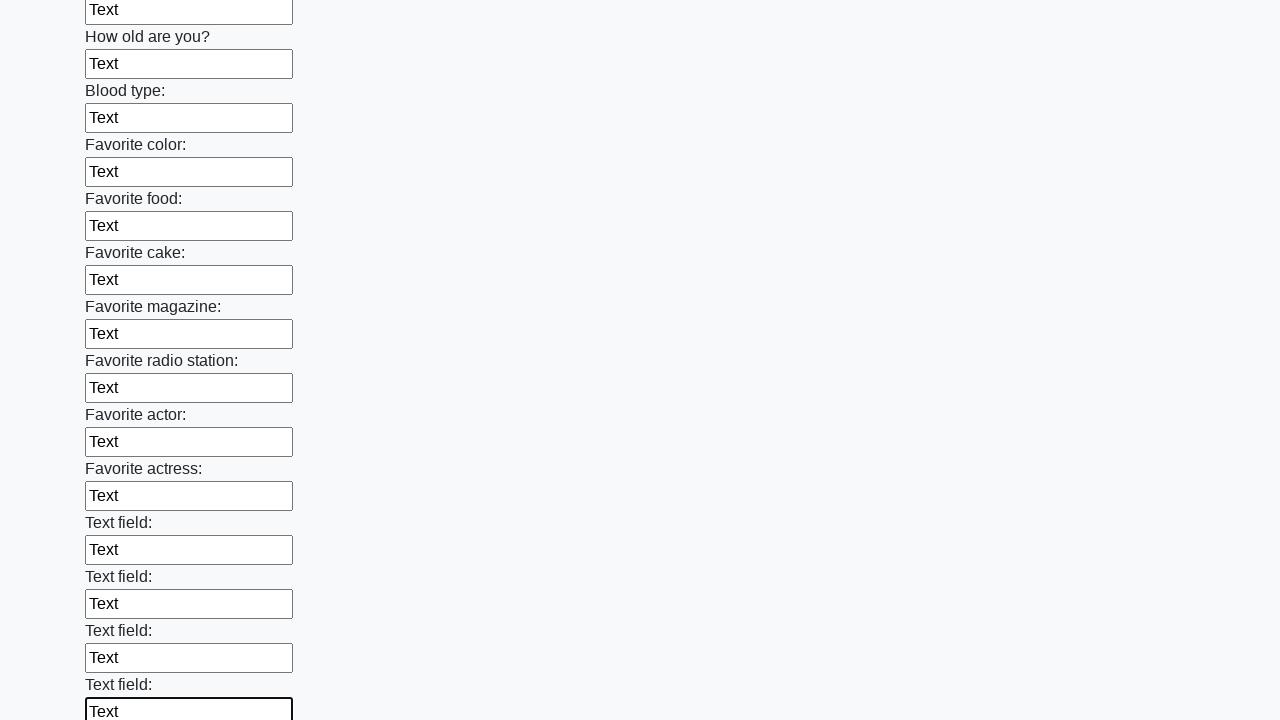

Filled an input field with text on input >> nth=30
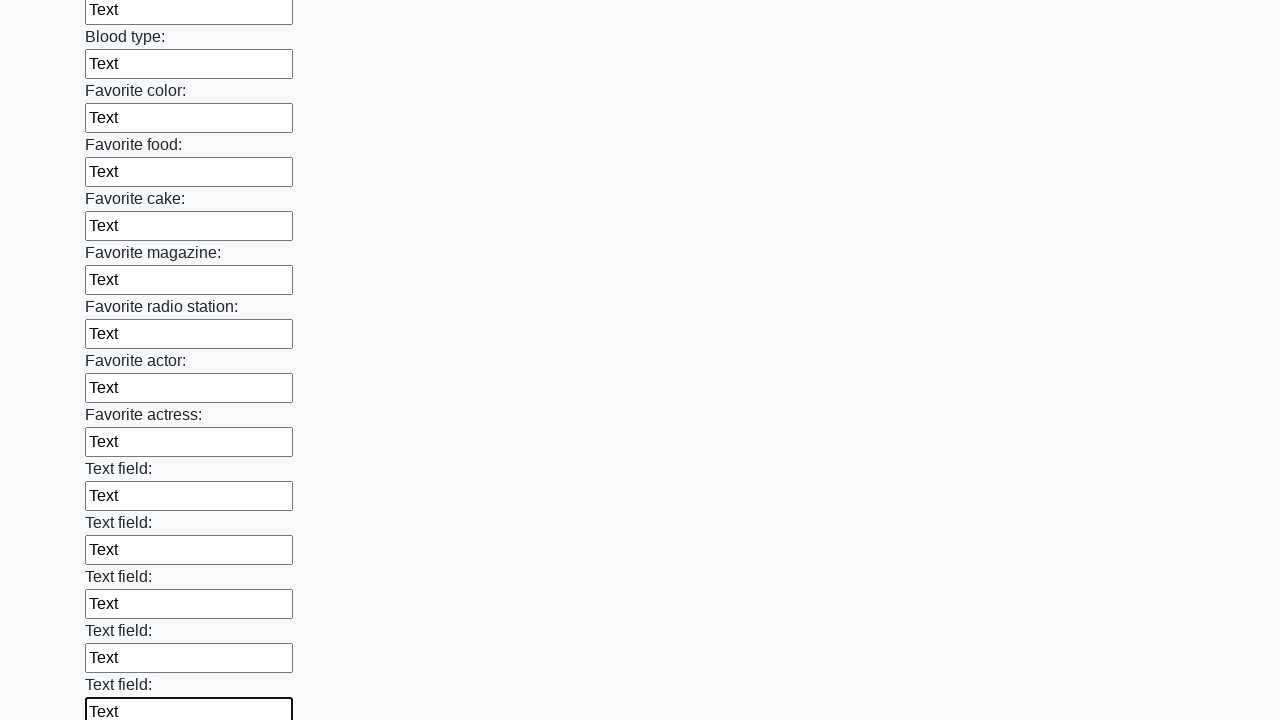

Filled an input field with text on input >> nth=31
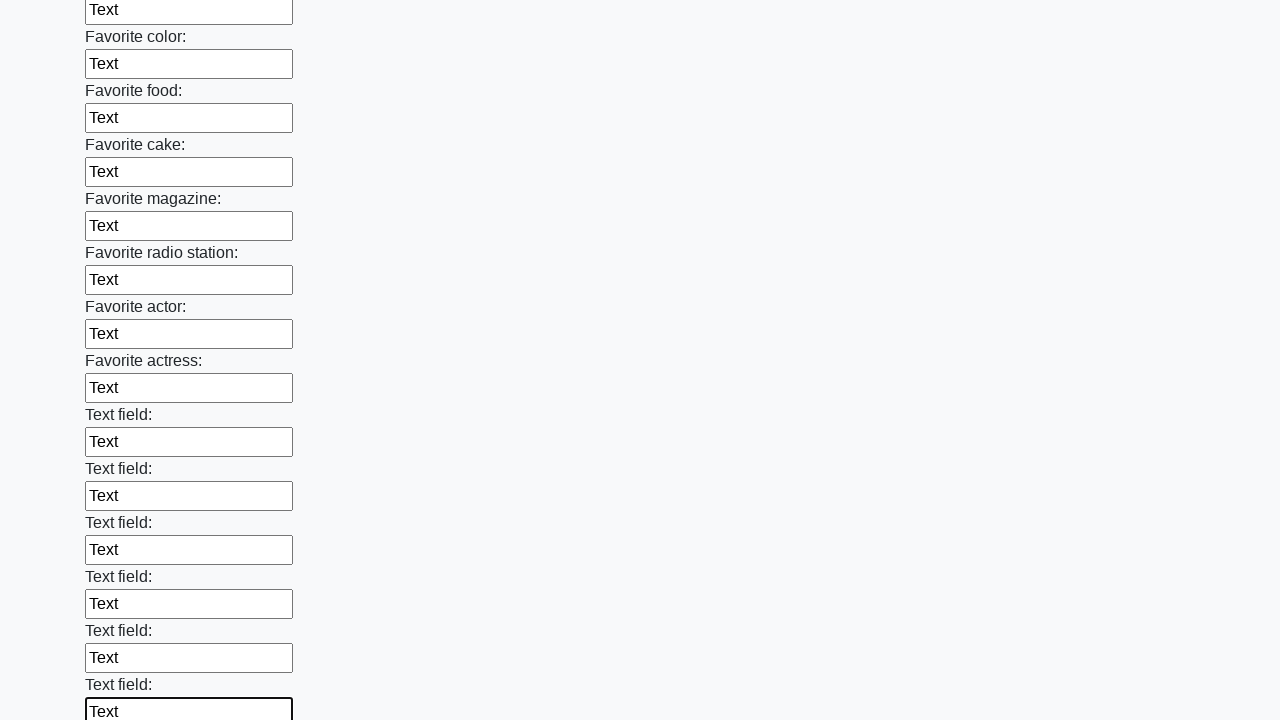

Filled an input field with text on input >> nth=32
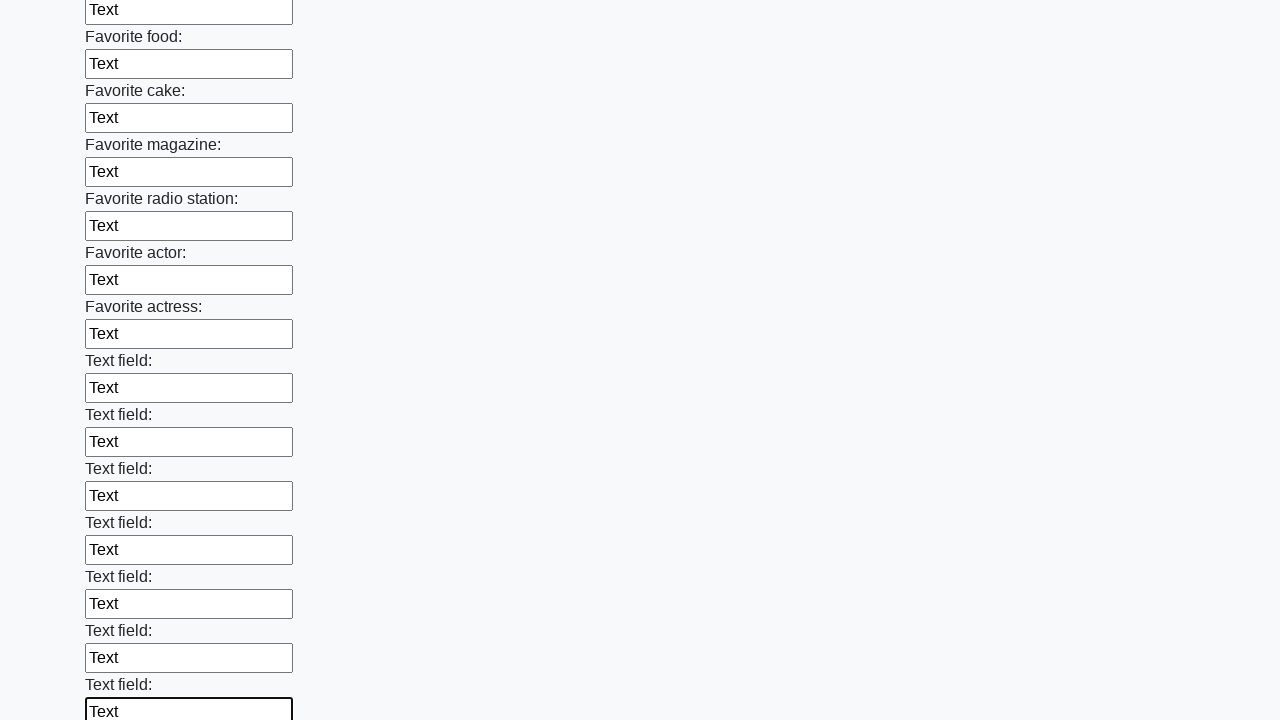

Filled an input field with text on input >> nth=33
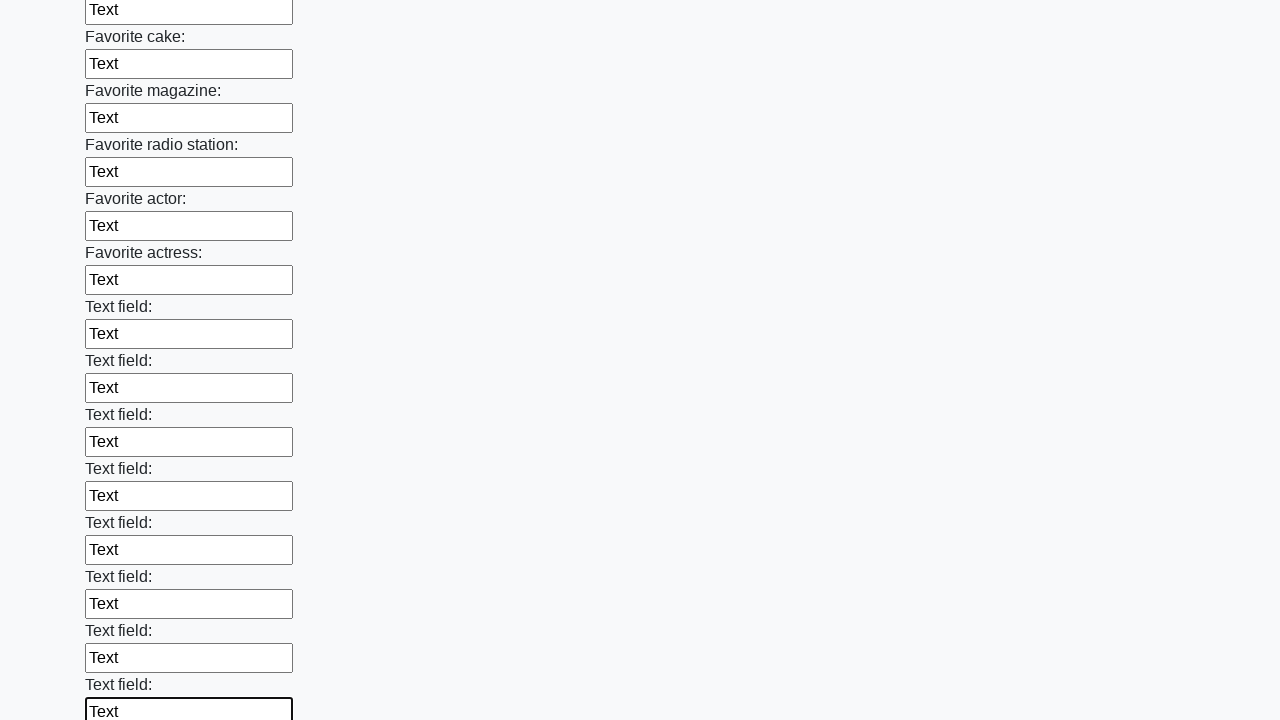

Filled an input field with text on input >> nth=34
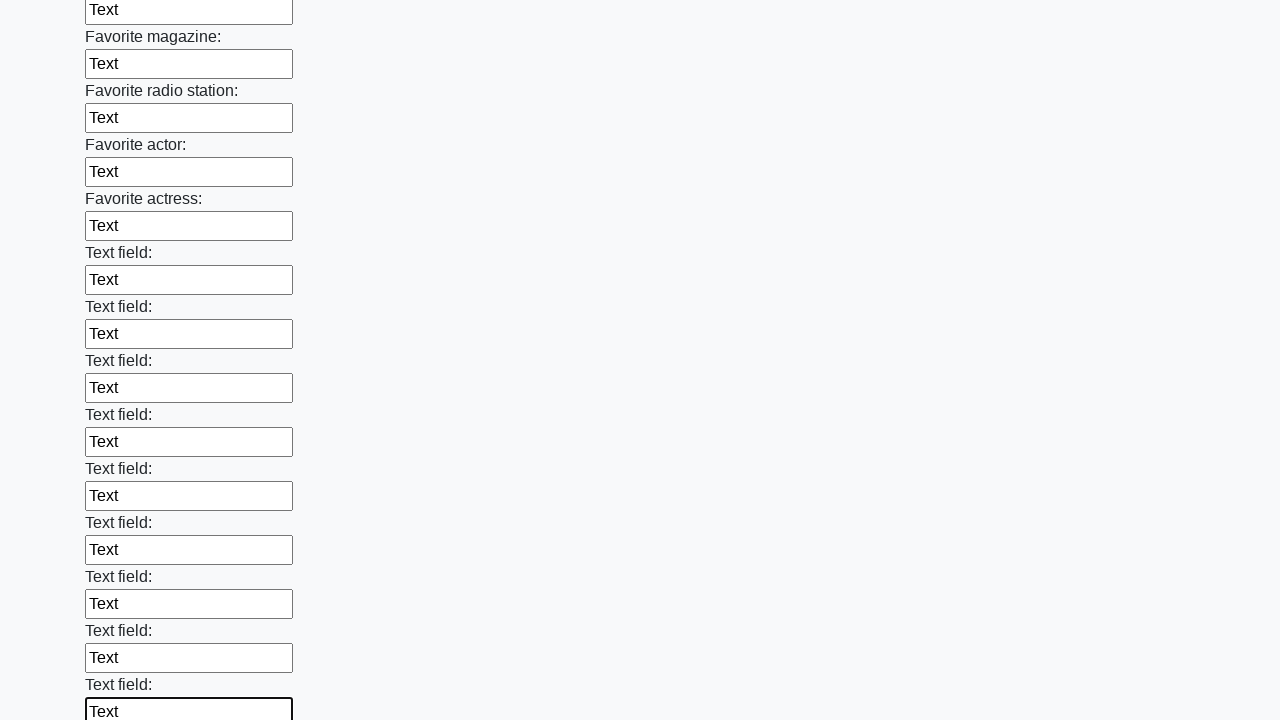

Filled an input field with text on input >> nth=35
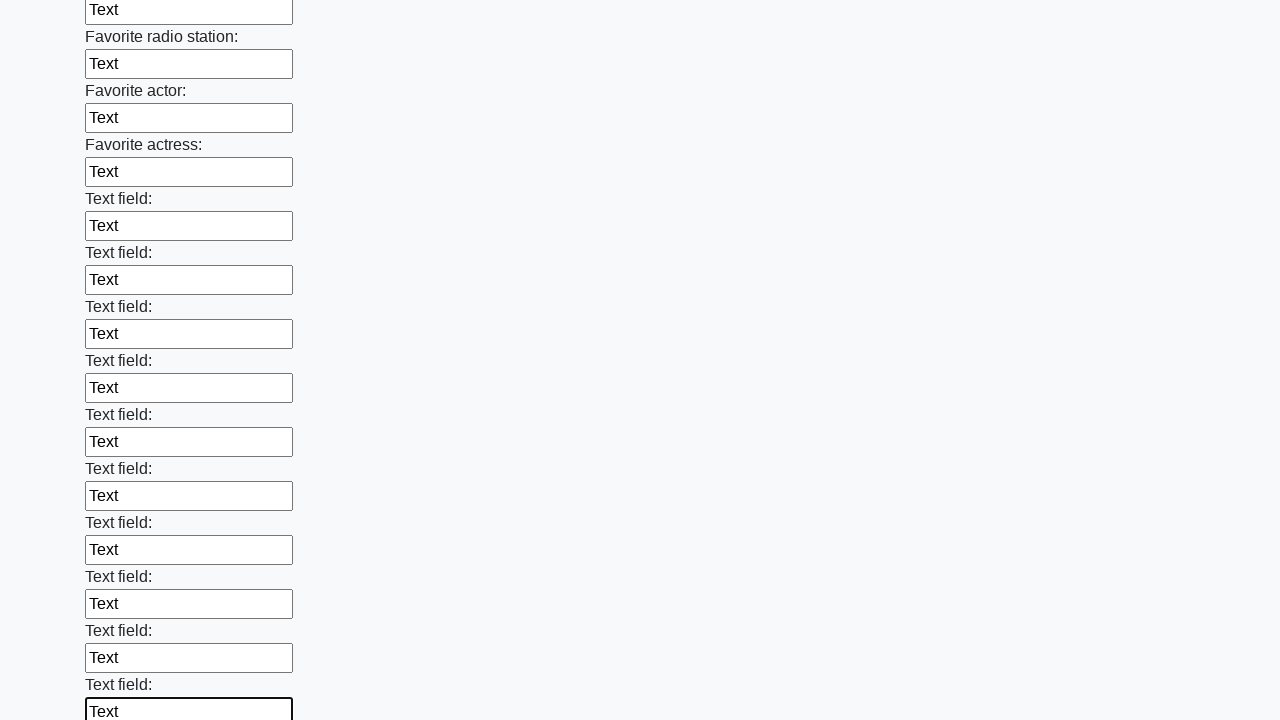

Filled an input field with text on input >> nth=36
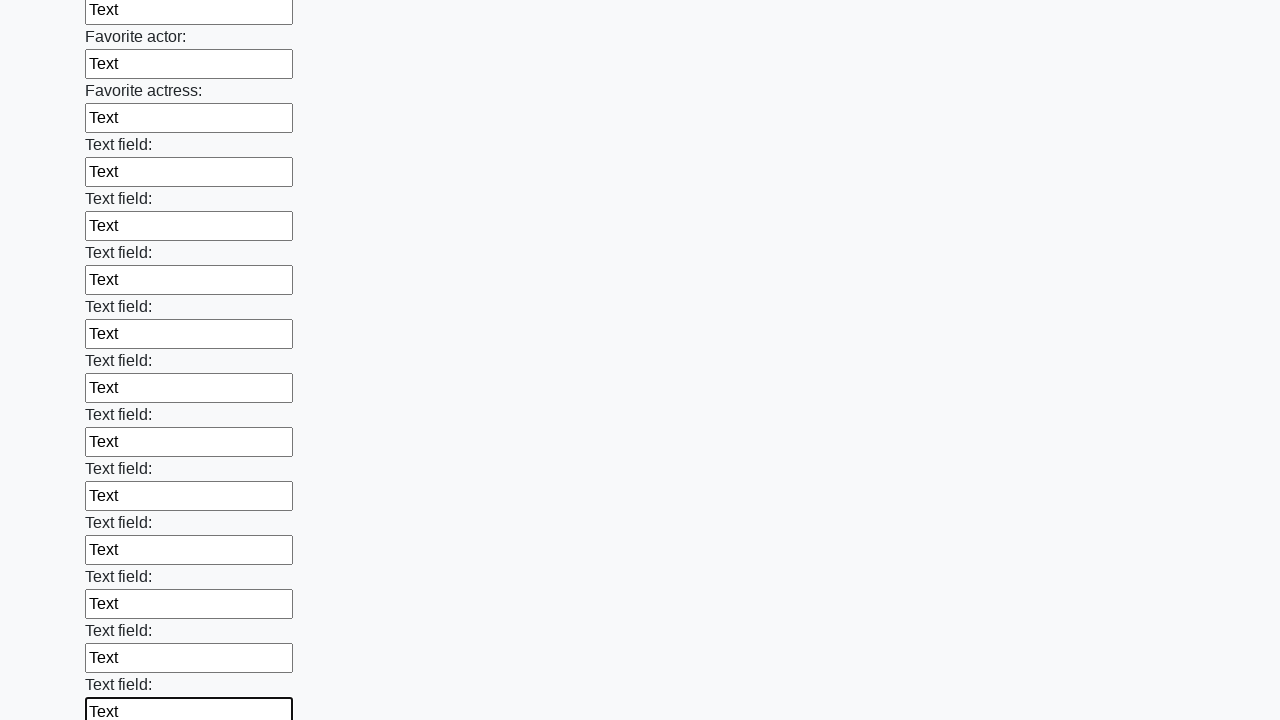

Filled an input field with text on input >> nth=37
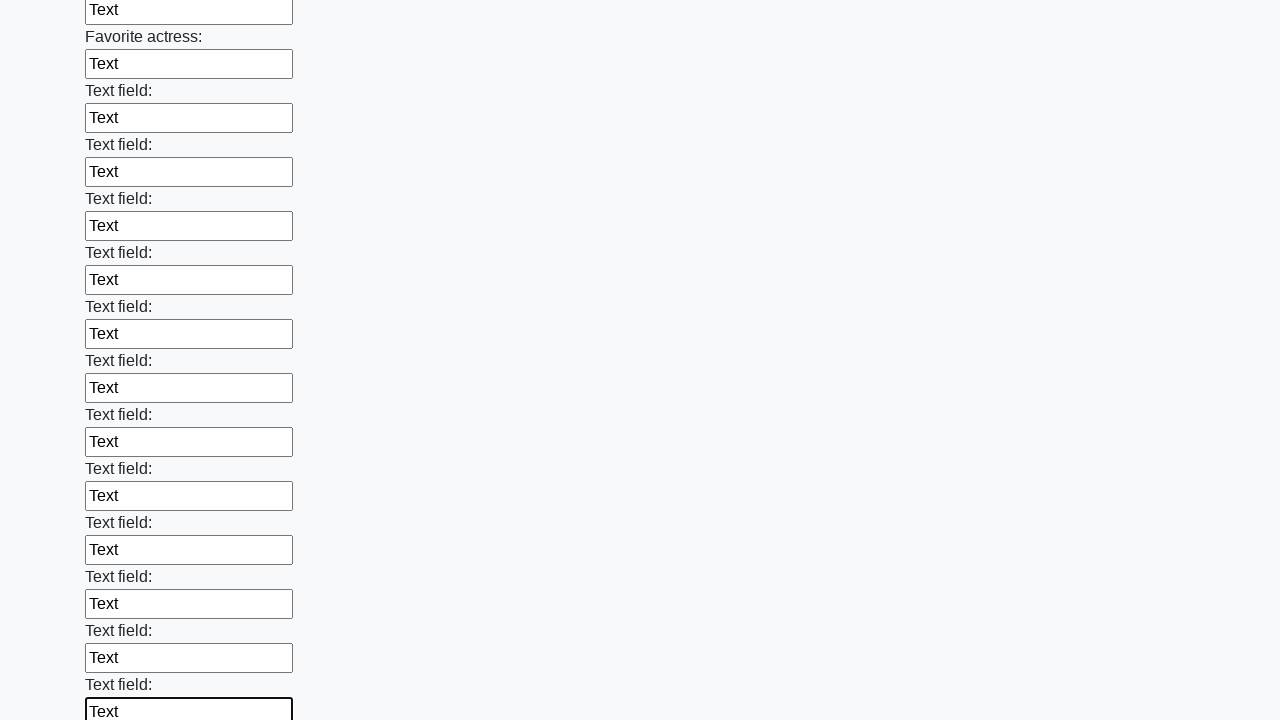

Filled an input field with text on input >> nth=38
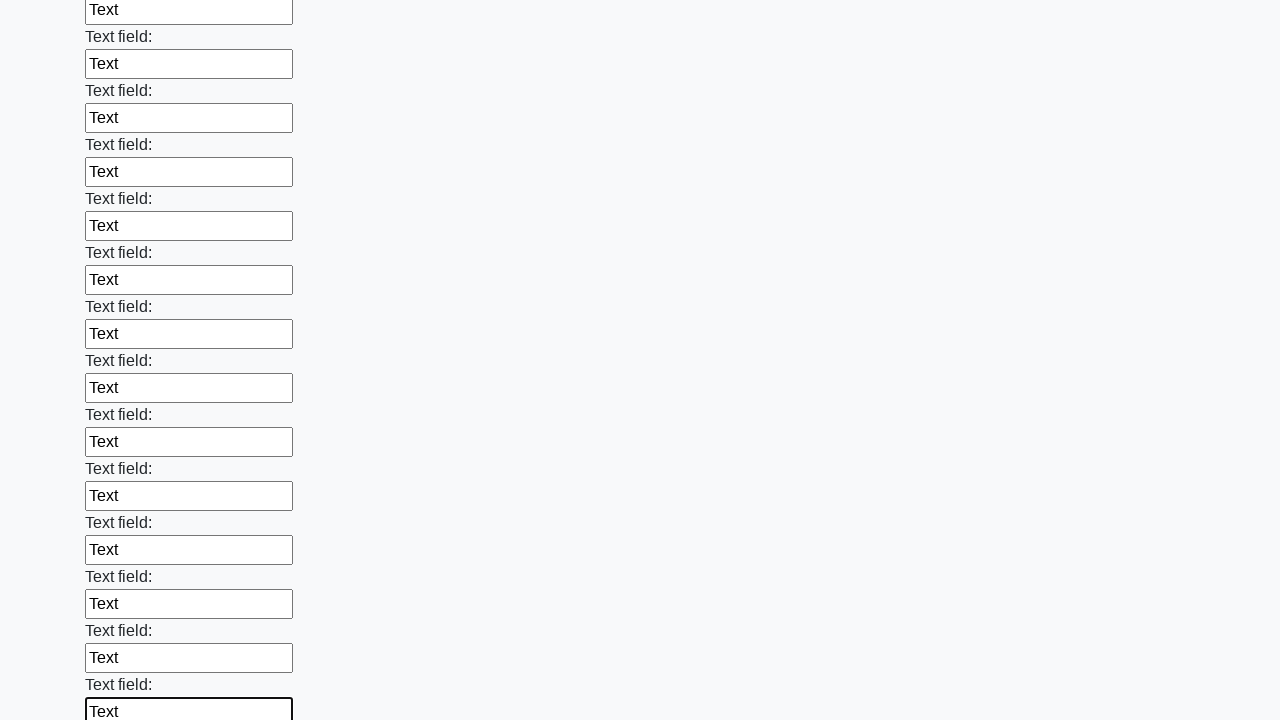

Filled an input field with text on input >> nth=39
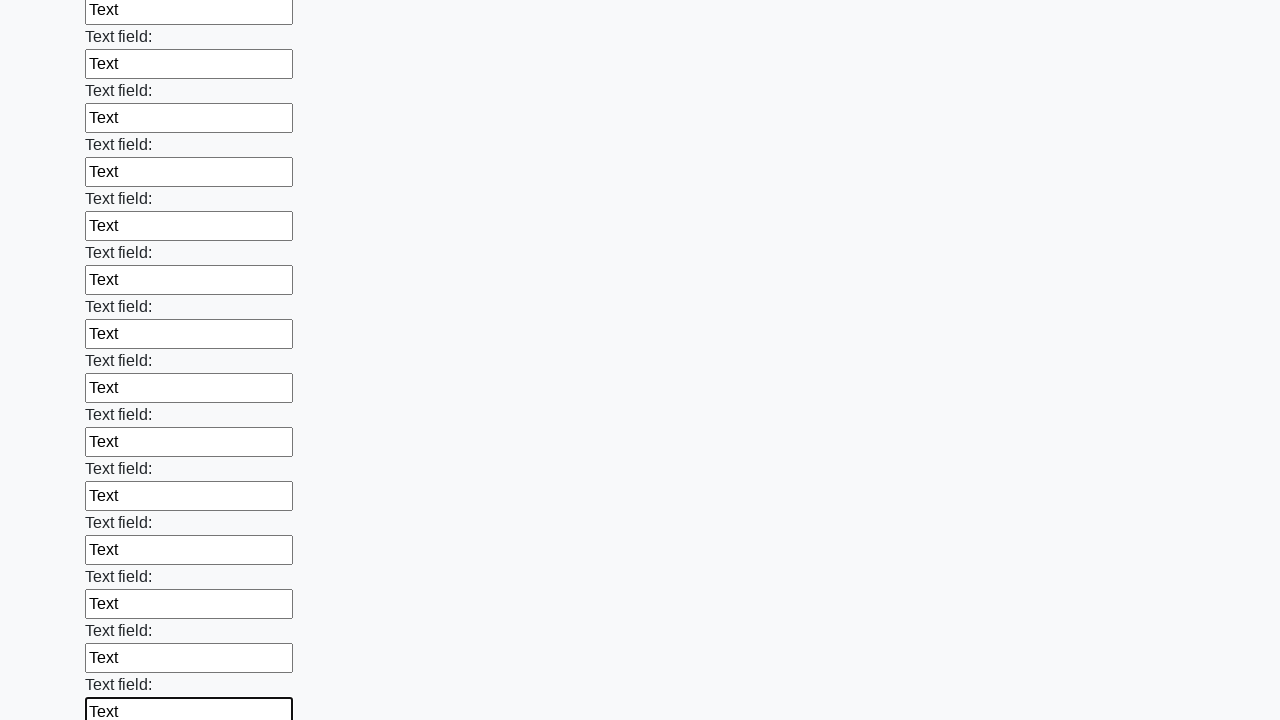

Filled an input field with text on input >> nth=40
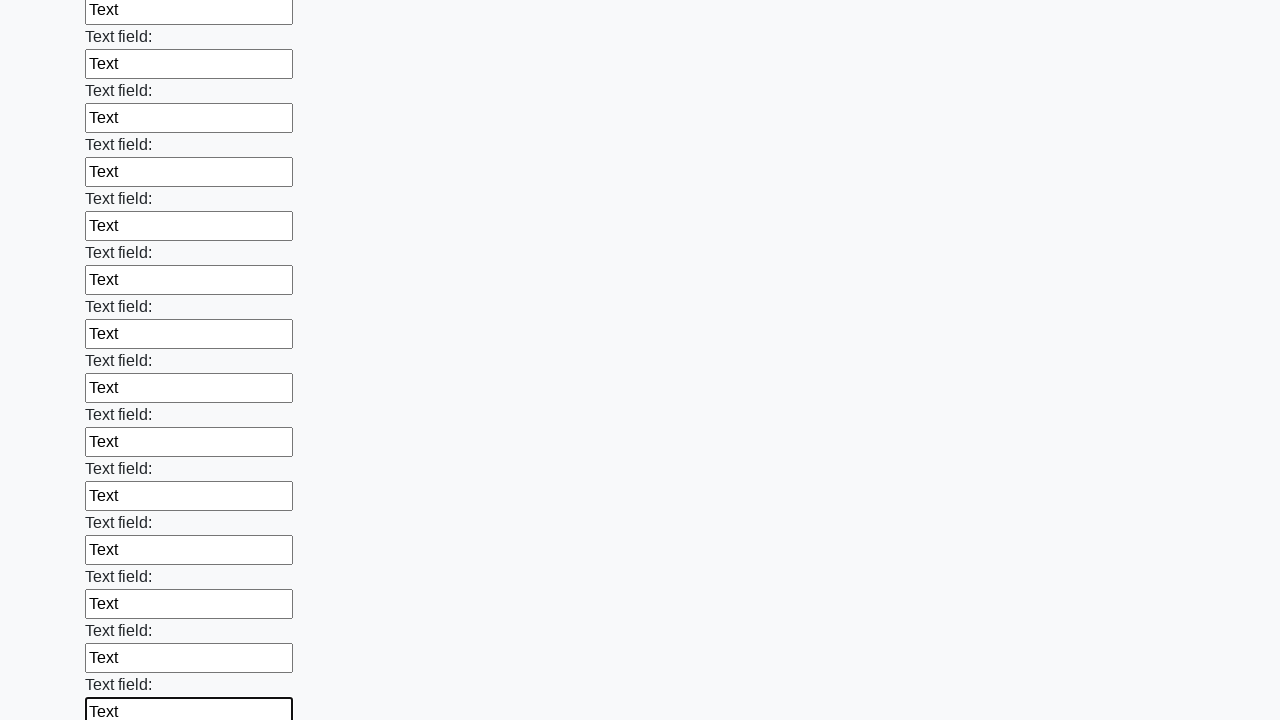

Filled an input field with text on input >> nth=41
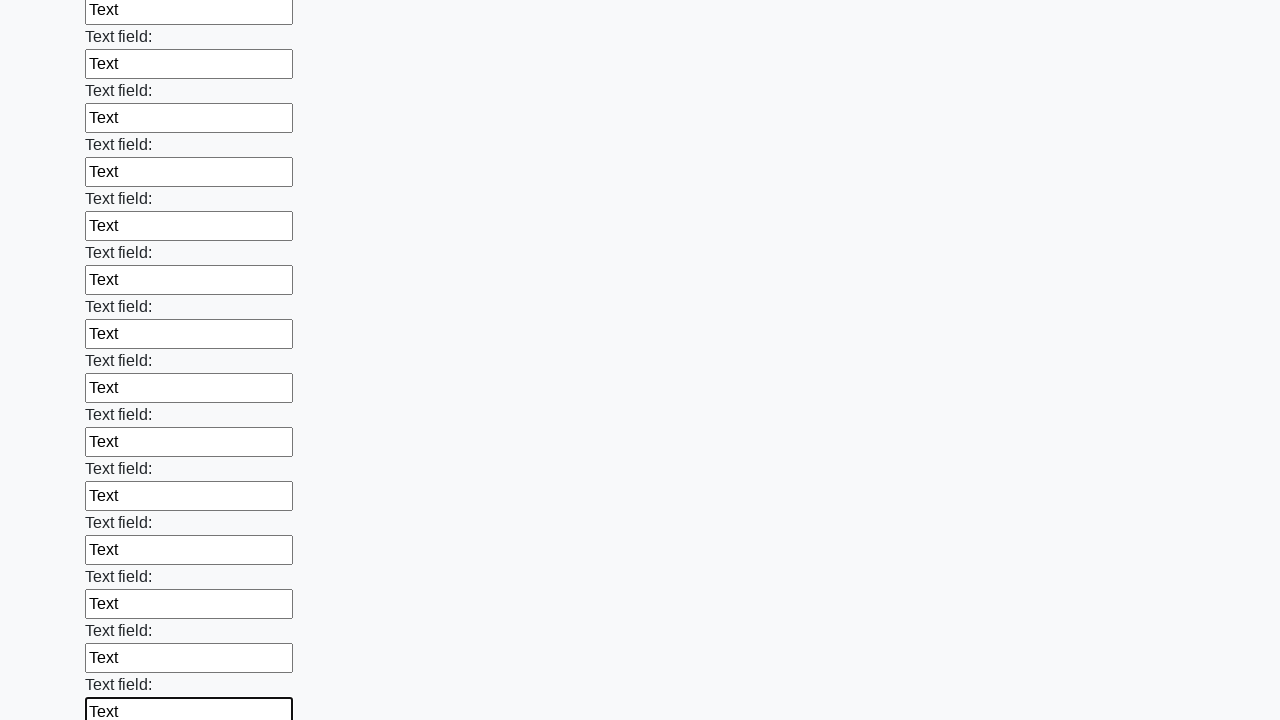

Filled an input field with text on input >> nth=42
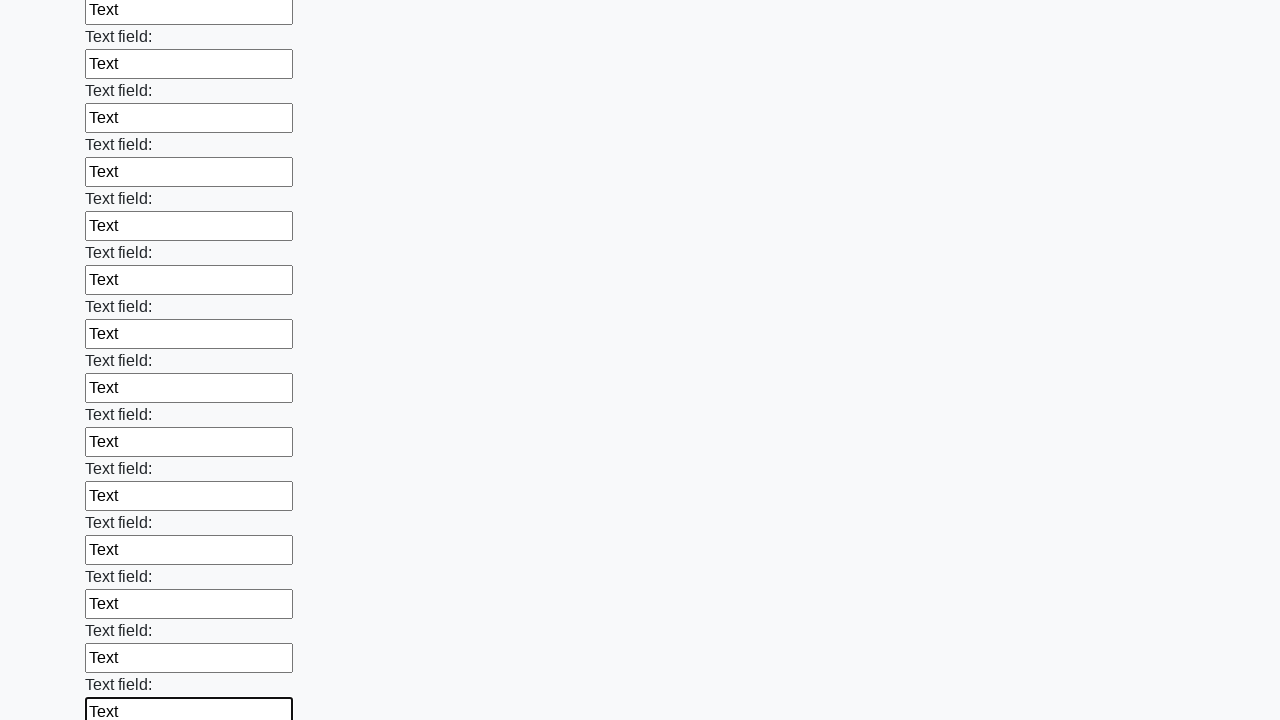

Filled an input field with text on input >> nth=43
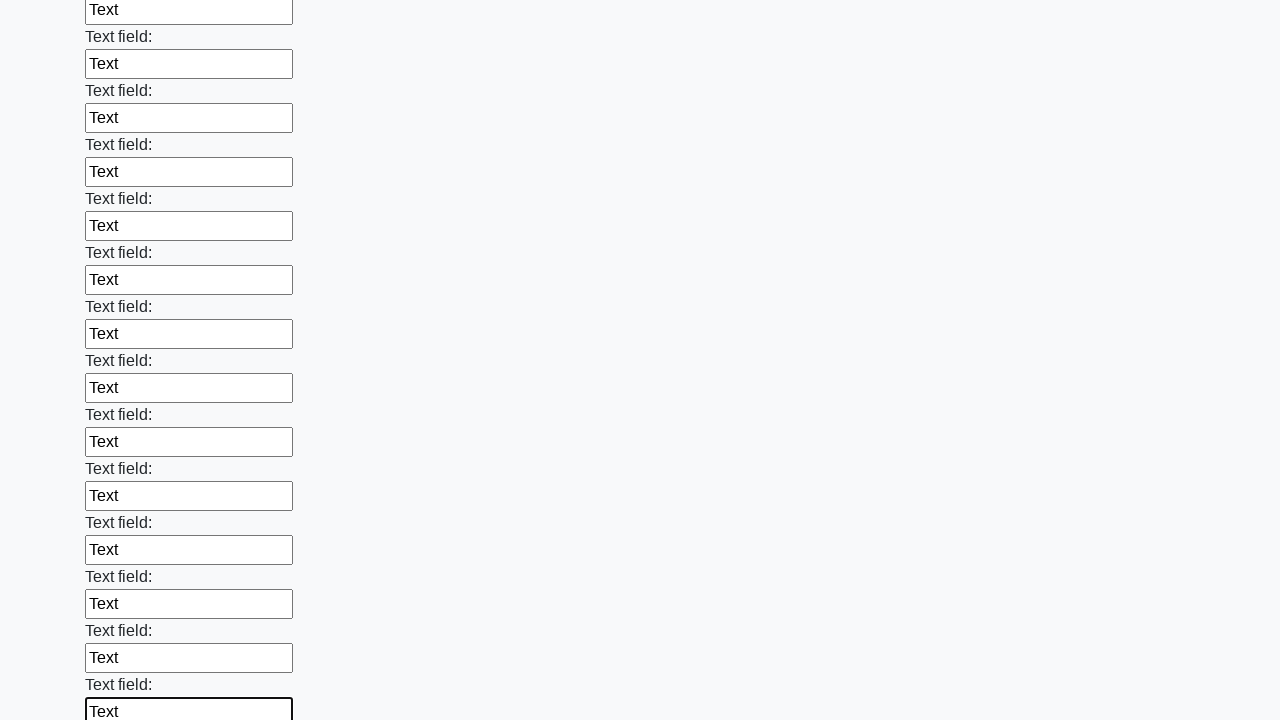

Filled an input field with text on input >> nth=44
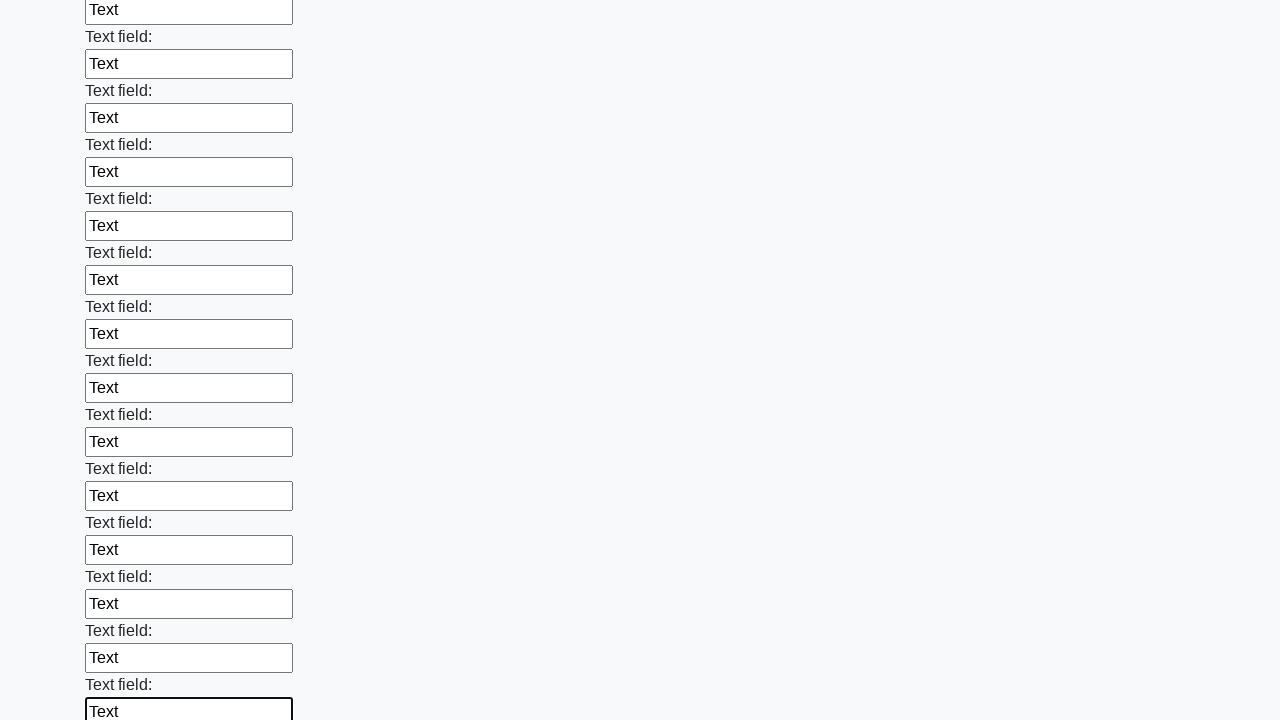

Filled an input field with text on input >> nth=45
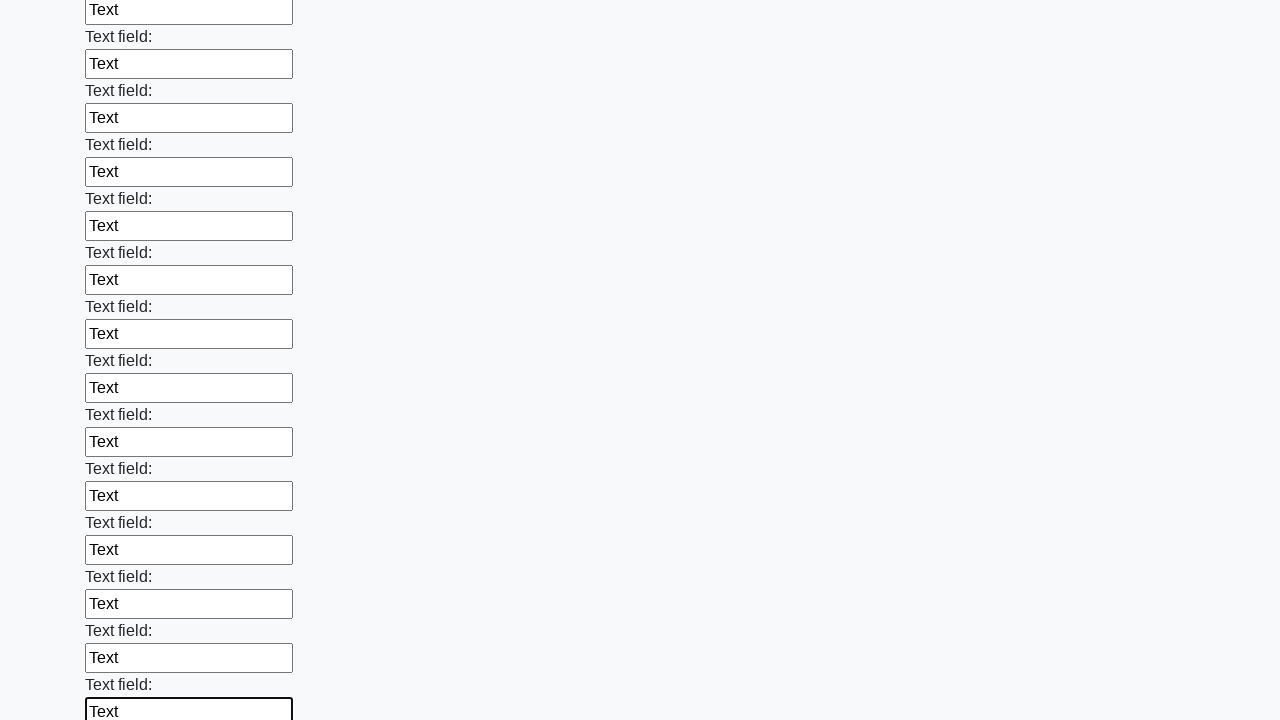

Filled an input field with text on input >> nth=46
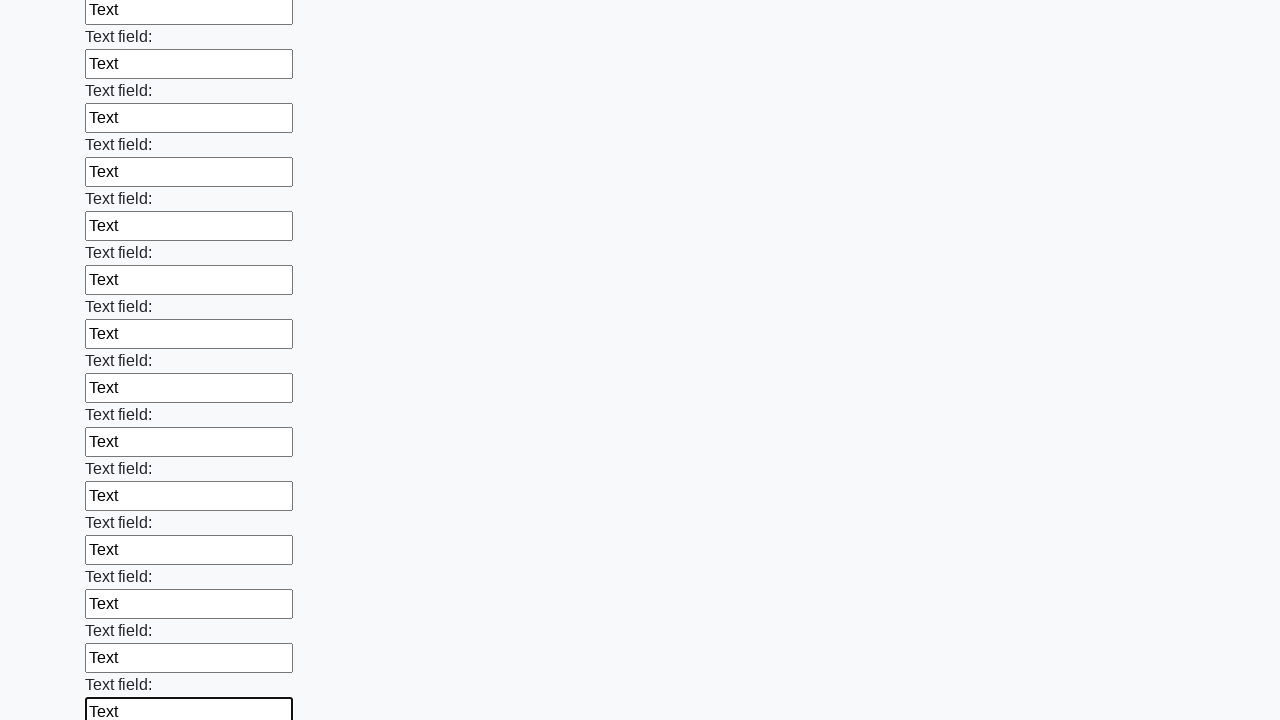

Filled an input field with text on input >> nth=47
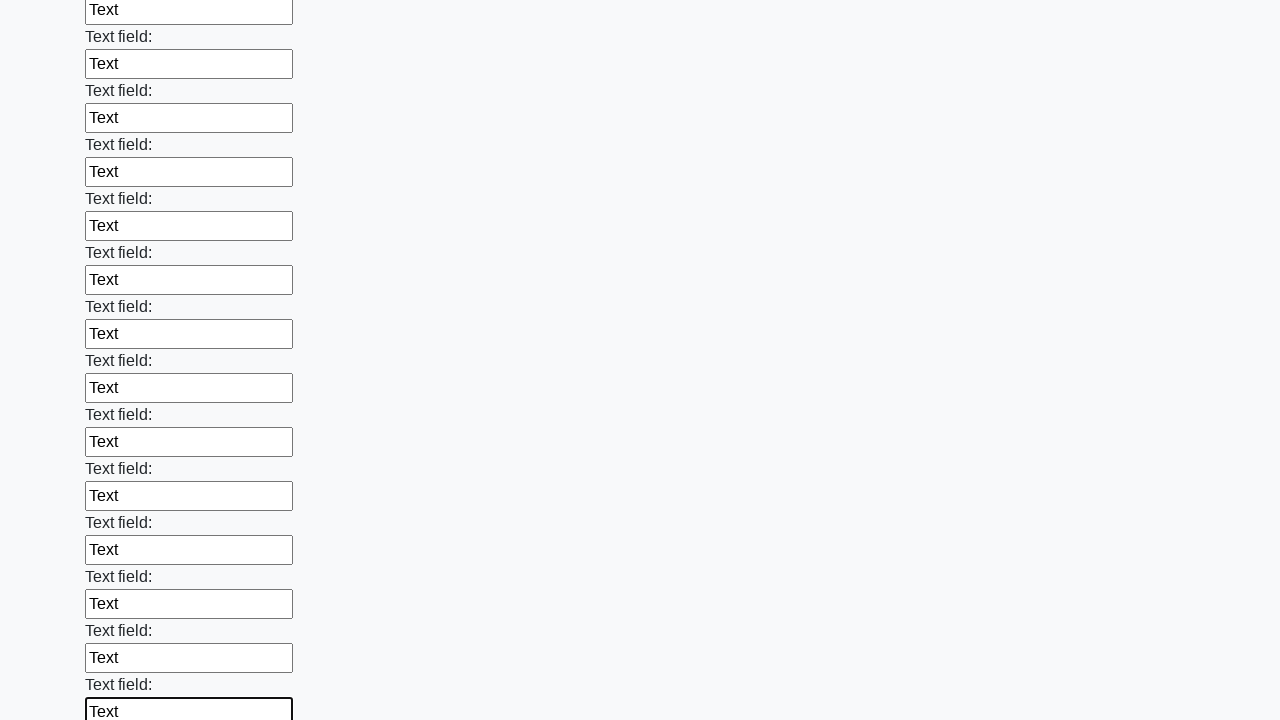

Filled an input field with text on input >> nth=48
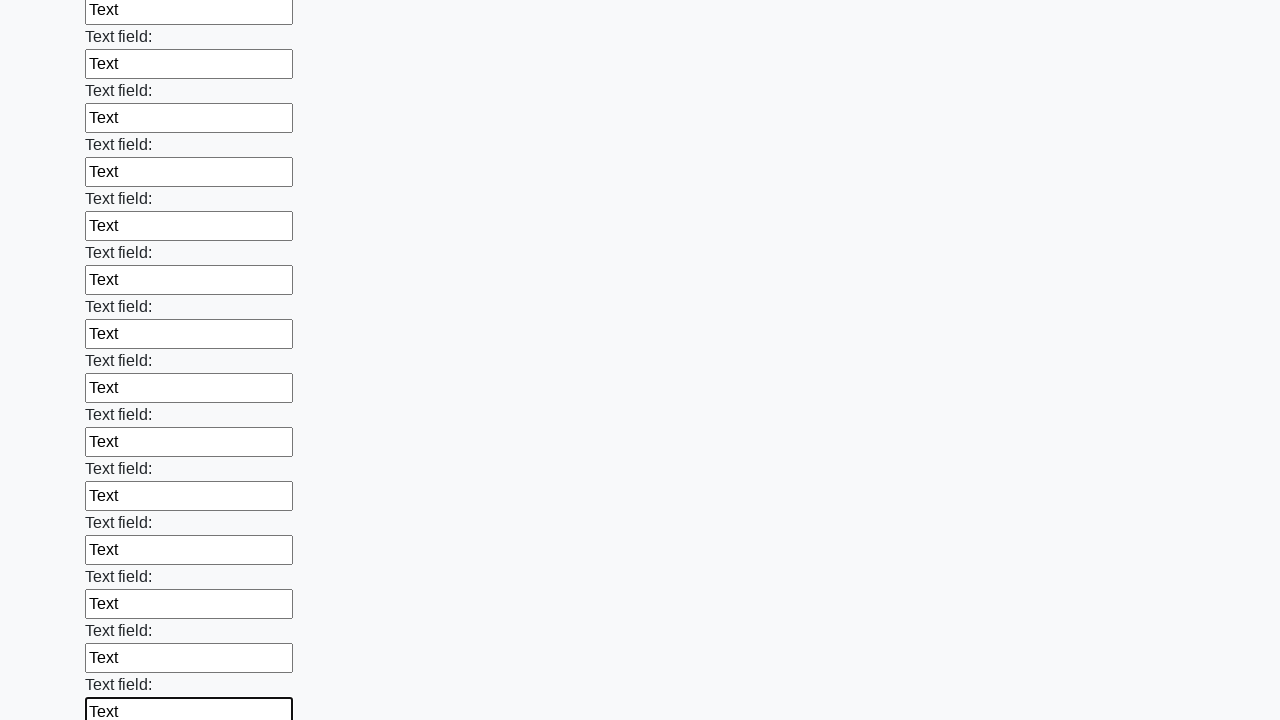

Filled an input field with text on input >> nth=49
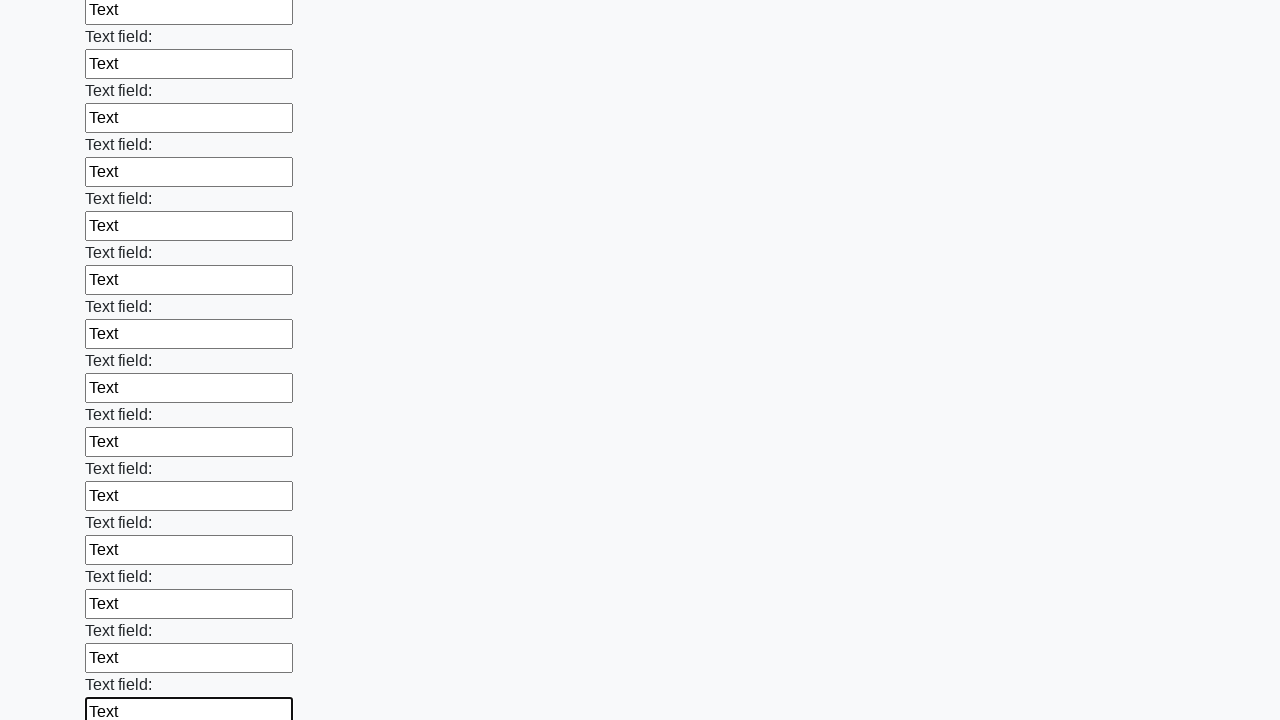

Filled an input field with text on input >> nth=50
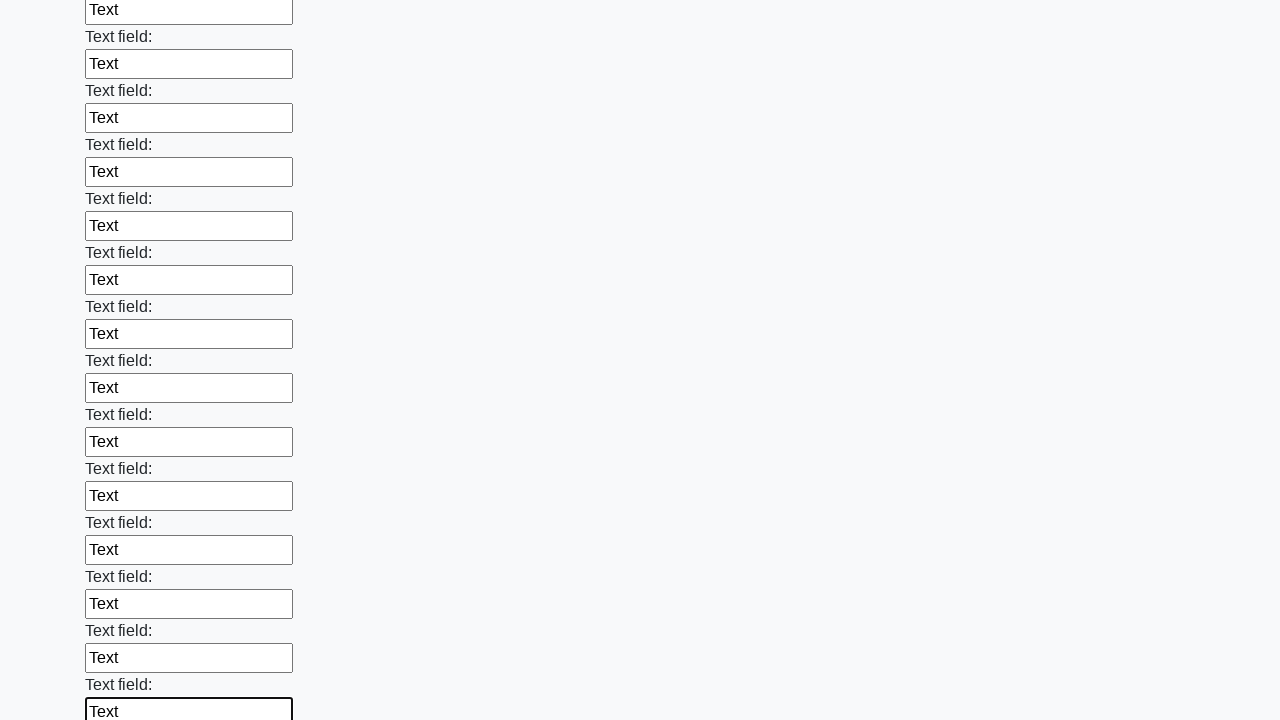

Filled an input field with text on input >> nth=51
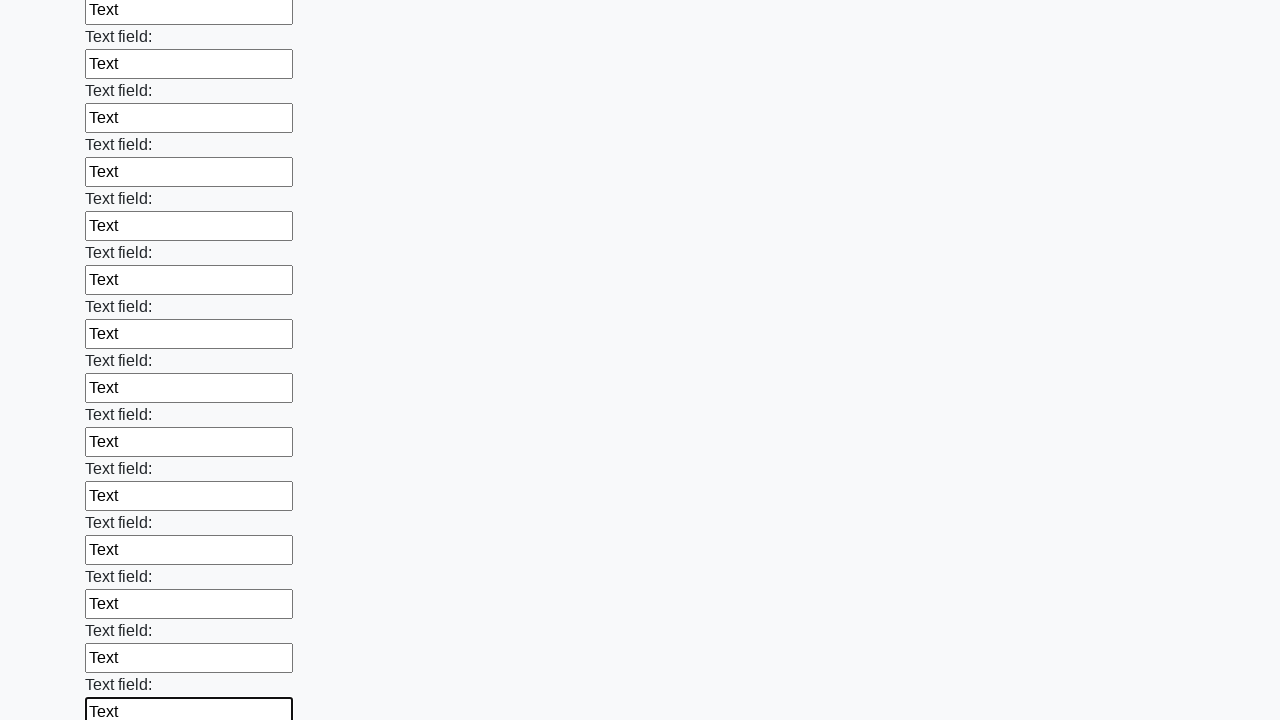

Filled an input field with text on input >> nth=52
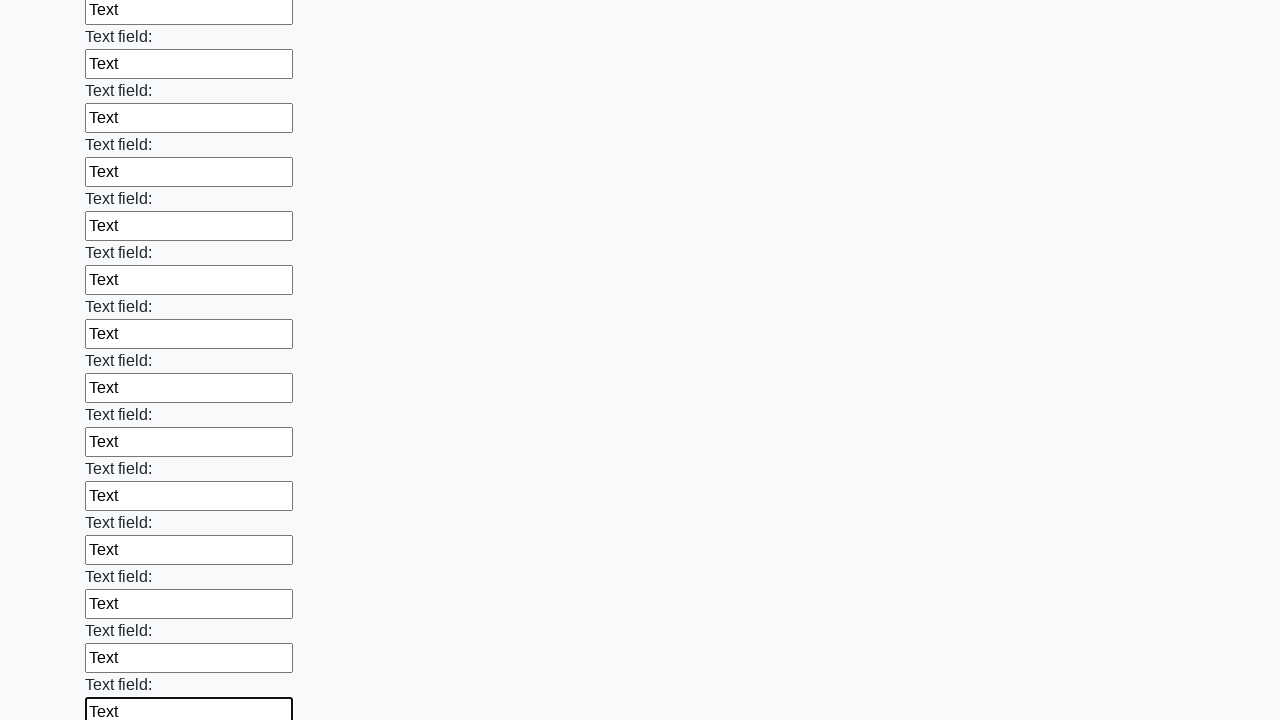

Filled an input field with text on input >> nth=53
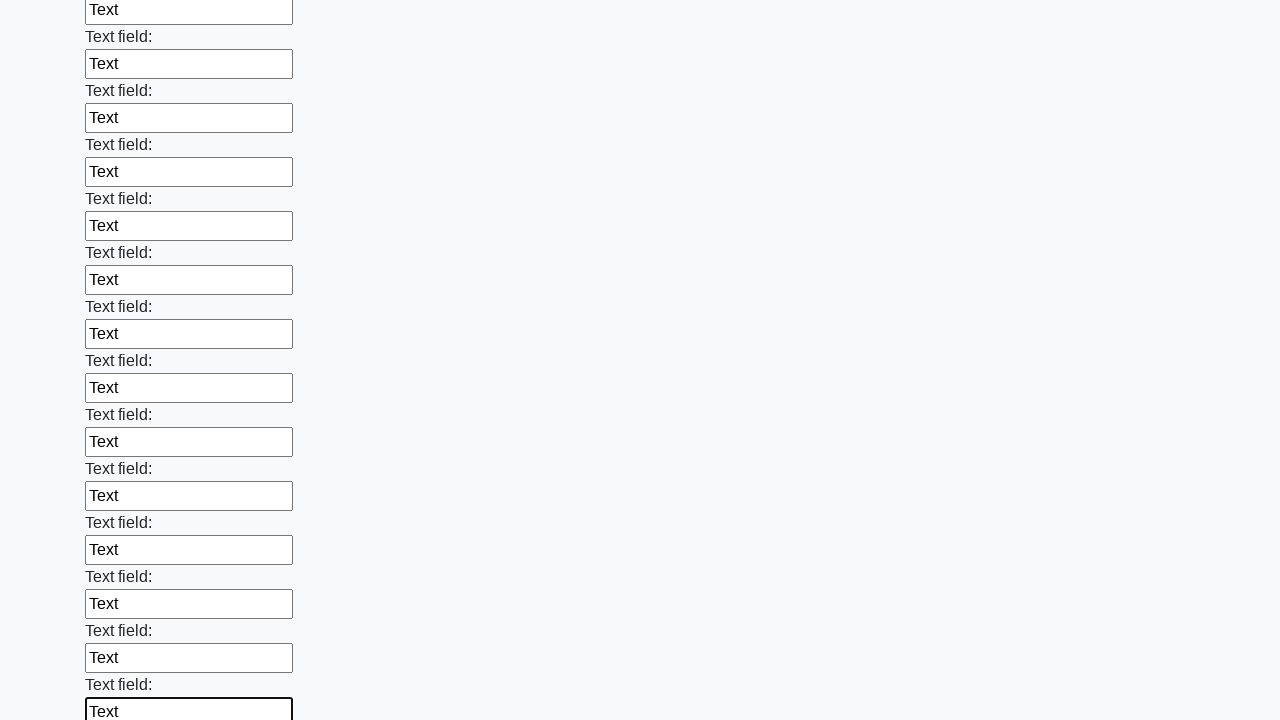

Filled an input field with text on input >> nth=54
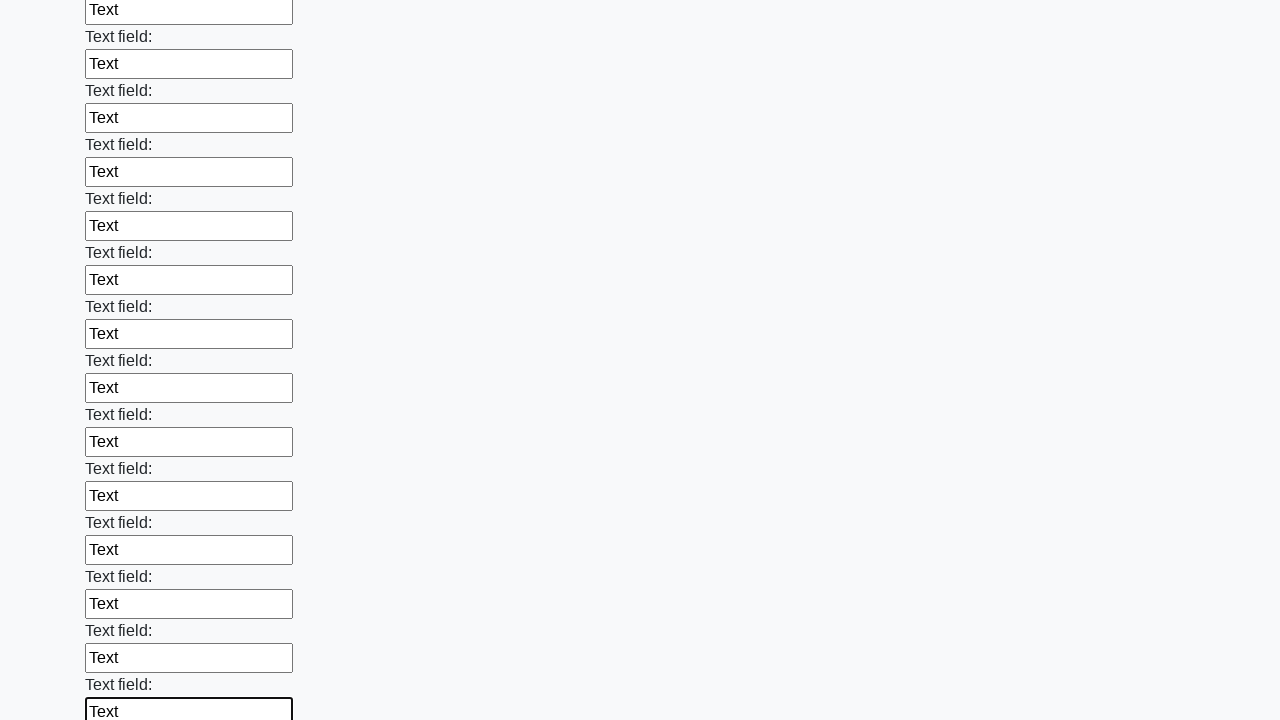

Filled an input field with text on input >> nth=55
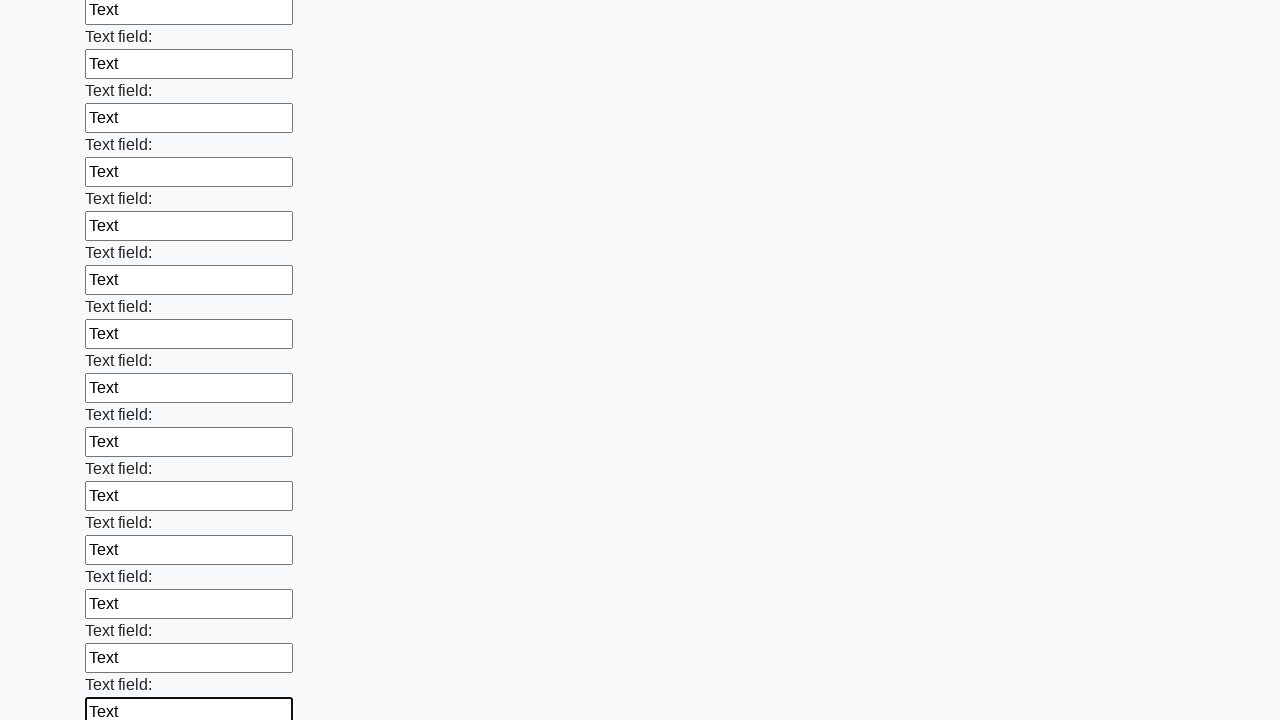

Filled an input field with text on input >> nth=56
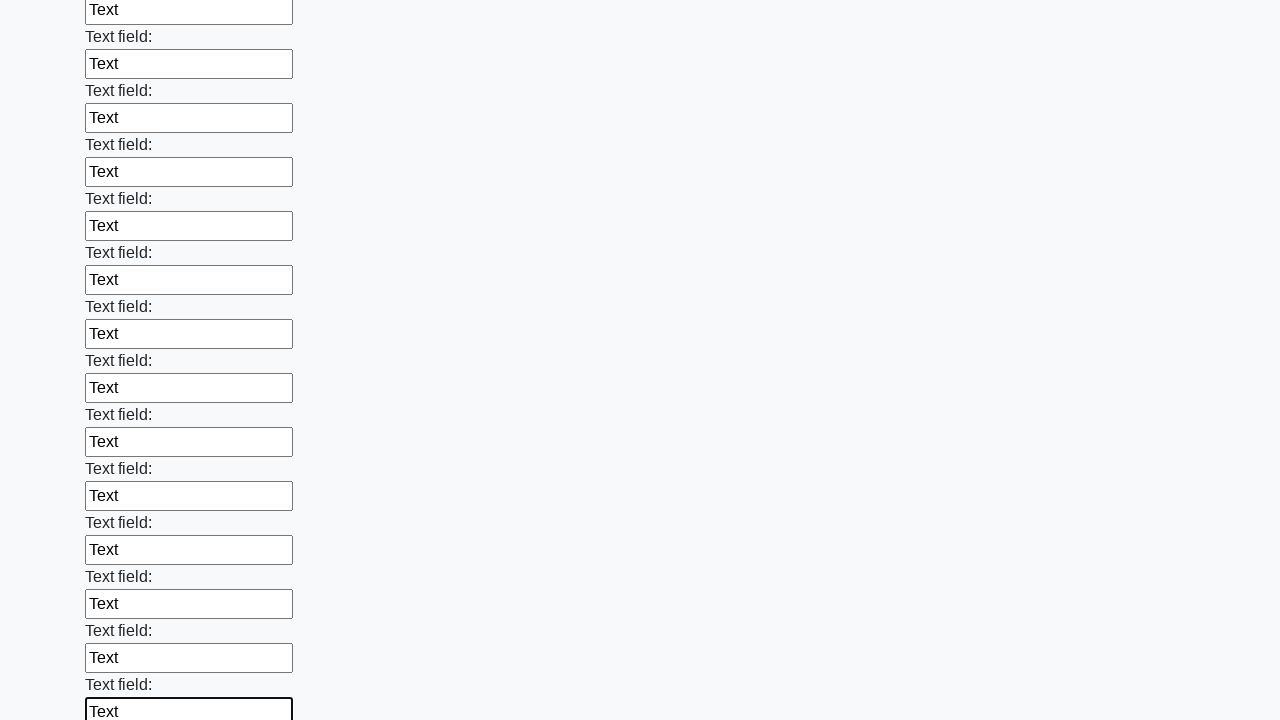

Filled an input field with text on input >> nth=57
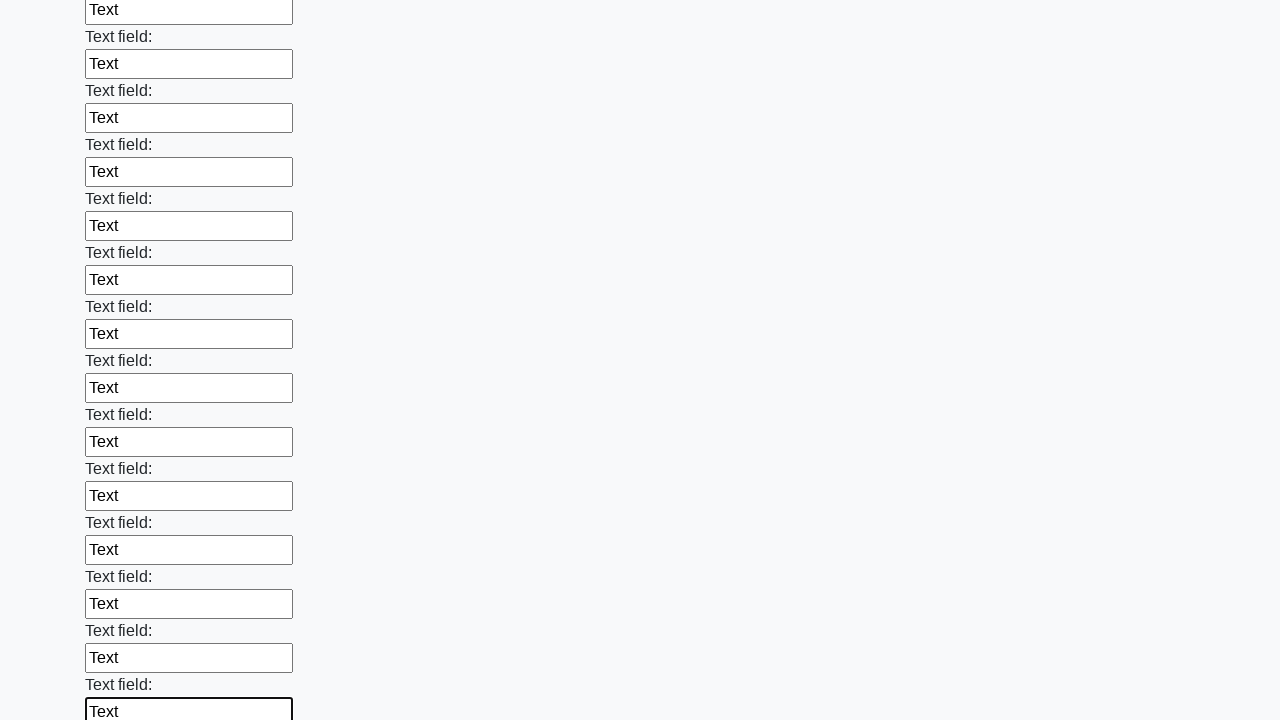

Filled an input field with text on input >> nth=58
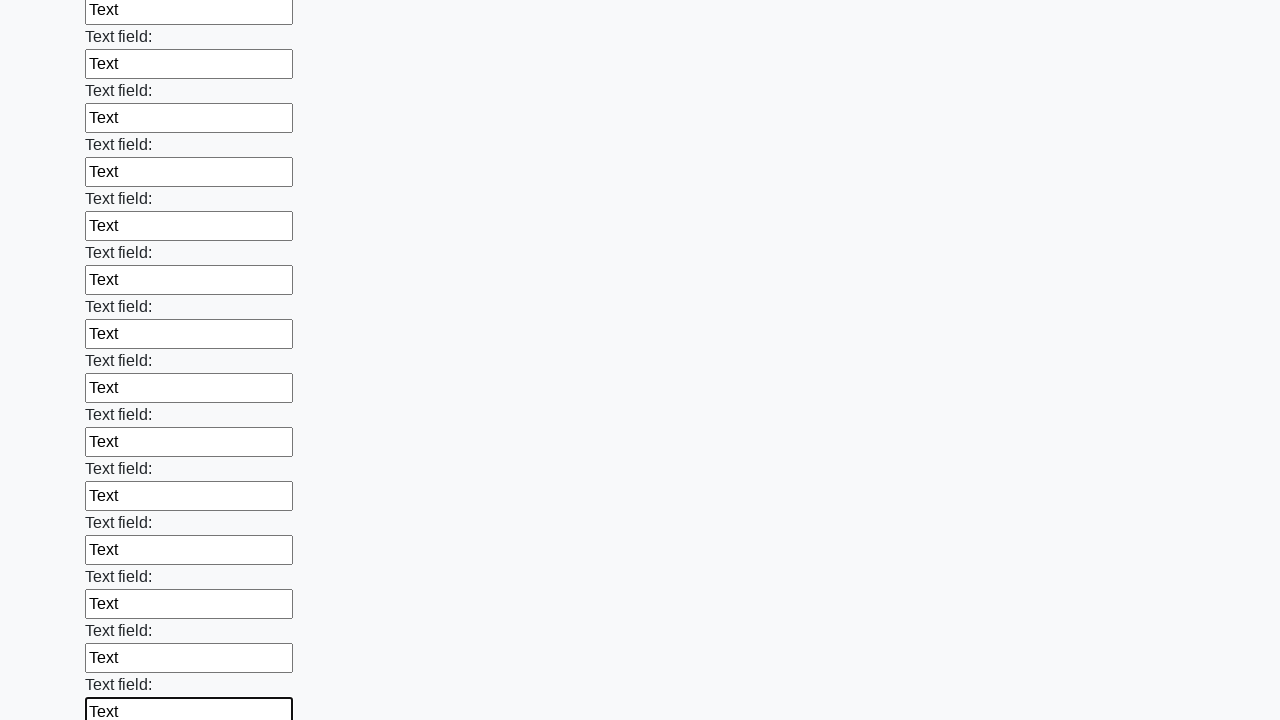

Filled an input field with text on input >> nth=59
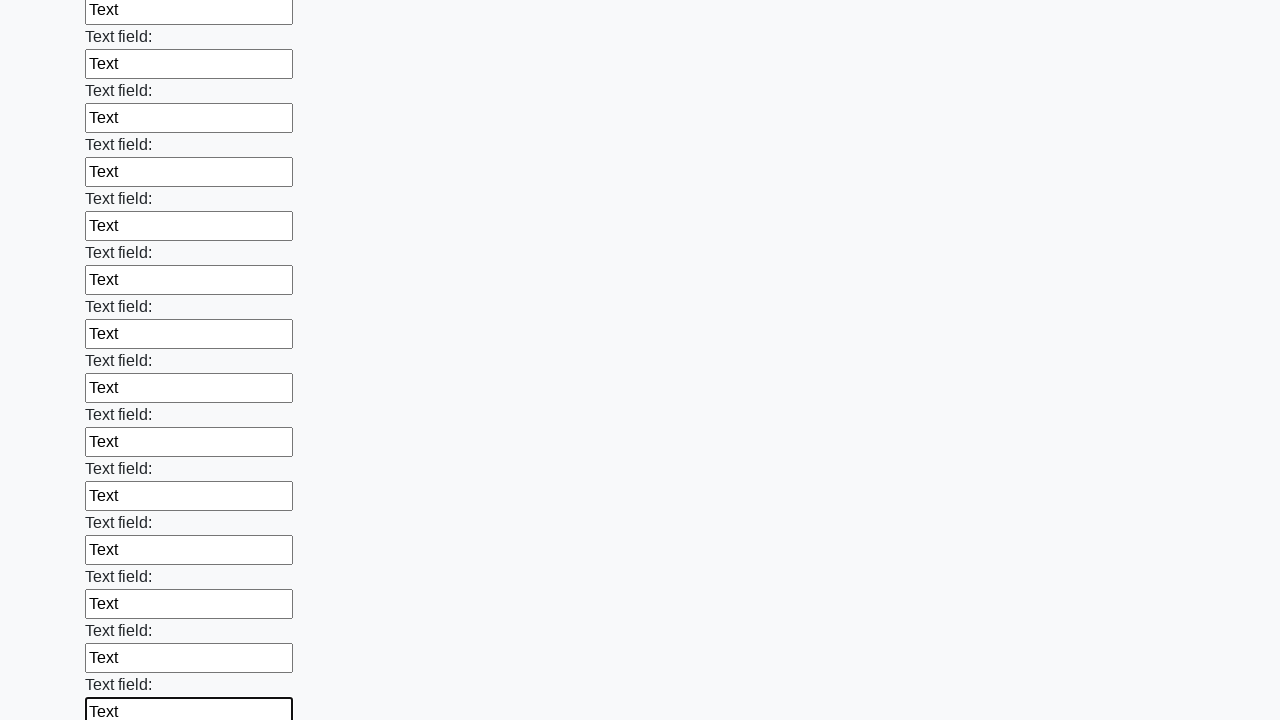

Filled an input field with text on input >> nth=60
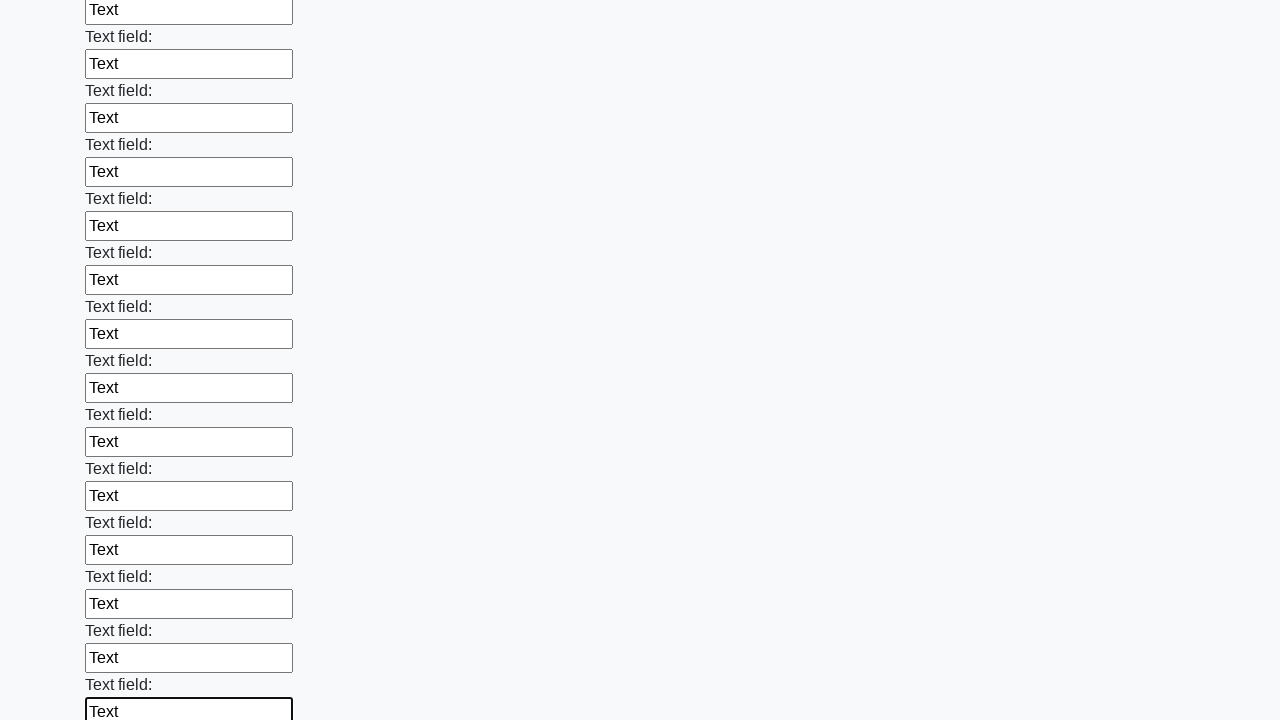

Filled an input field with text on input >> nth=61
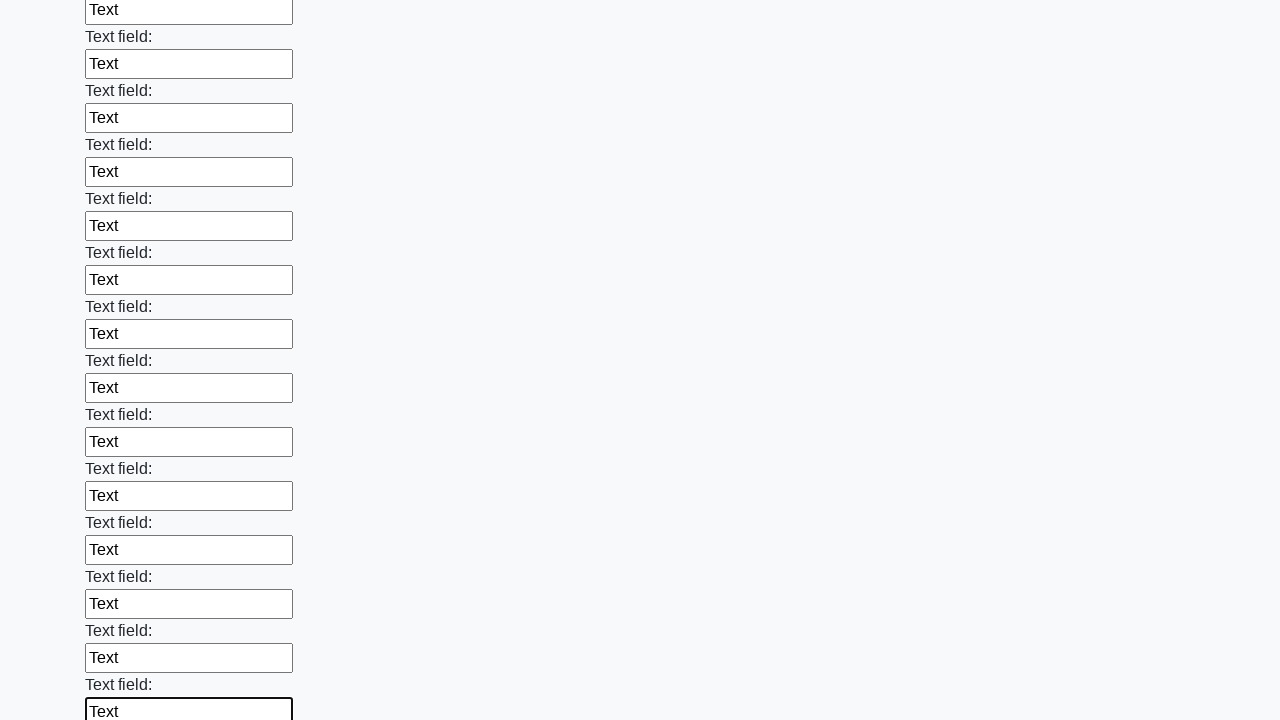

Filled an input field with text on input >> nth=62
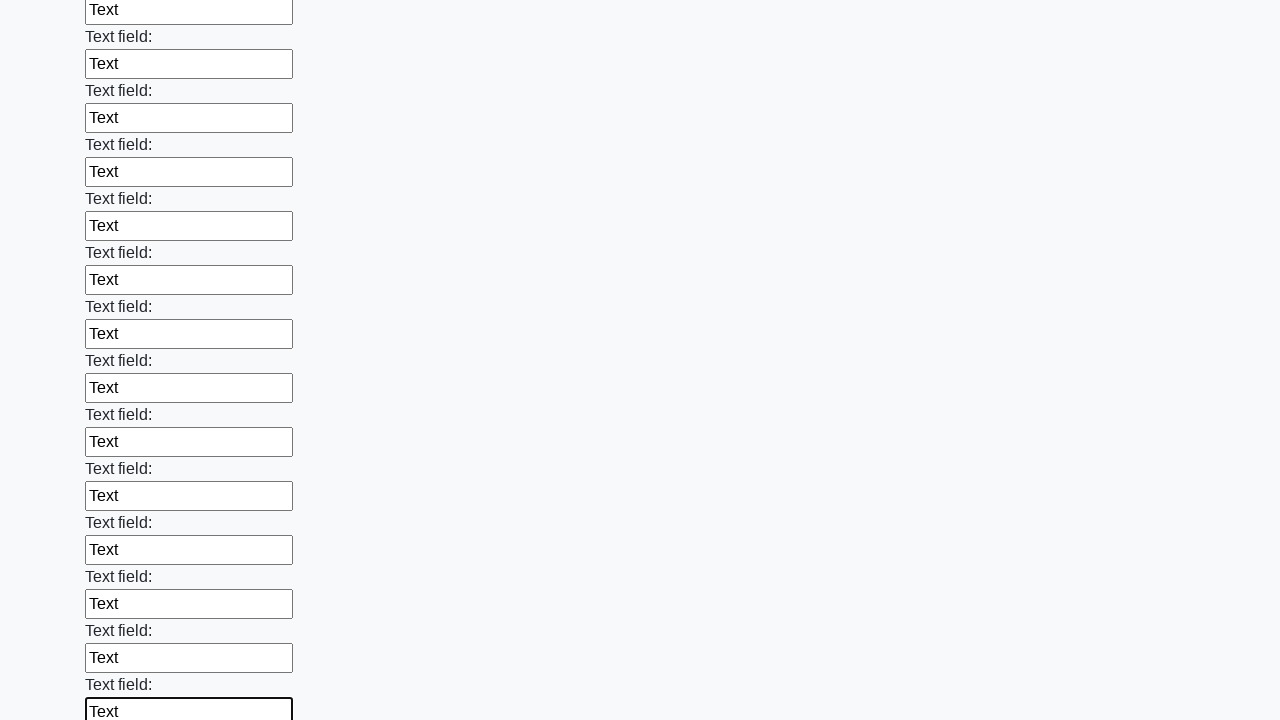

Filled an input field with text on input >> nth=63
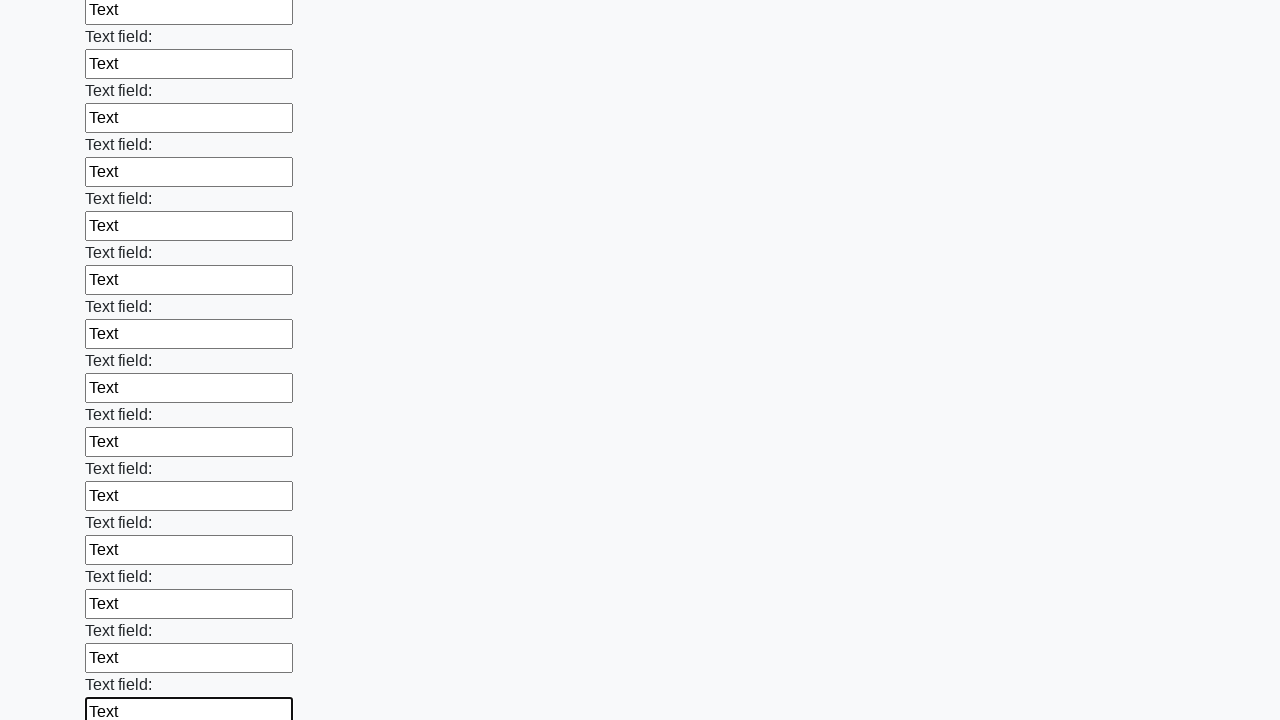

Filled an input field with text on input >> nth=64
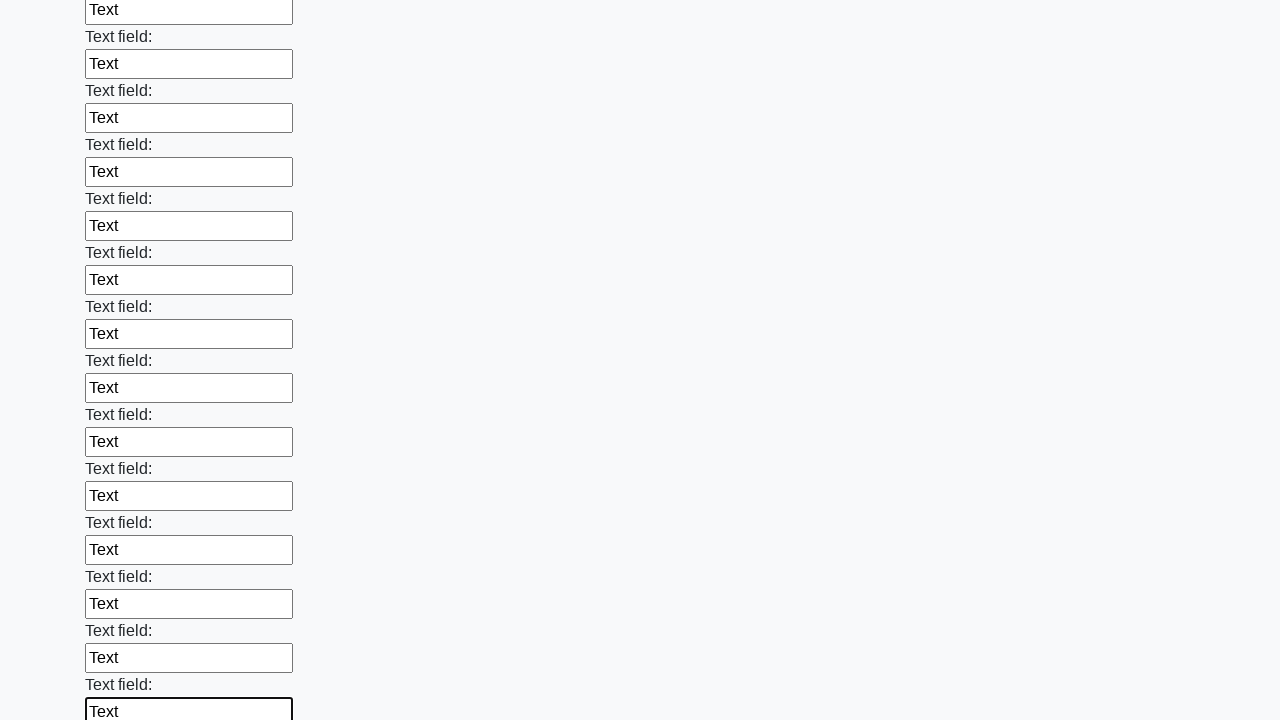

Filled an input field with text on input >> nth=65
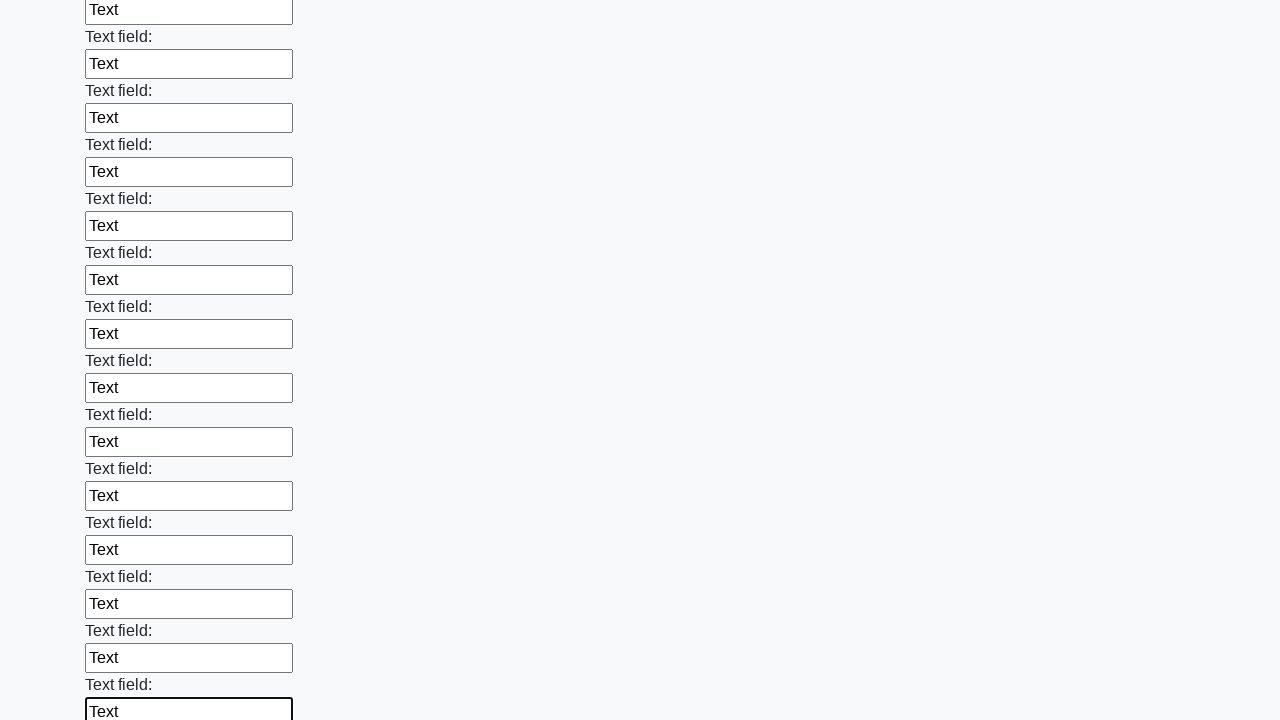

Filled an input field with text on input >> nth=66
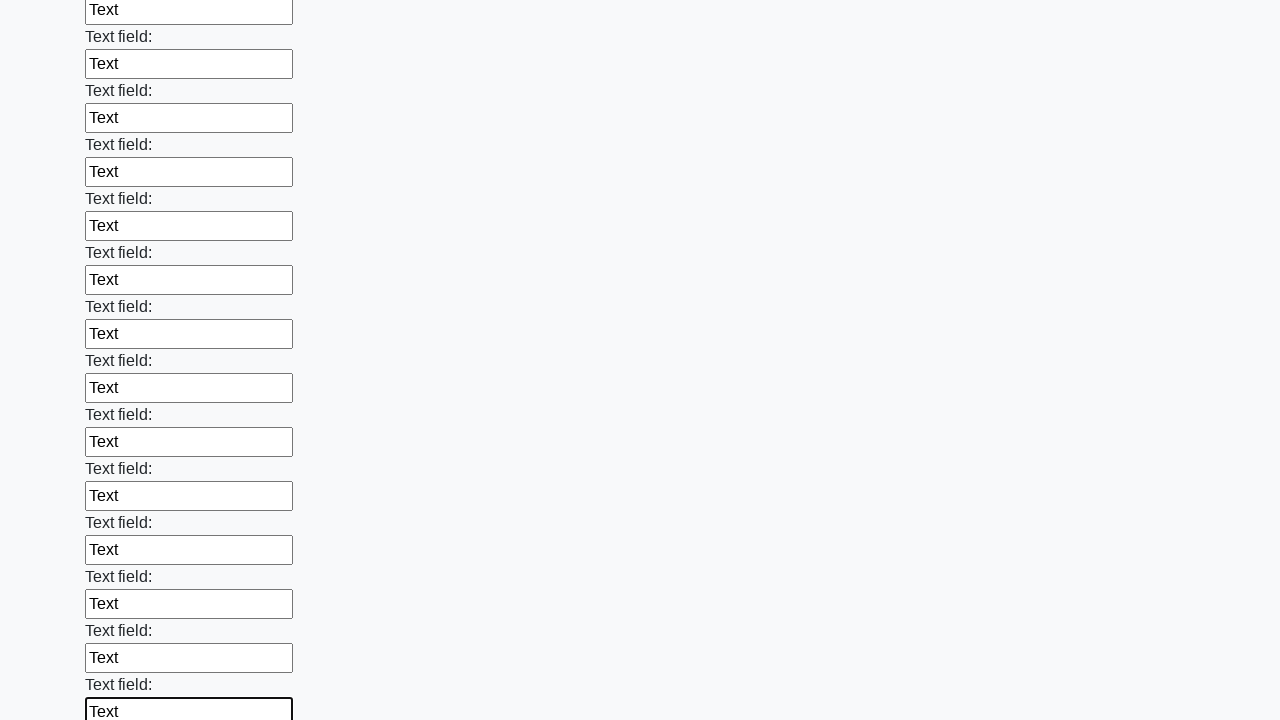

Filled an input field with text on input >> nth=67
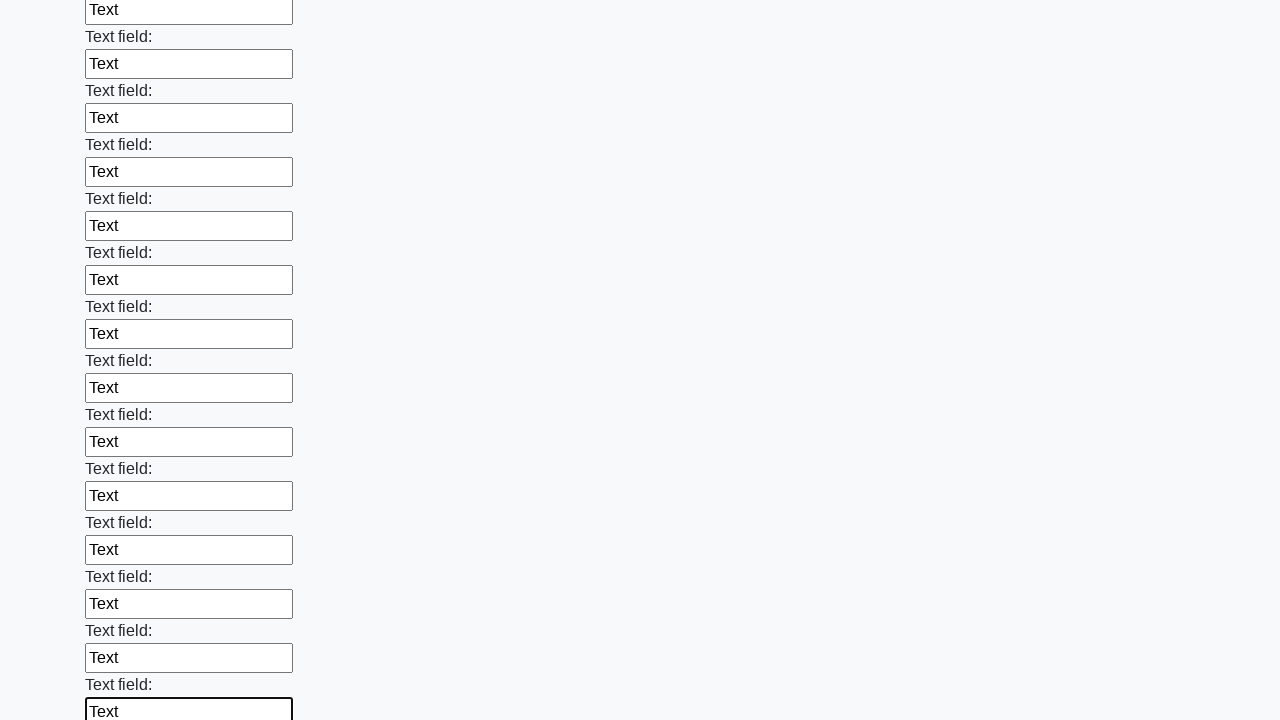

Filled an input field with text on input >> nth=68
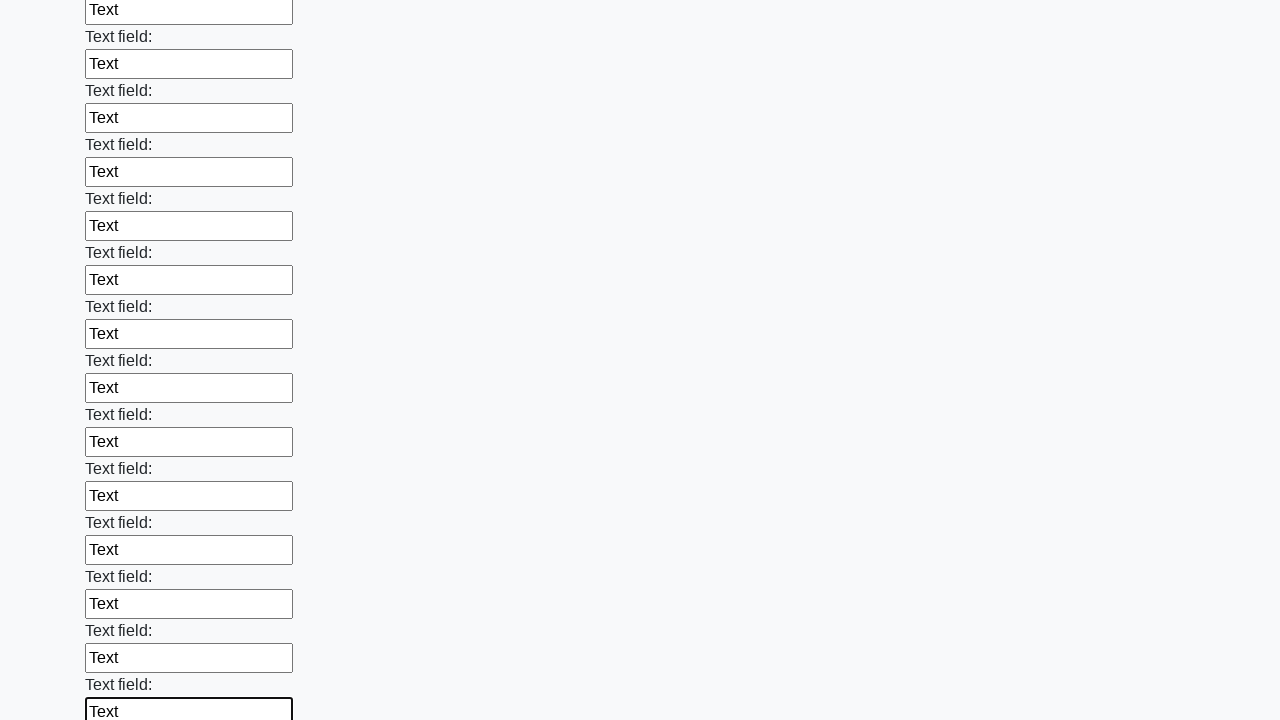

Filled an input field with text on input >> nth=69
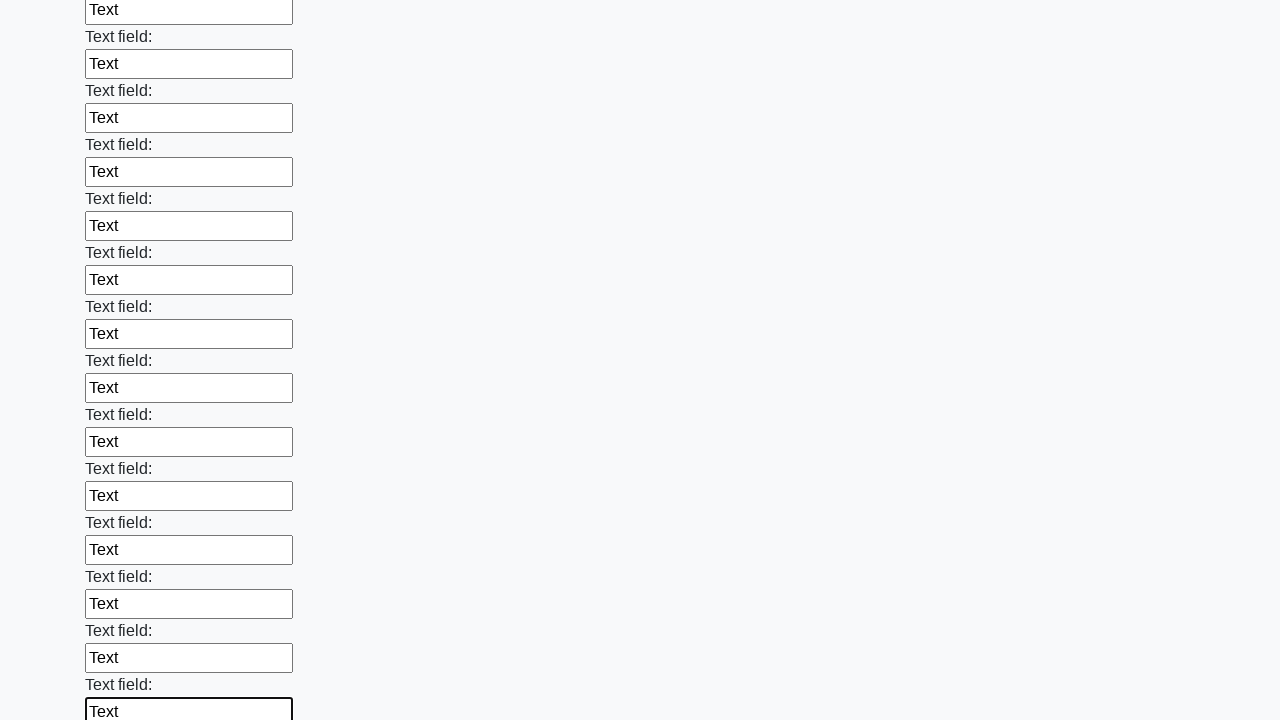

Filled an input field with text on input >> nth=70
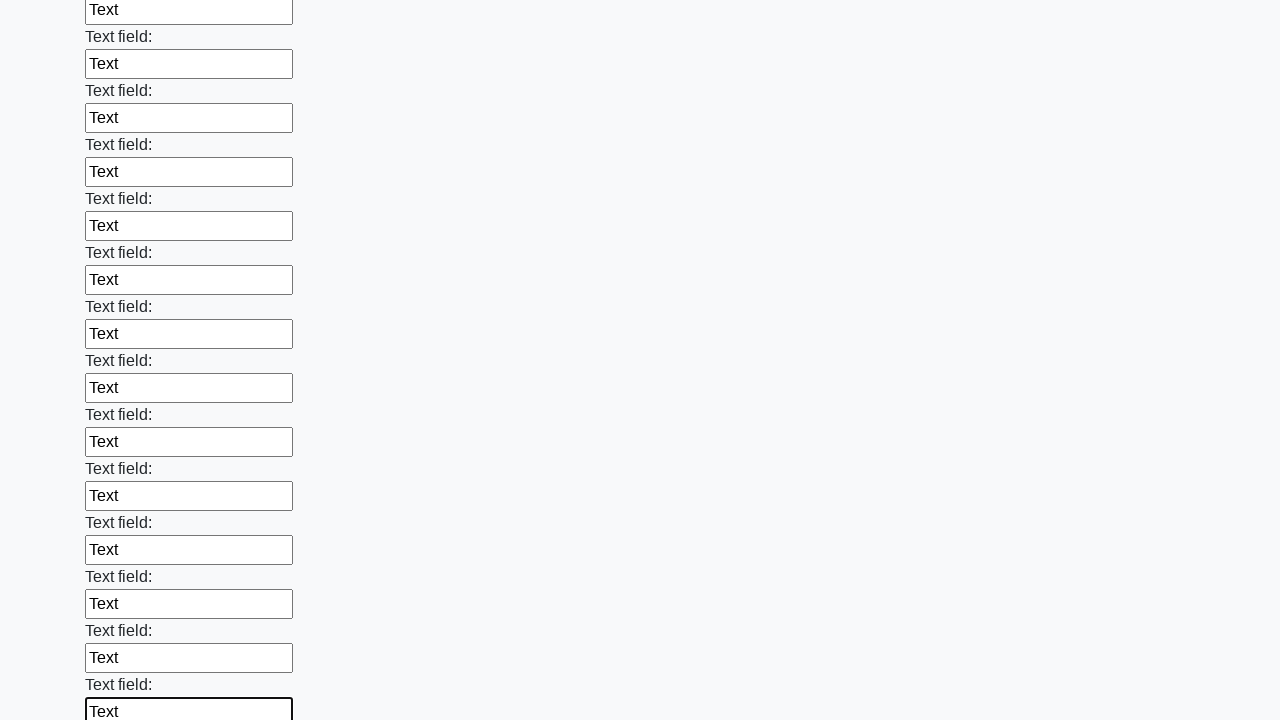

Filled an input field with text on input >> nth=71
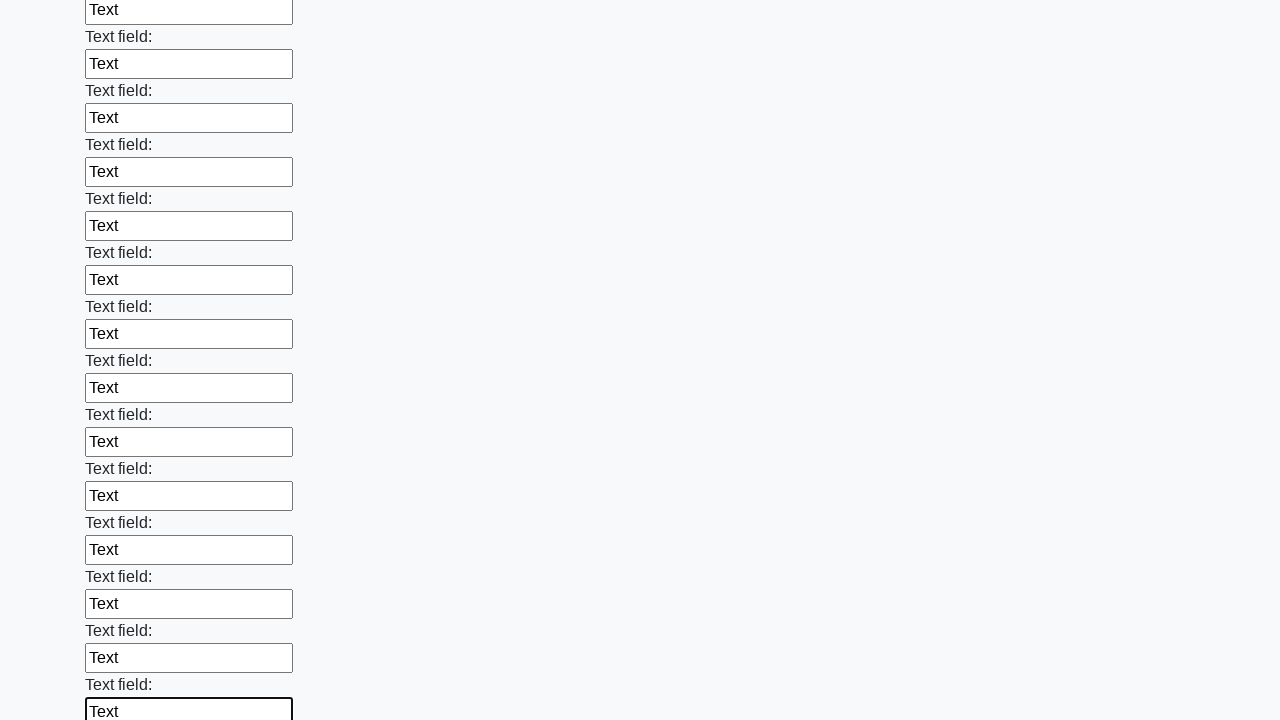

Filled an input field with text on input >> nth=72
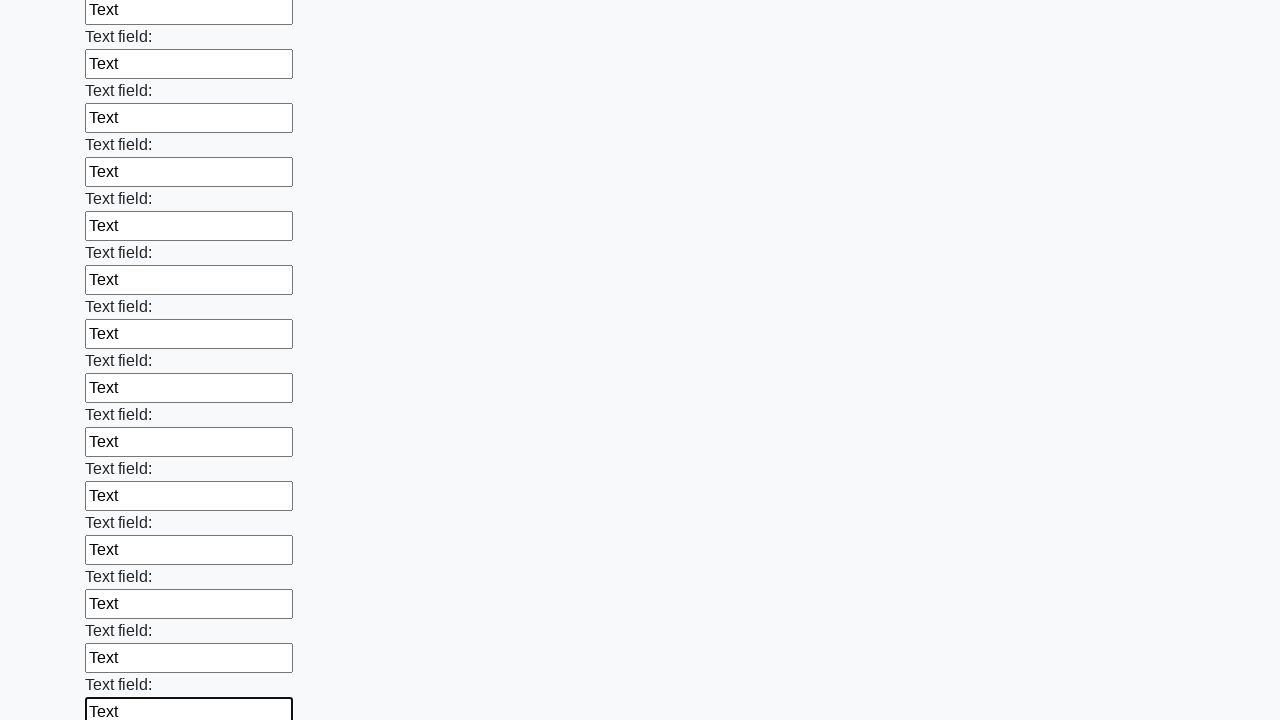

Filled an input field with text on input >> nth=73
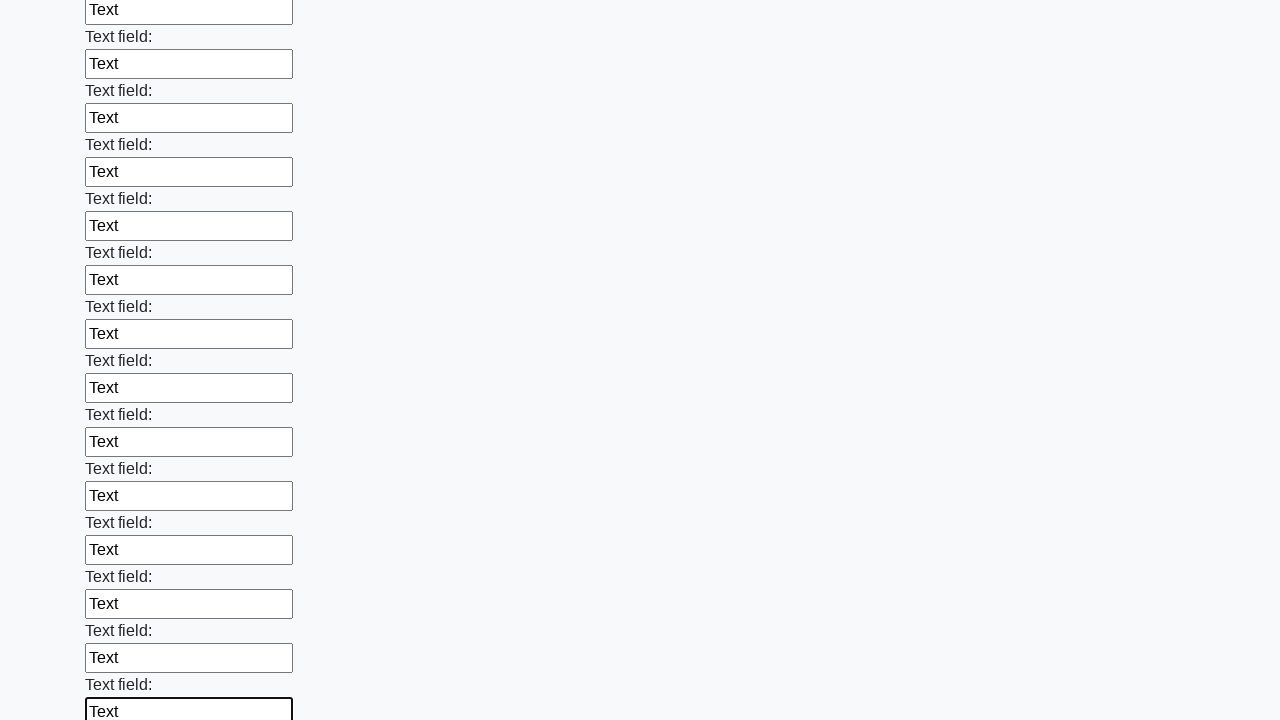

Filled an input field with text on input >> nth=74
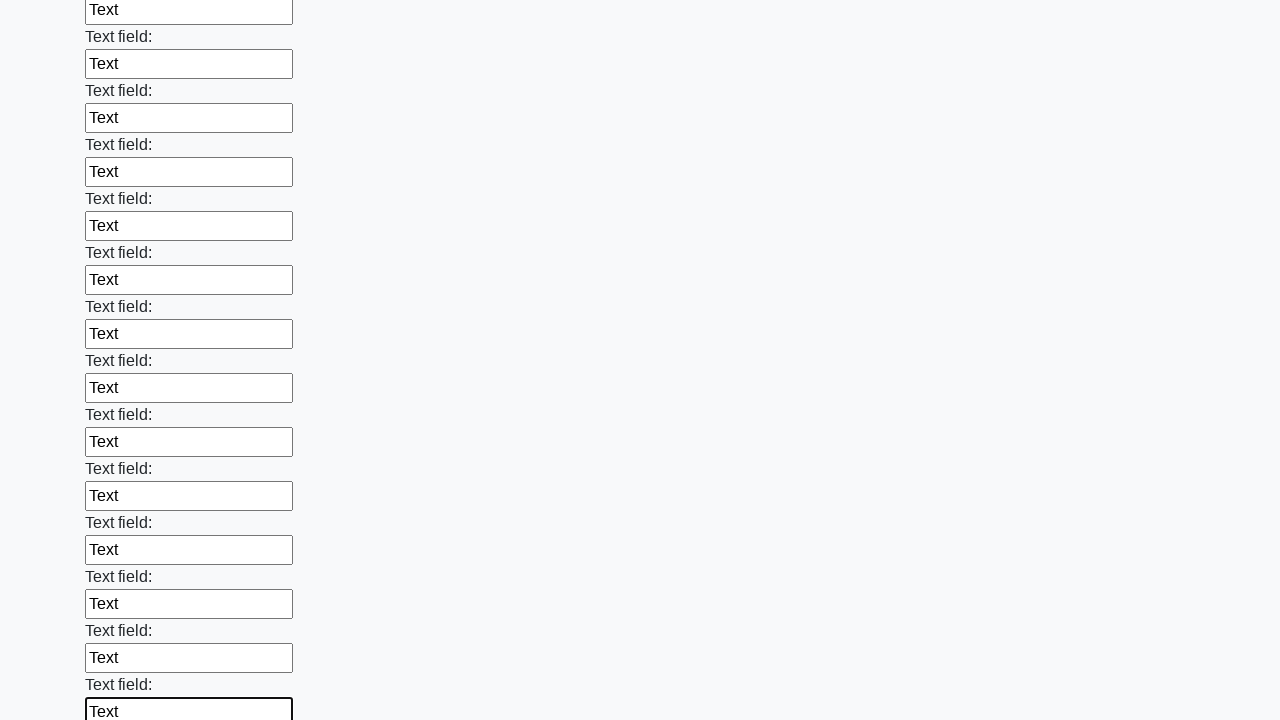

Filled an input field with text on input >> nth=75
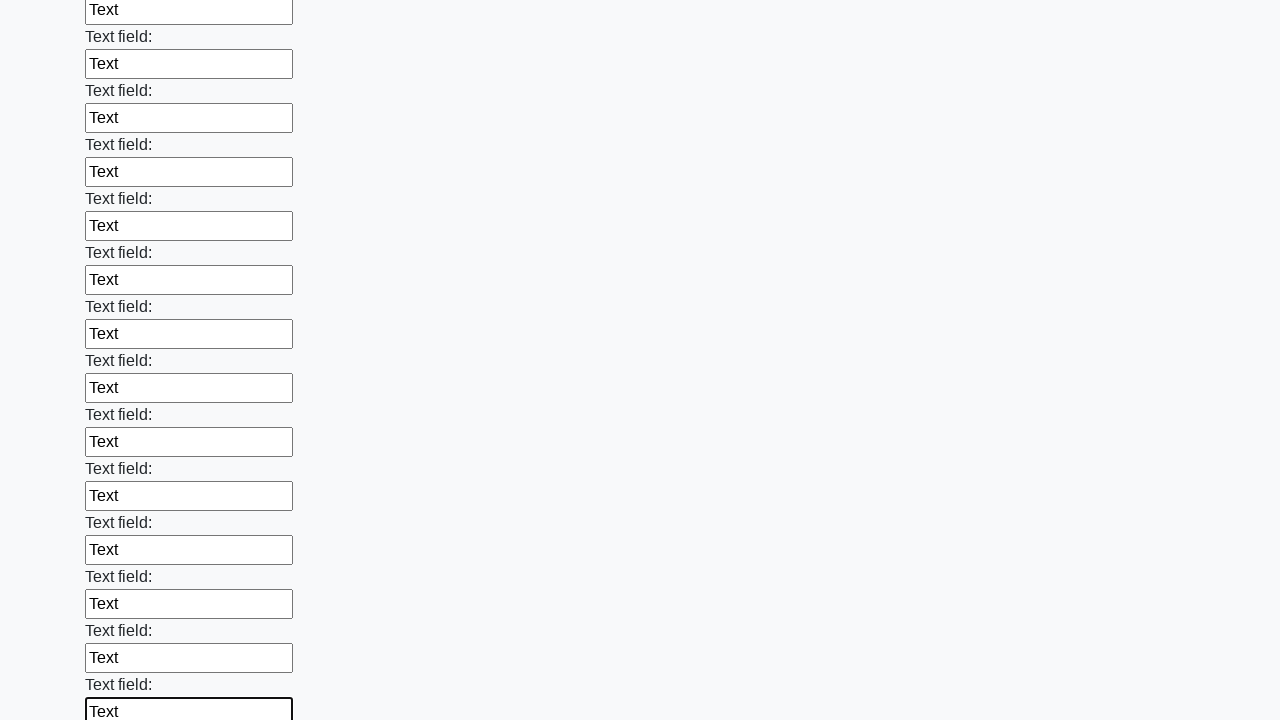

Filled an input field with text on input >> nth=76
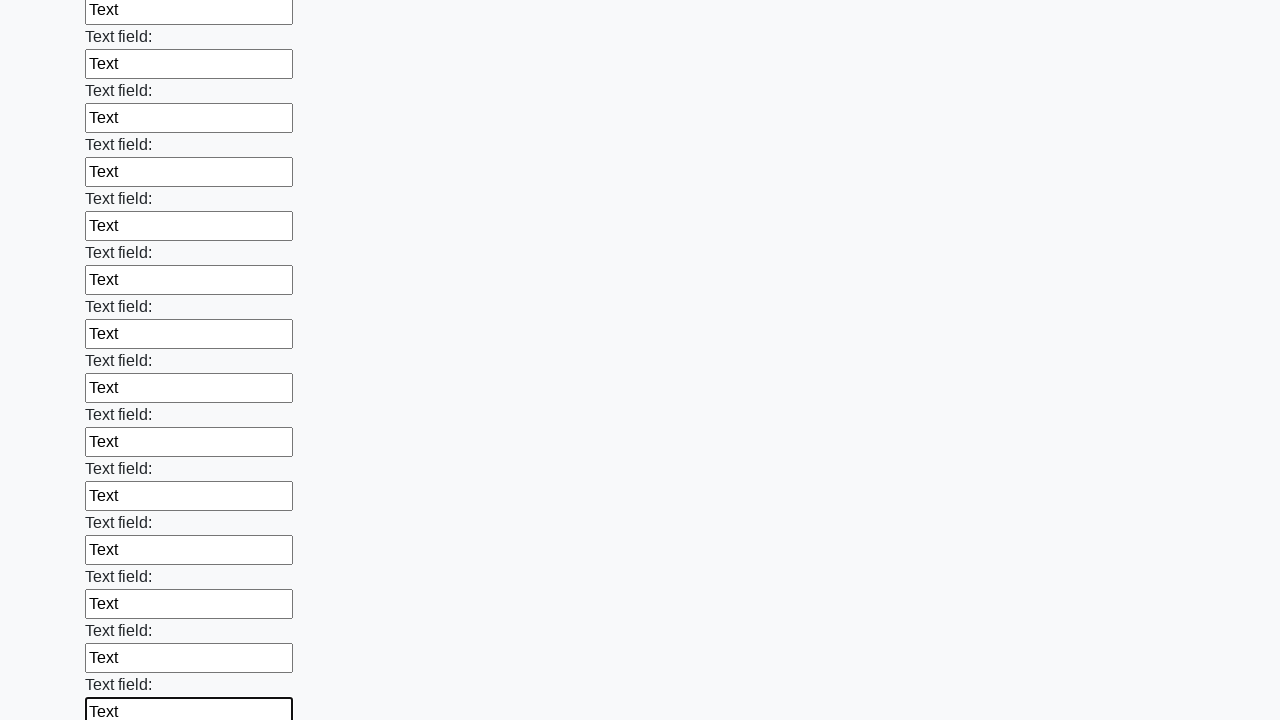

Filled an input field with text on input >> nth=77
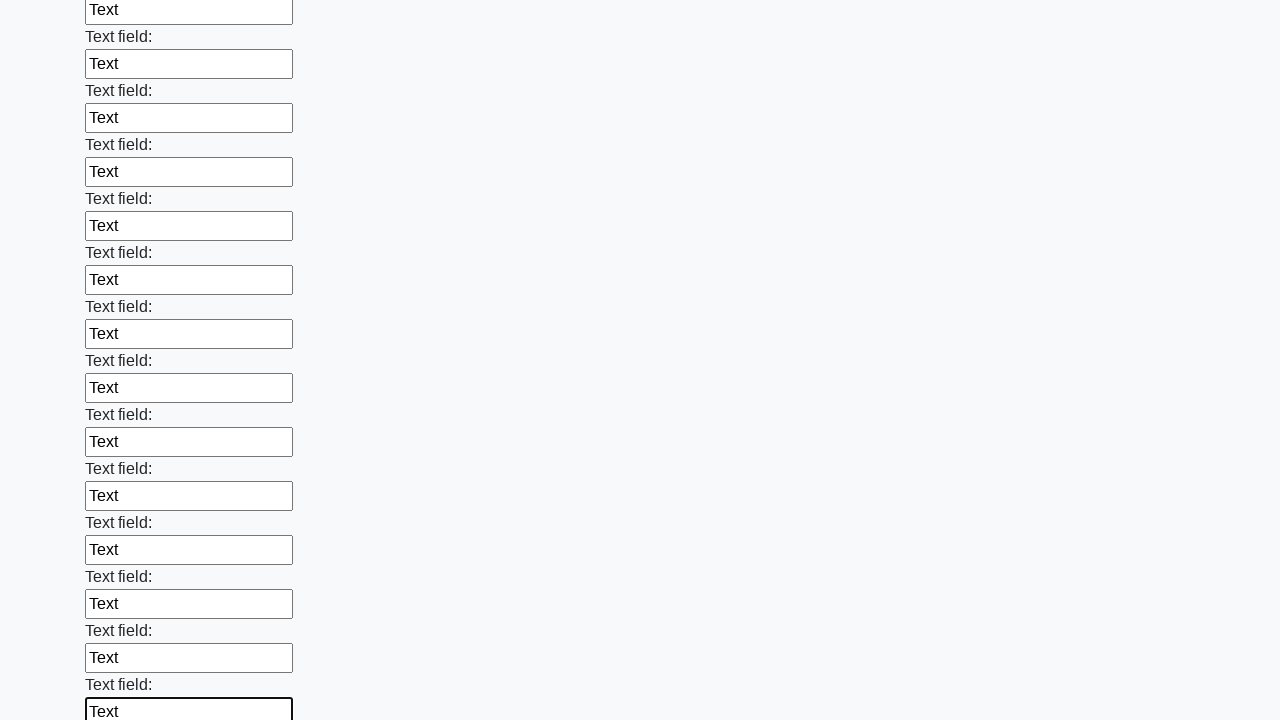

Filled an input field with text on input >> nth=78
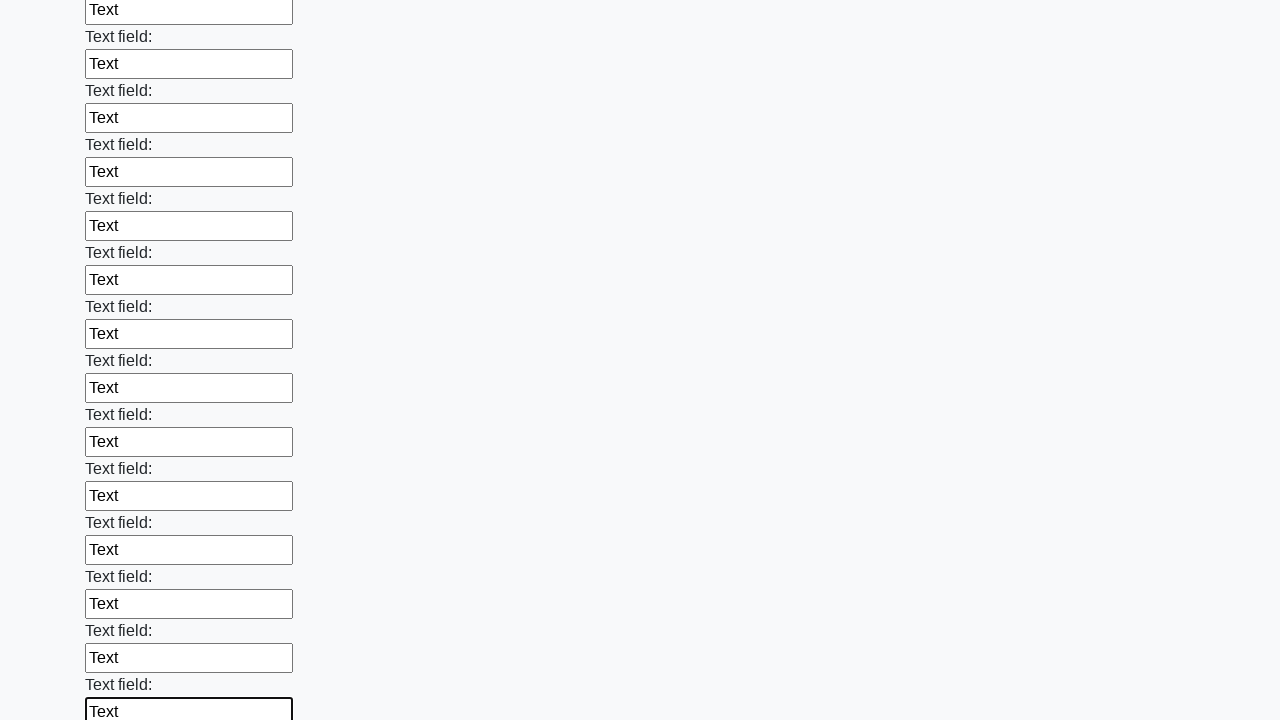

Filled an input field with text on input >> nth=79
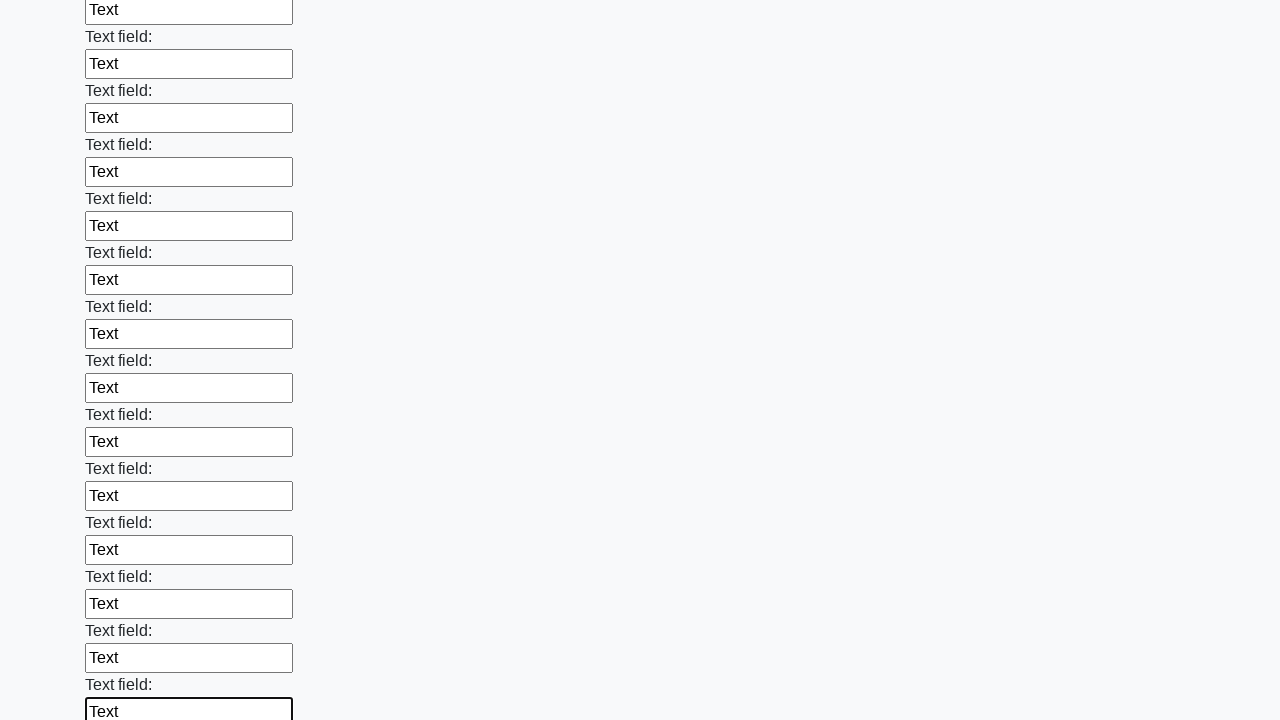

Filled an input field with text on input >> nth=80
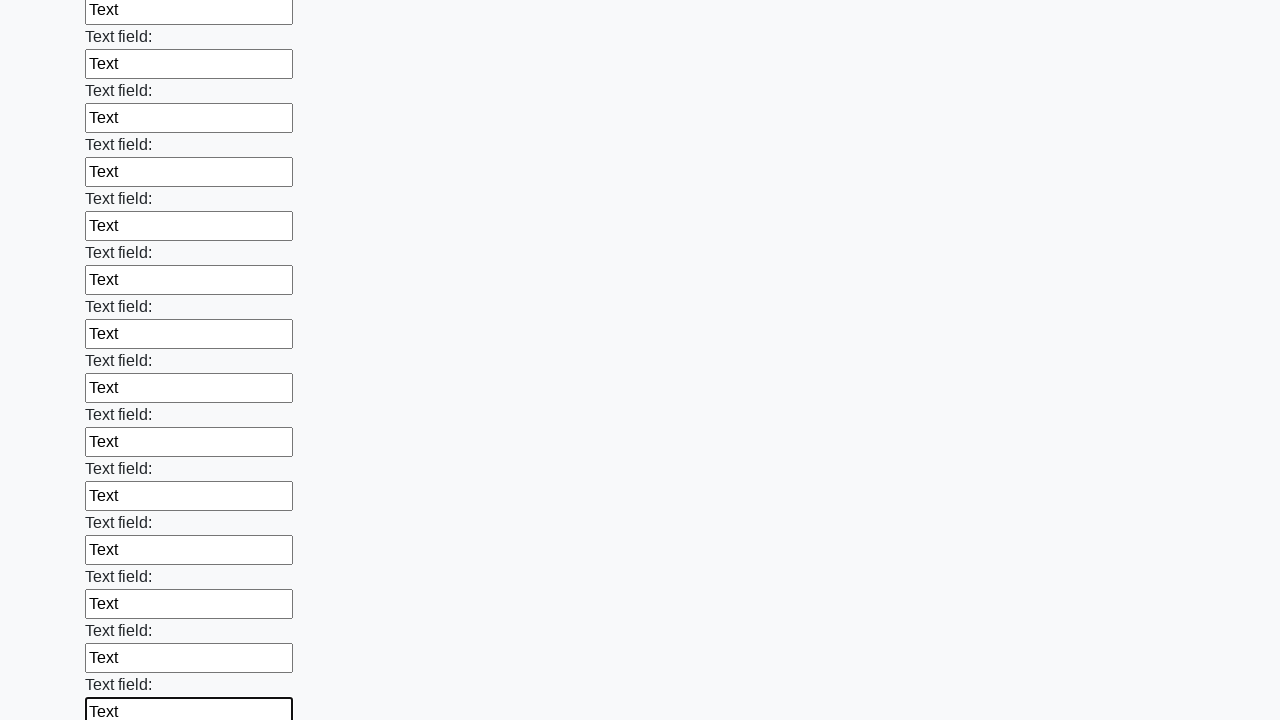

Filled an input field with text on input >> nth=81
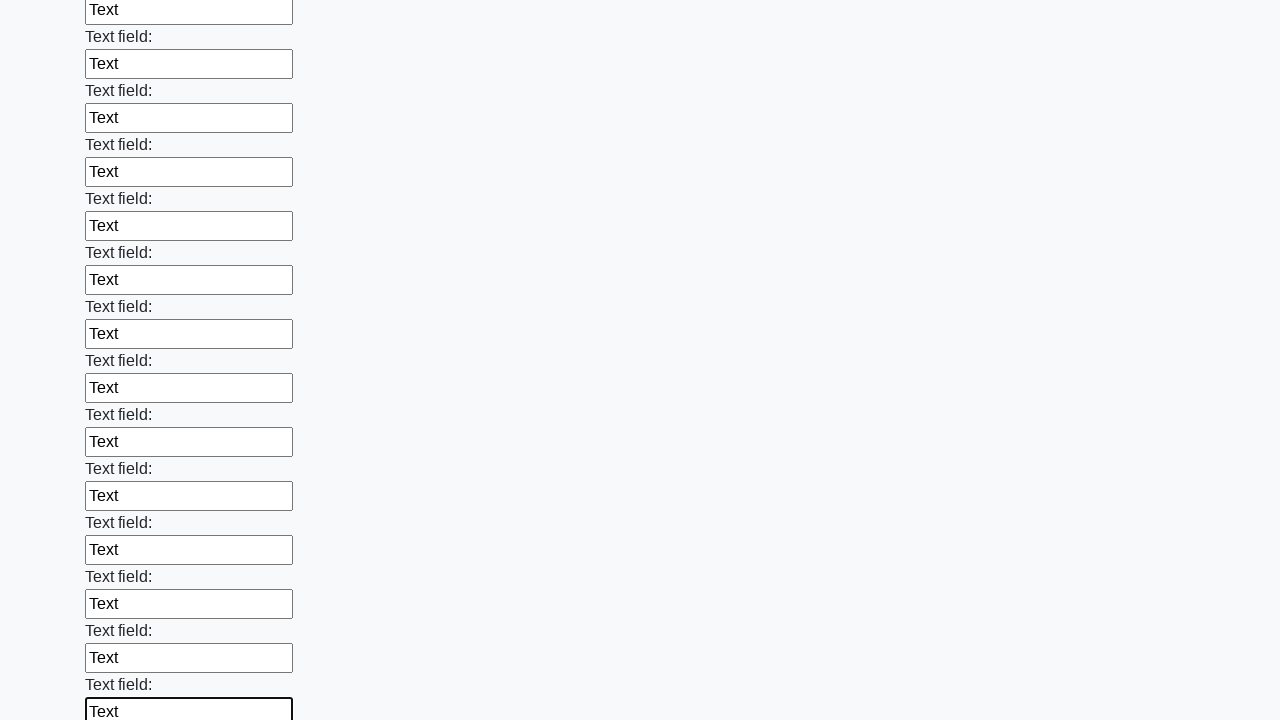

Filled an input field with text on input >> nth=82
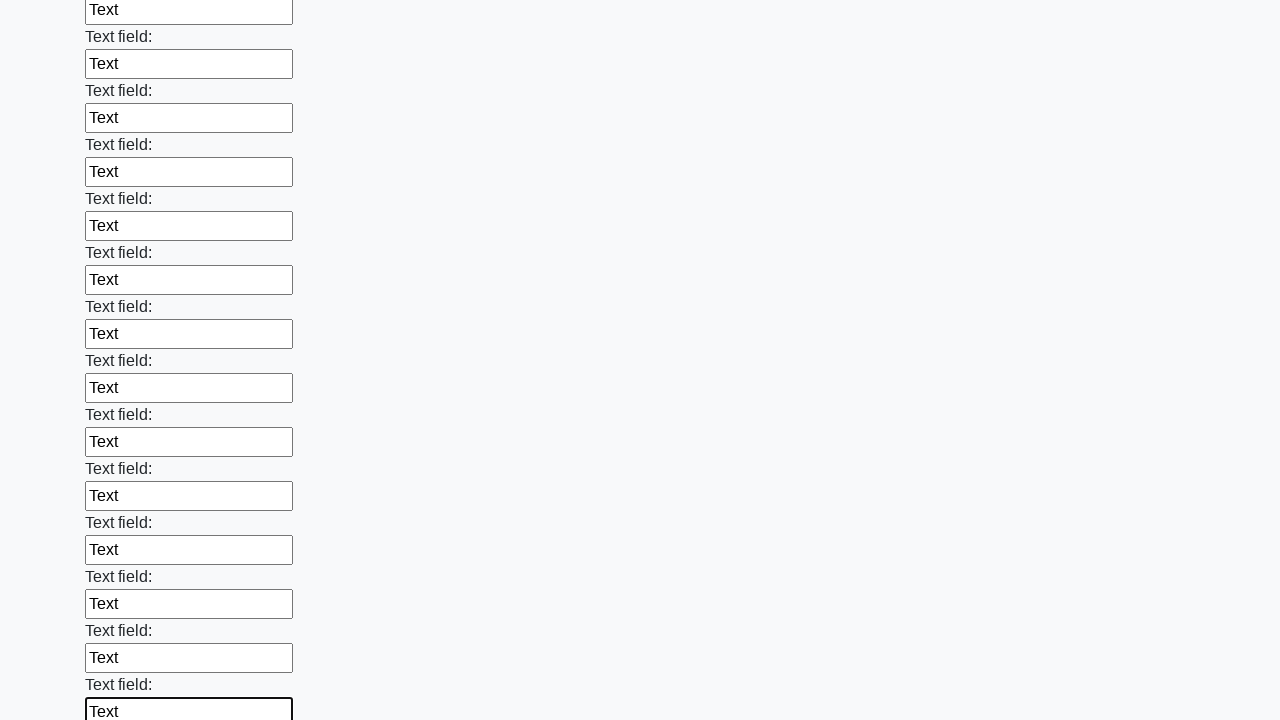

Filled an input field with text on input >> nth=83
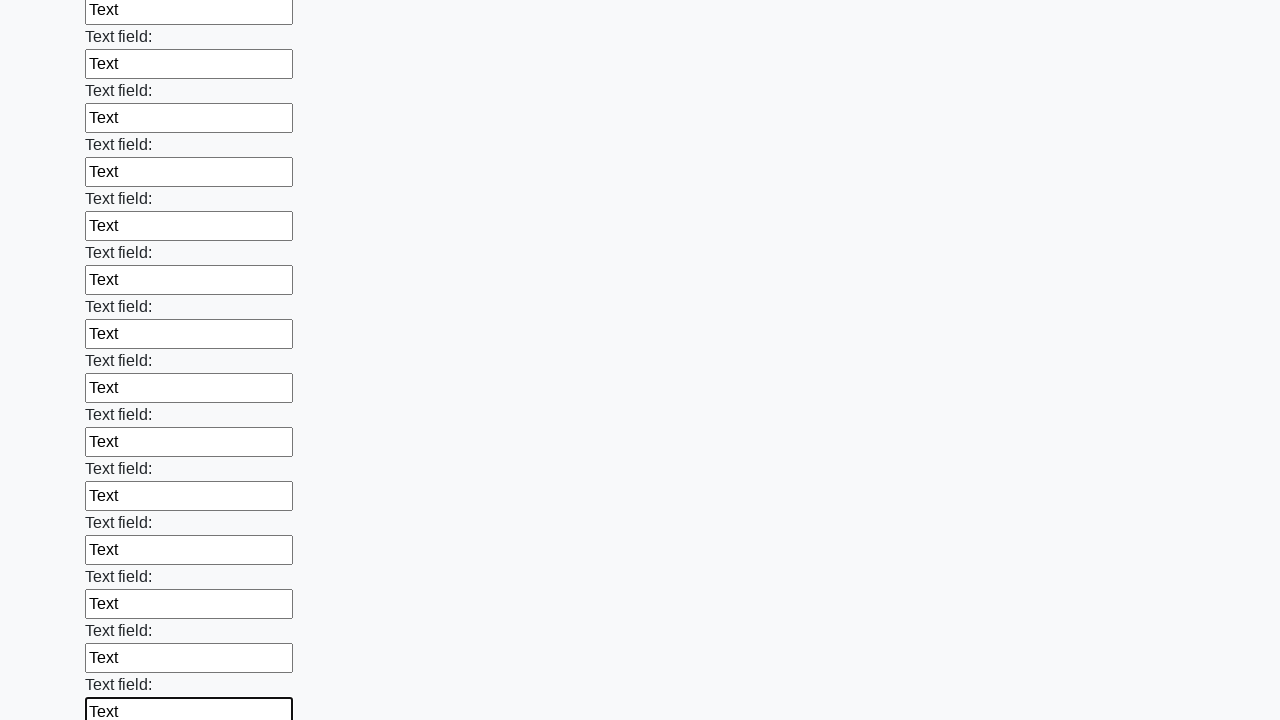

Filled an input field with text on input >> nth=84
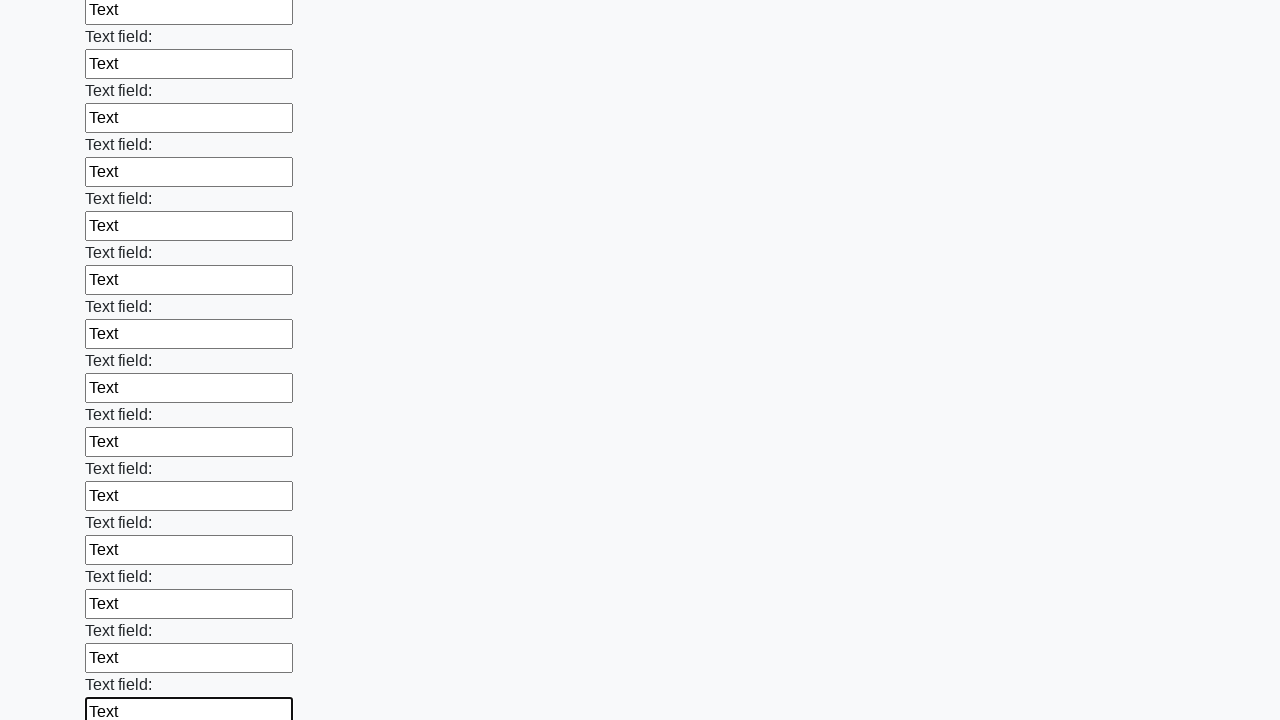

Filled an input field with text on input >> nth=85
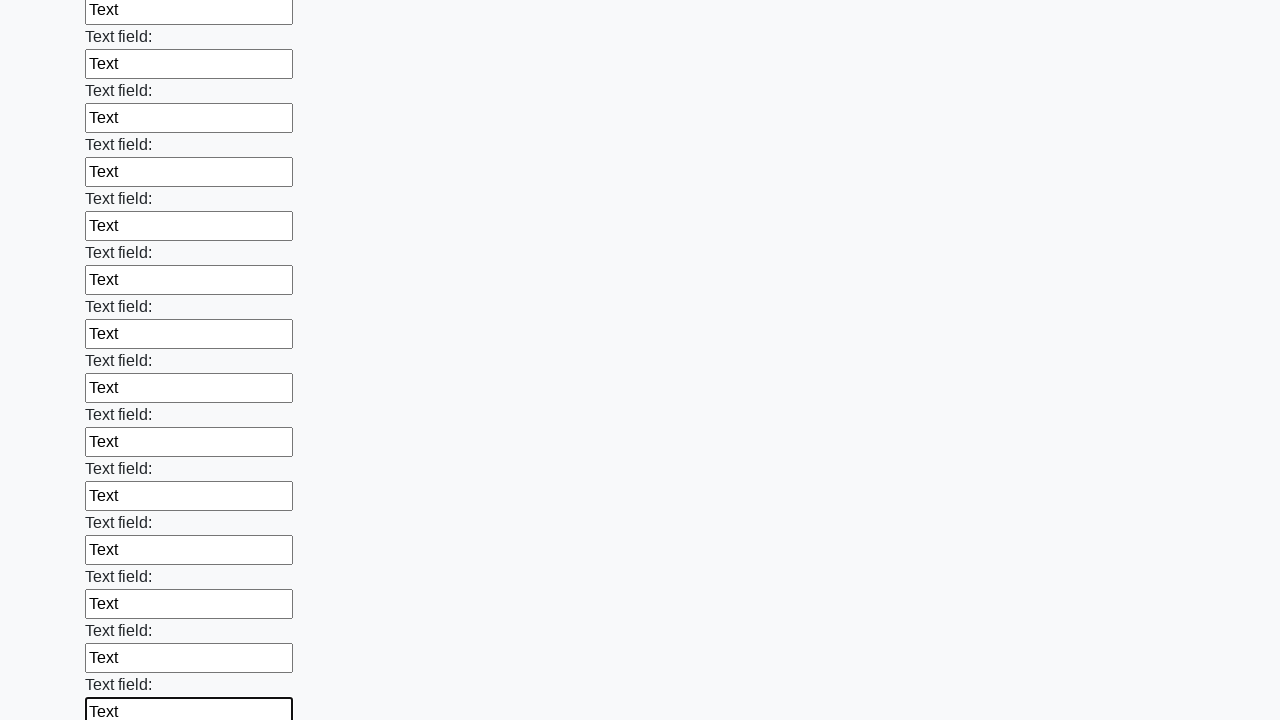

Filled an input field with text on input >> nth=86
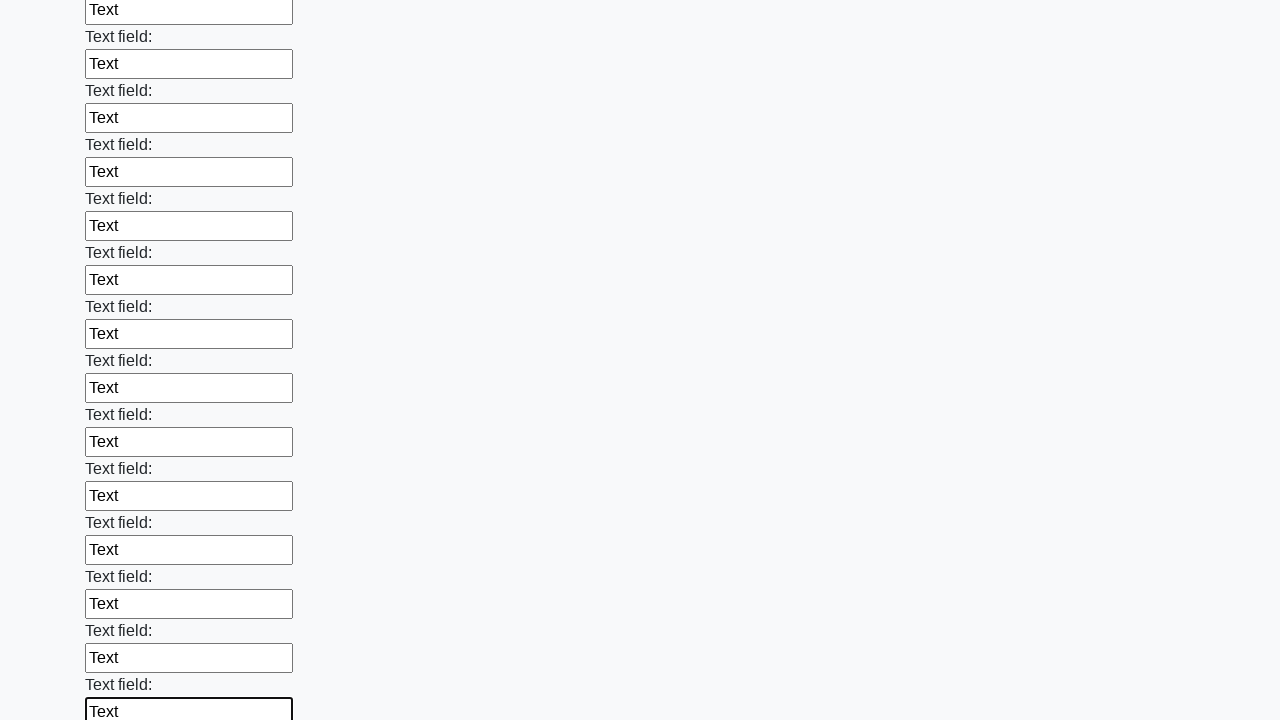

Filled an input field with text on input >> nth=87
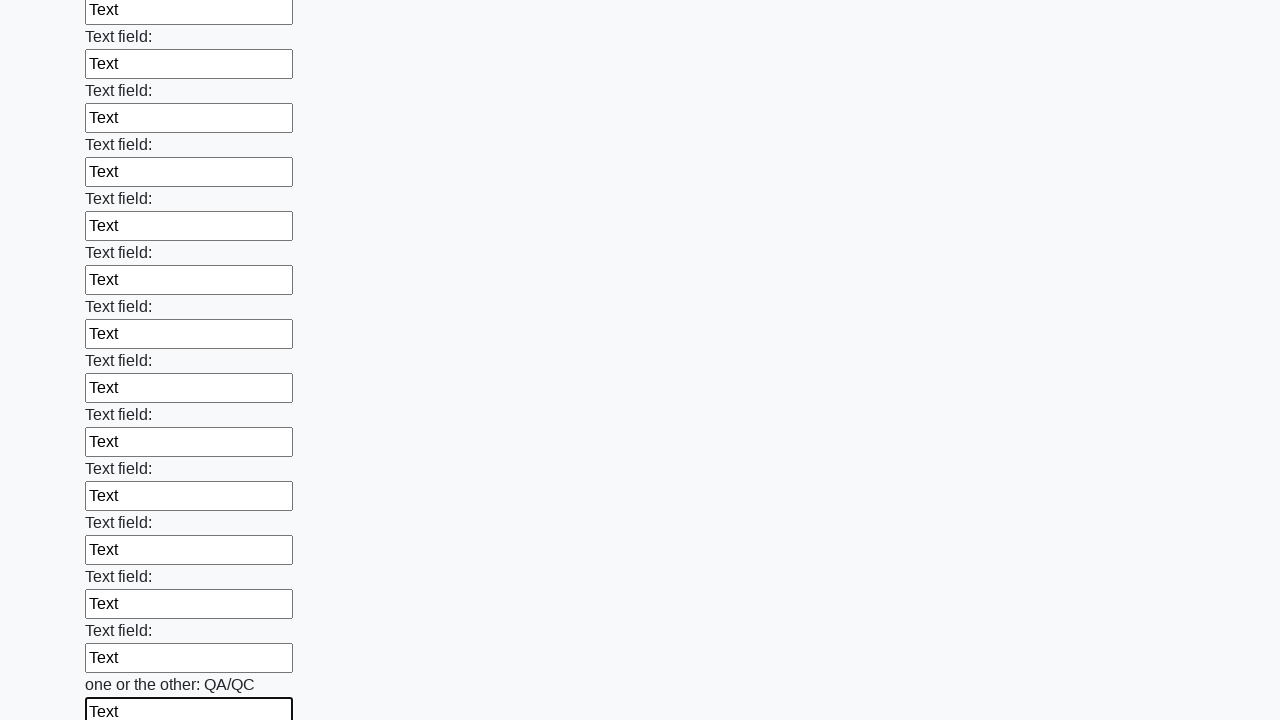

Filled an input field with text on input >> nth=88
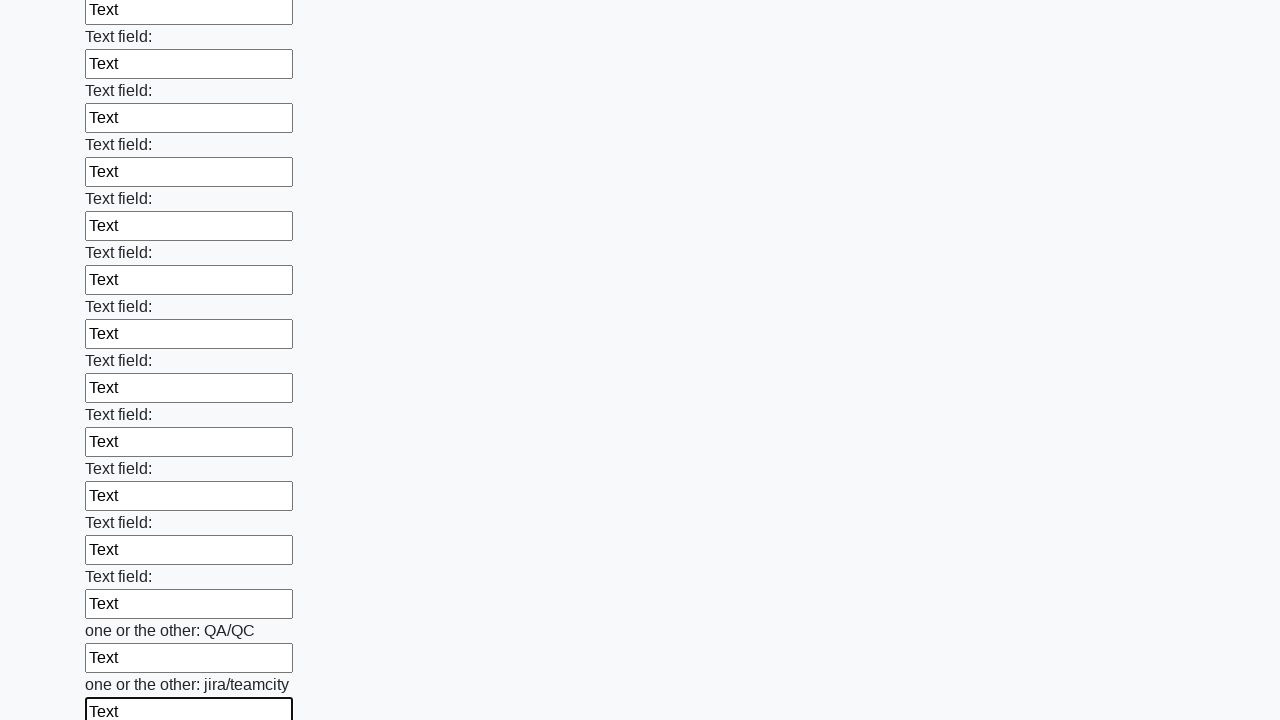

Filled an input field with text on input >> nth=89
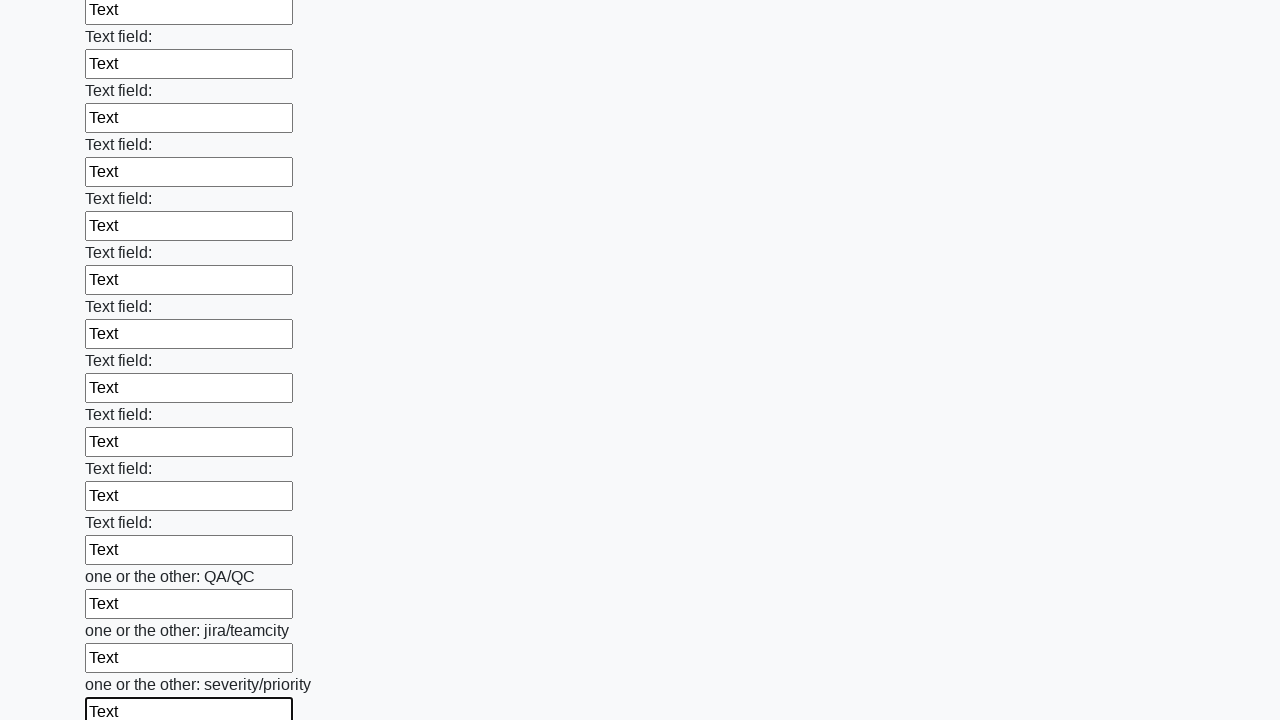

Filled an input field with text on input >> nth=90
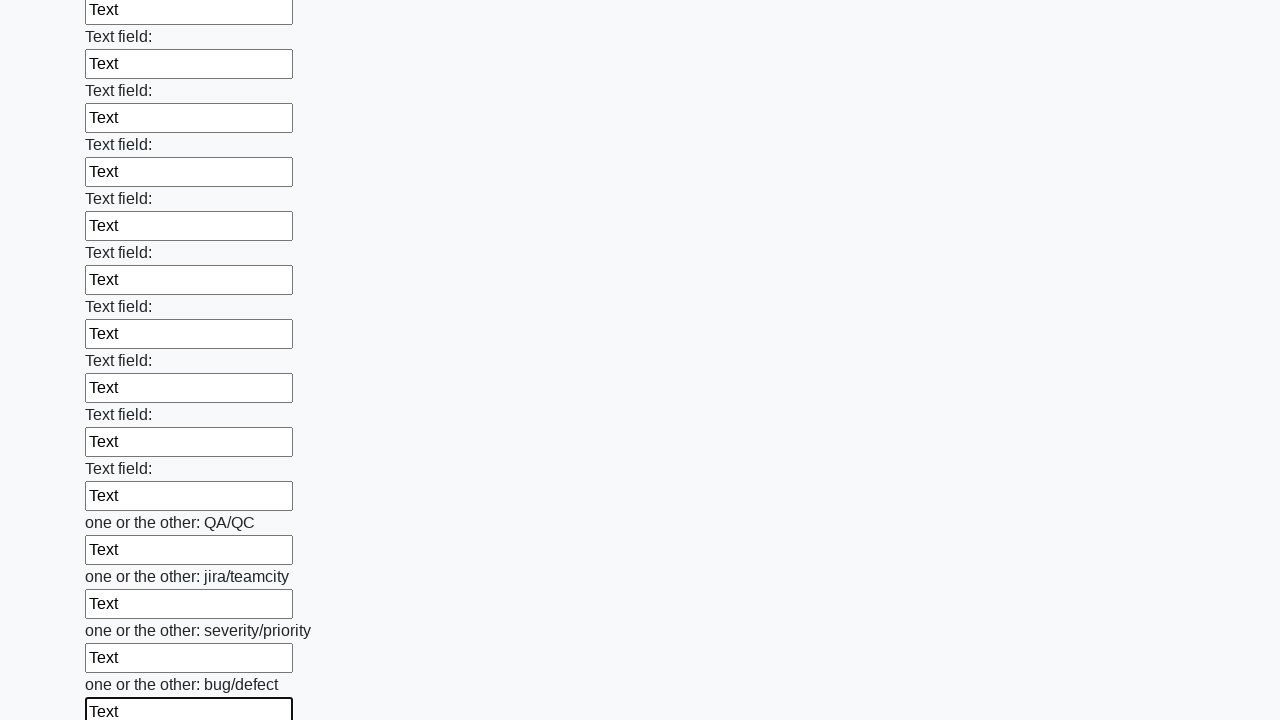

Filled an input field with text on input >> nth=91
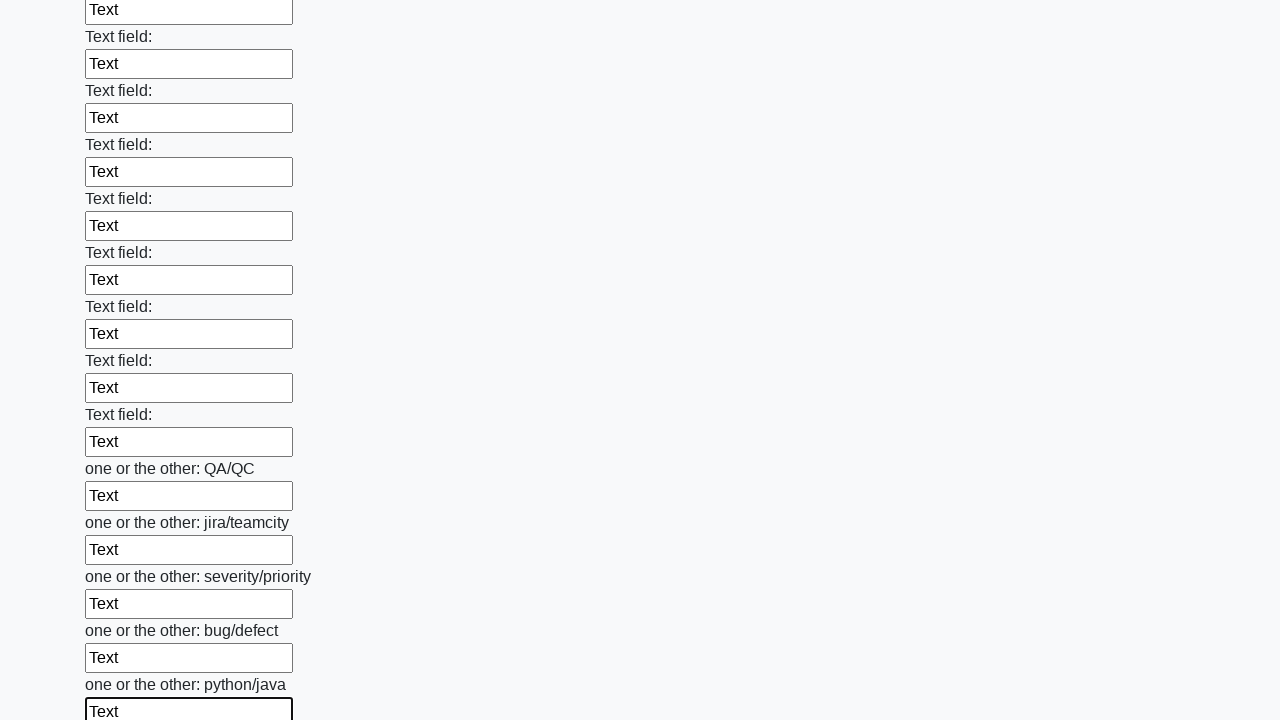

Filled an input field with text on input >> nth=92
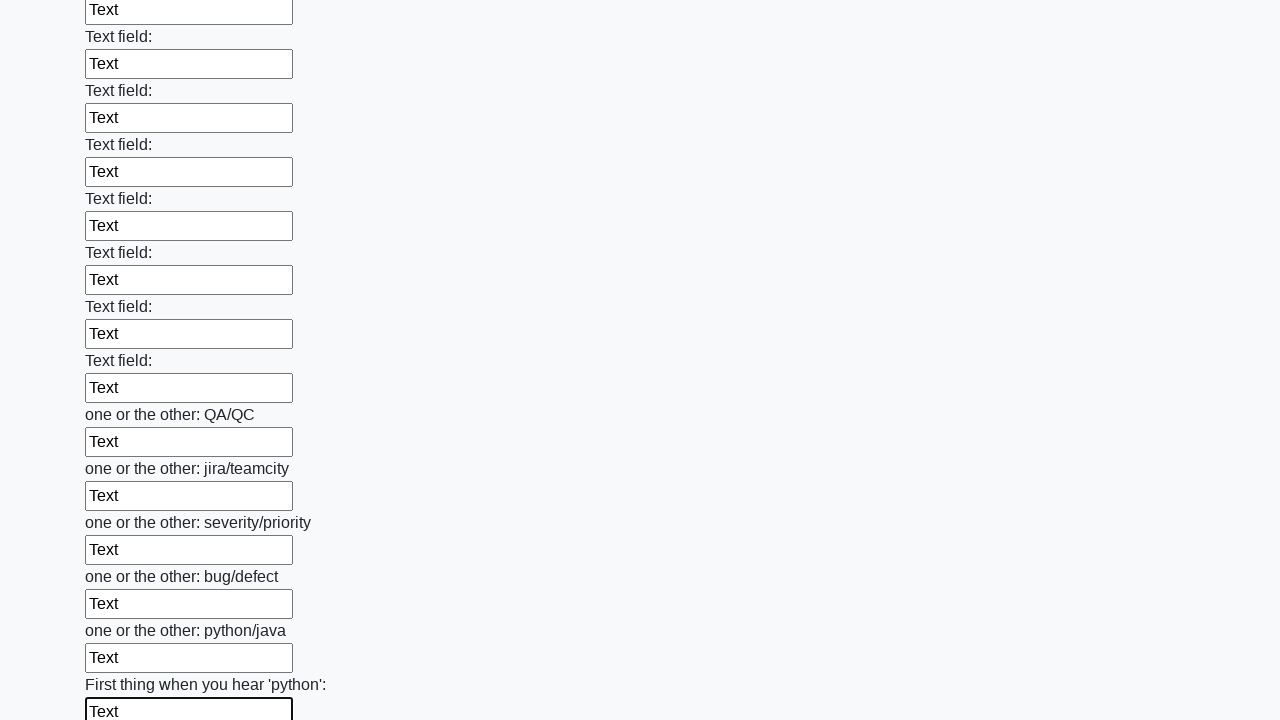

Filled an input field with text on input >> nth=93
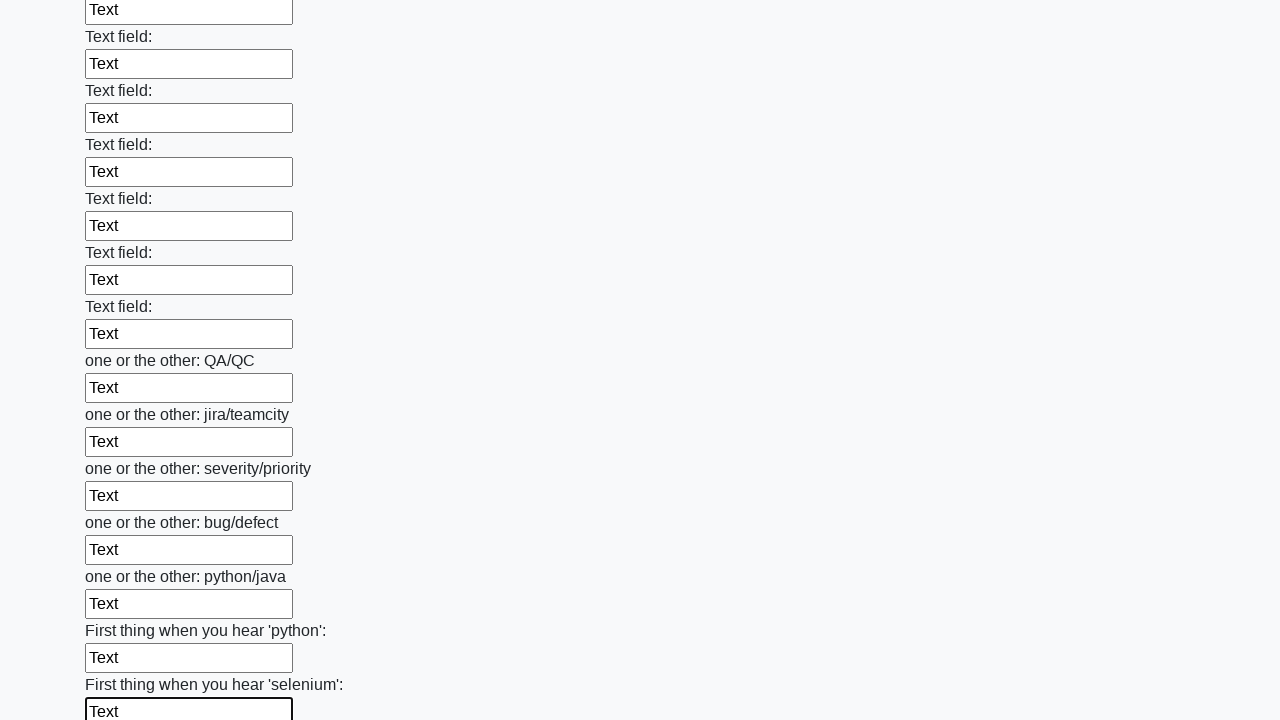

Filled an input field with text on input >> nth=94
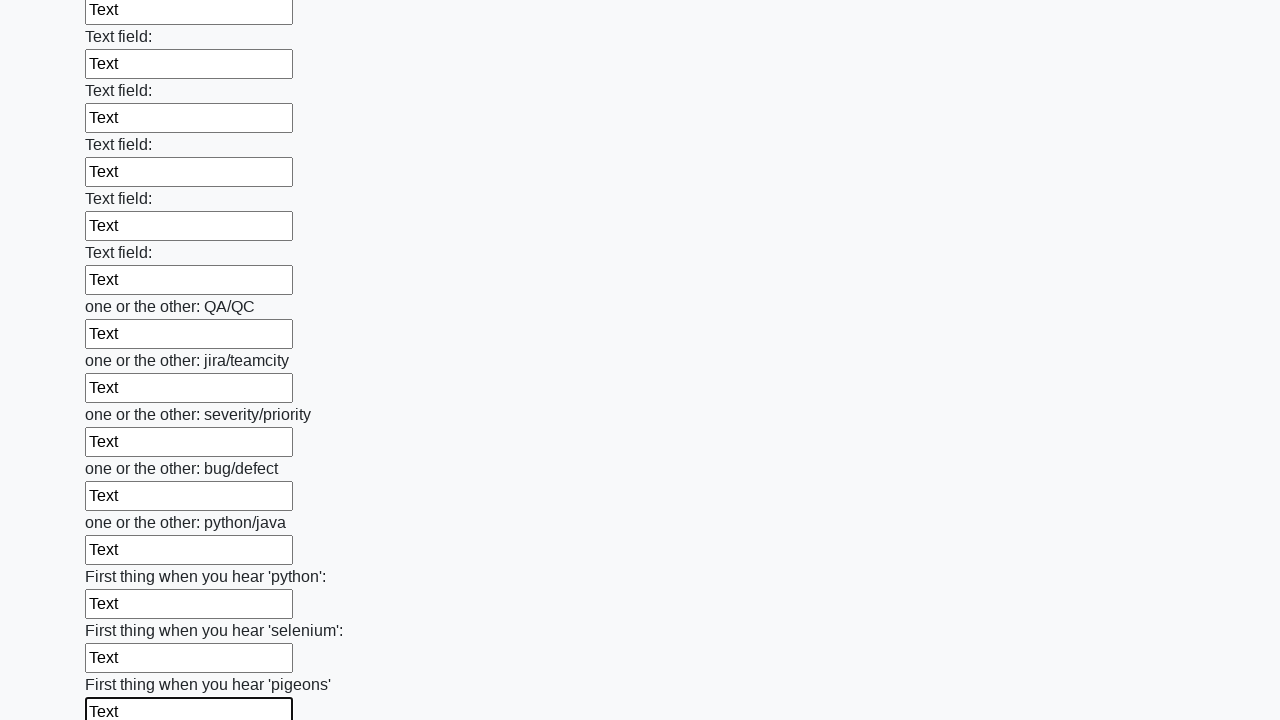

Filled an input field with text on input >> nth=95
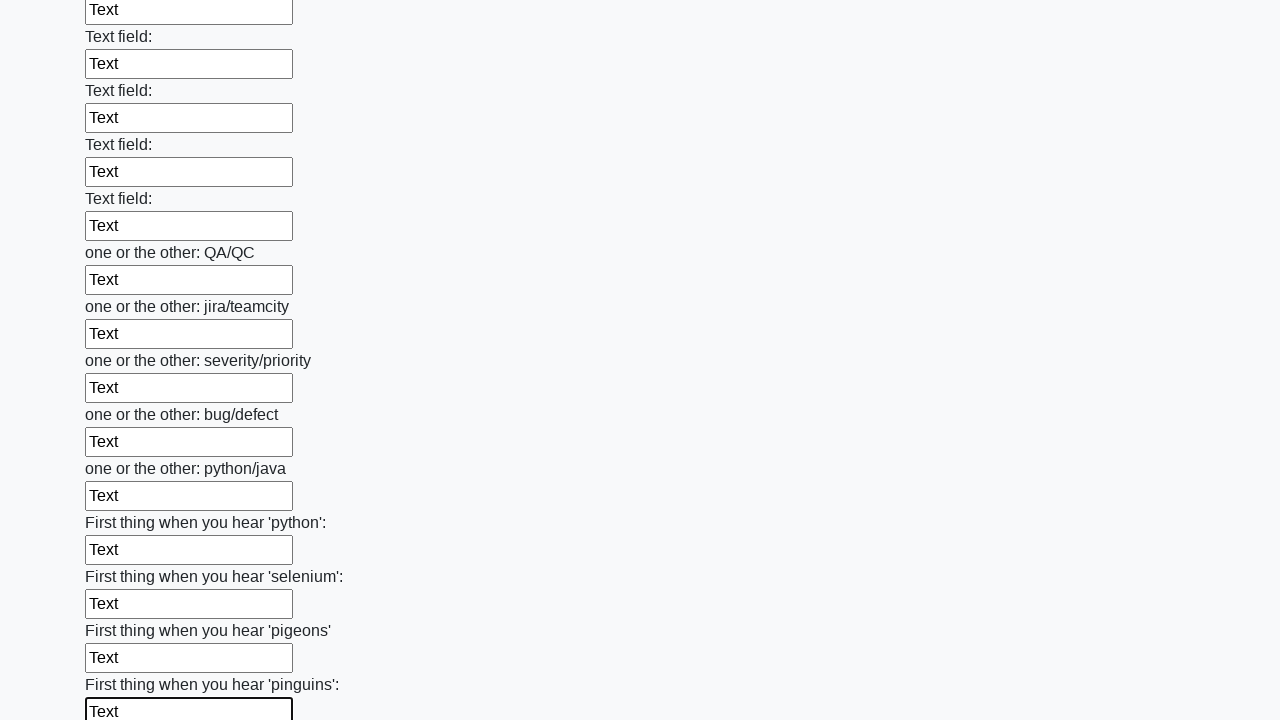

Filled an input field with text on input >> nth=96
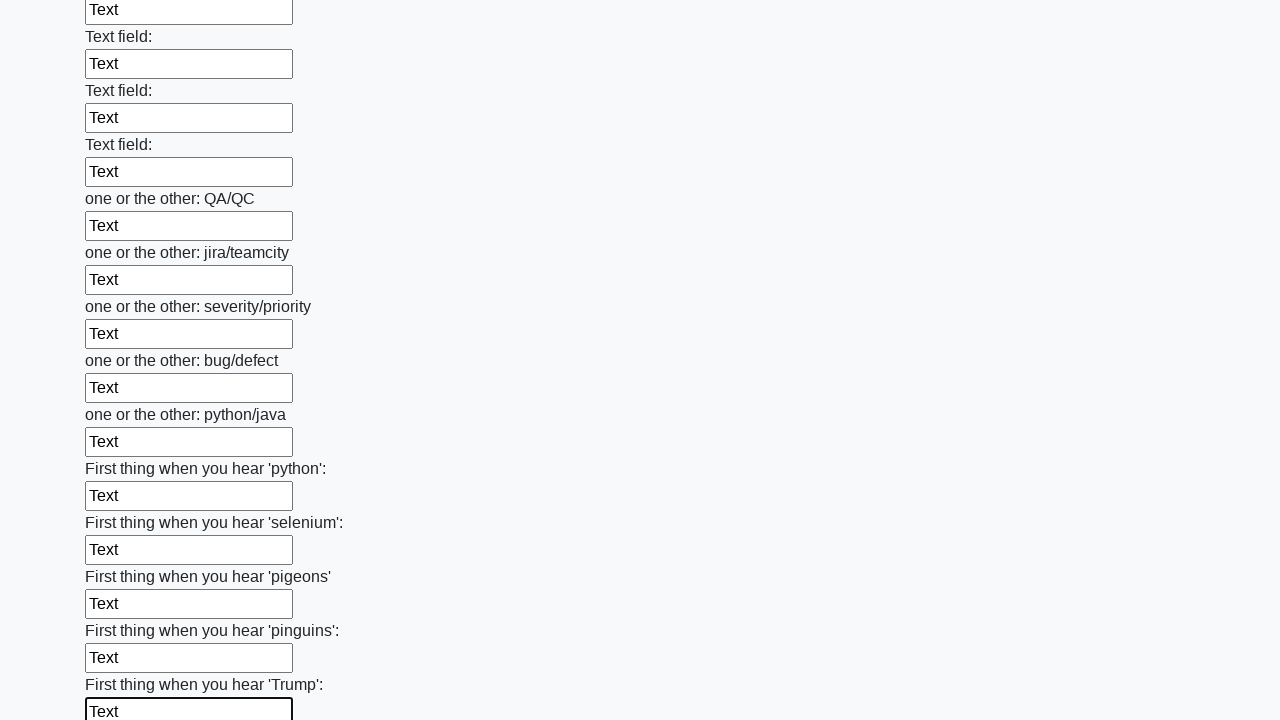

Filled an input field with text on input >> nth=97
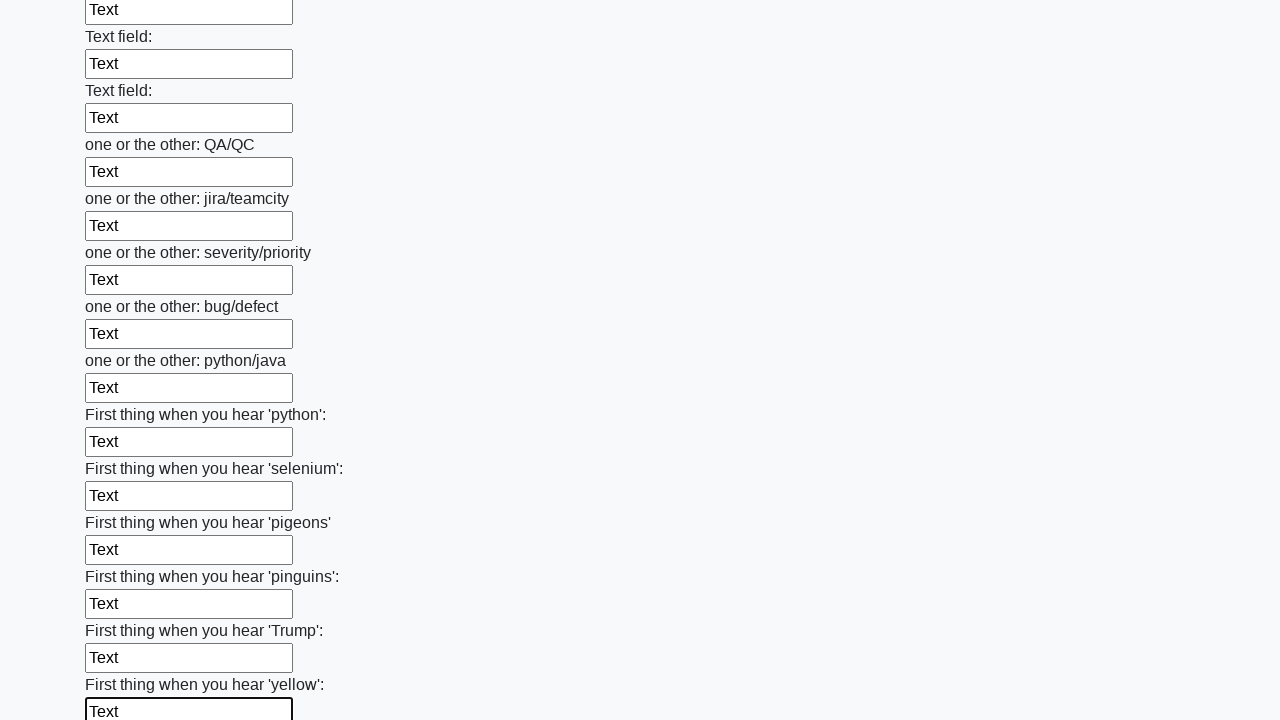

Filled an input field with text on input >> nth=98
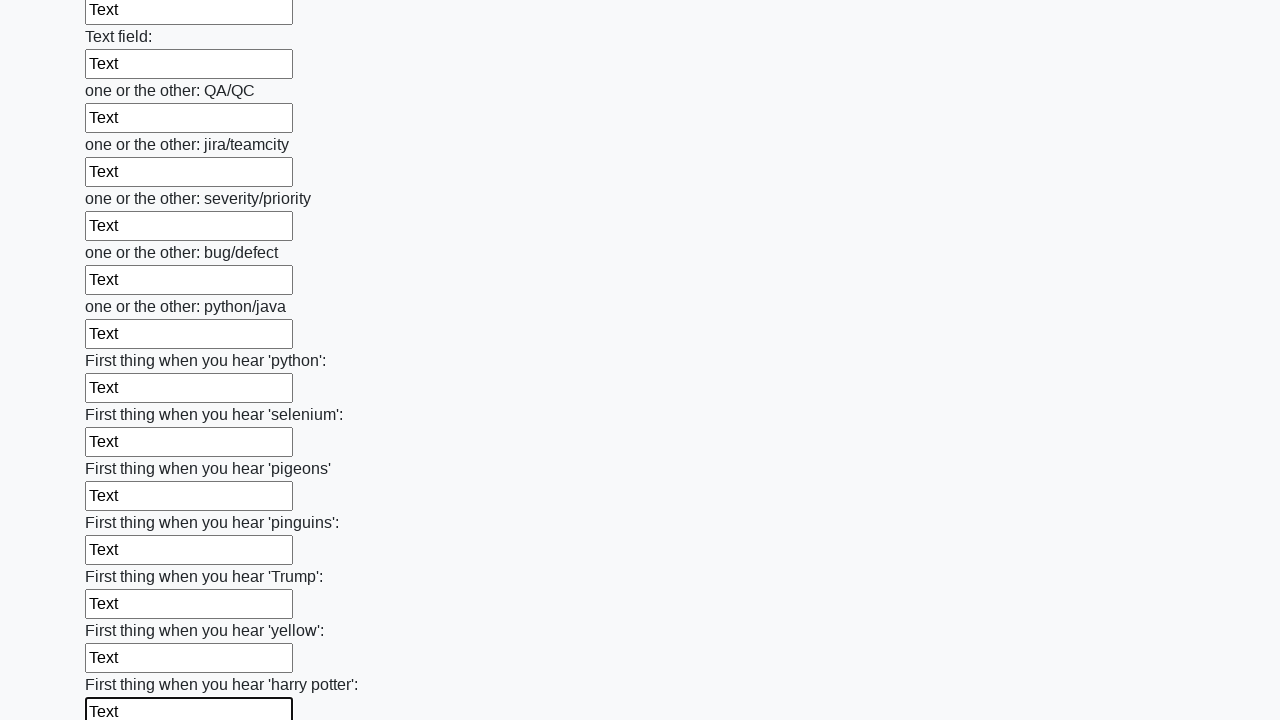

Filled an input field with text on input >> nth=99
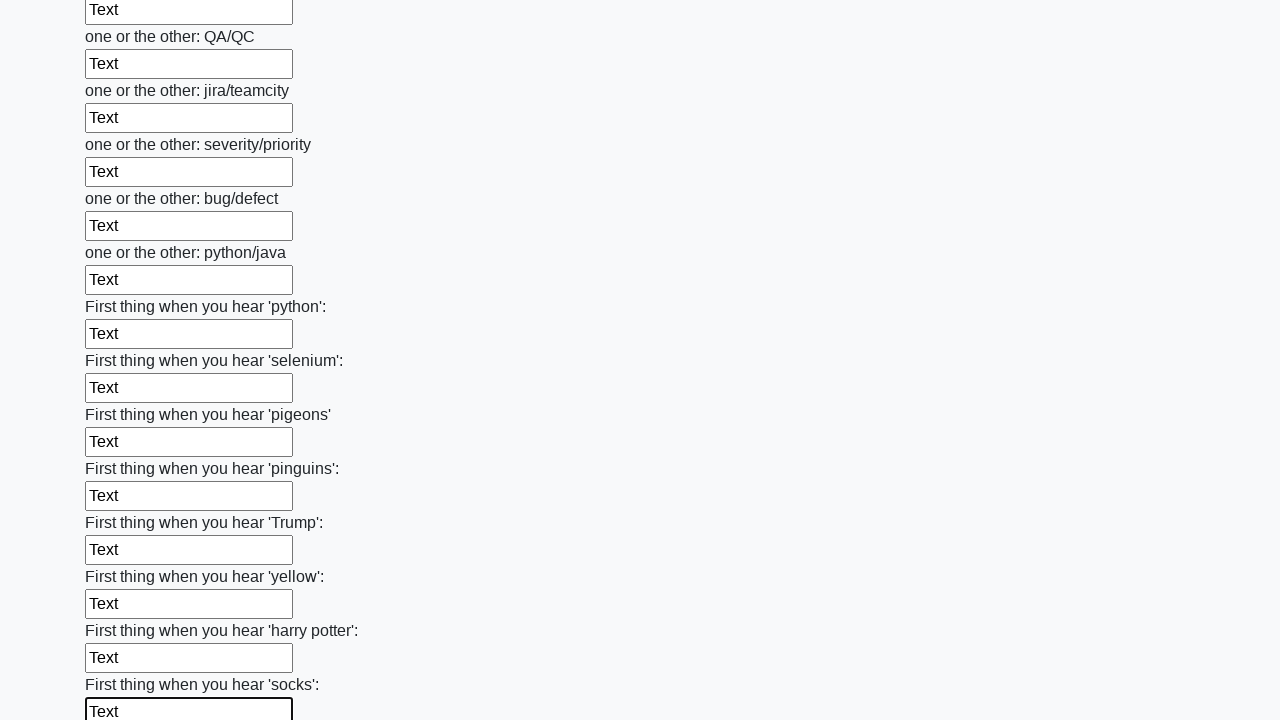

Clicked submit button to submit the form at (123, 611) on button.btn
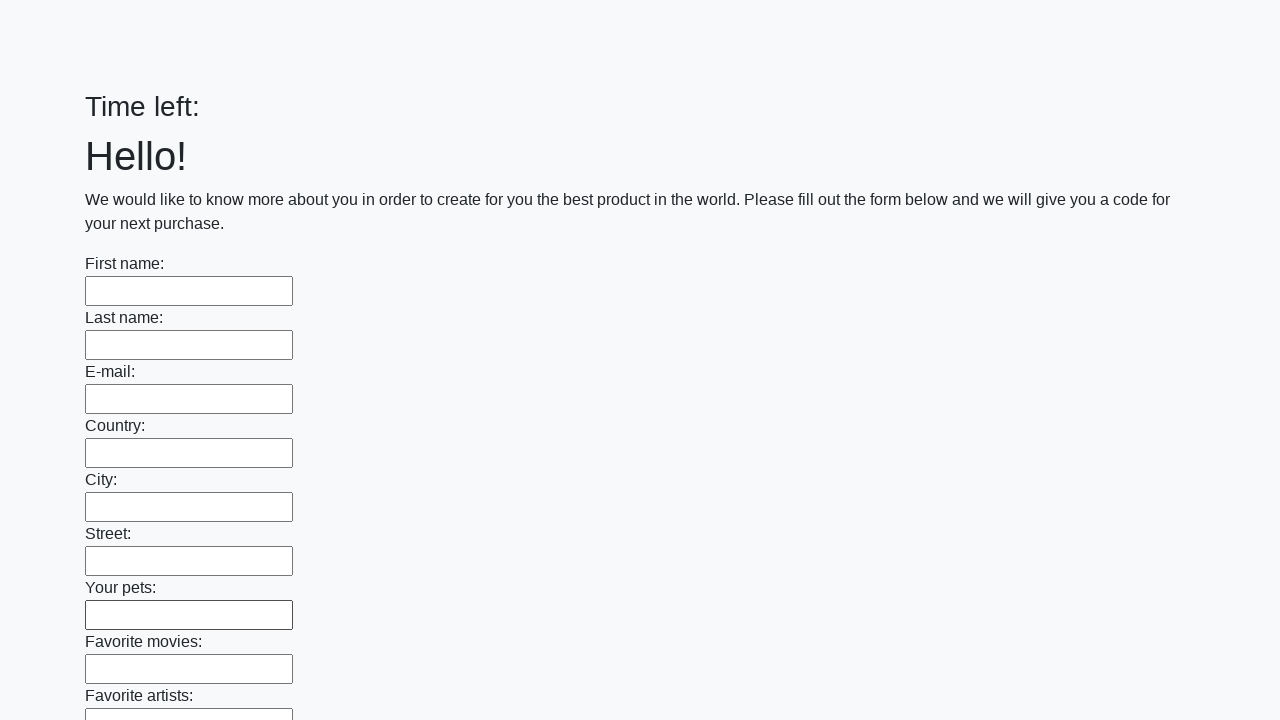

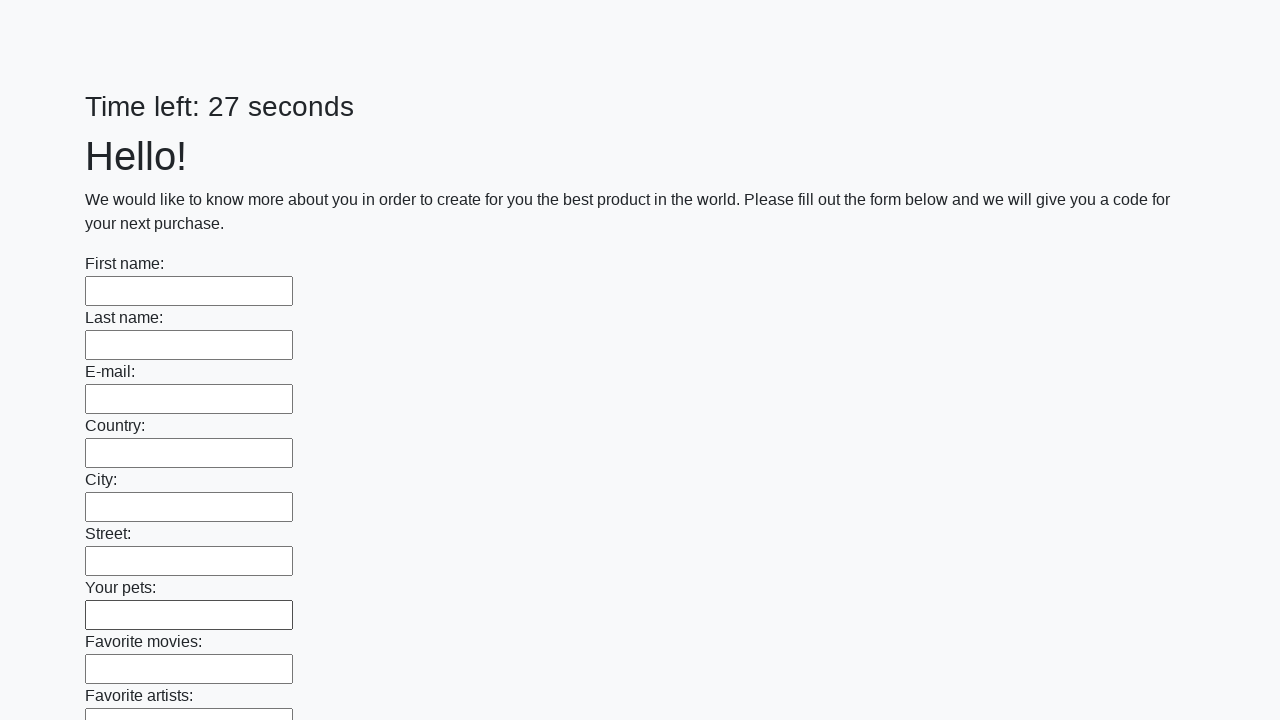